Tests filling a large form by entering text into all input fields and clicking the submit button

Starting URL: http://suninjuly.github.io/huge_form.html

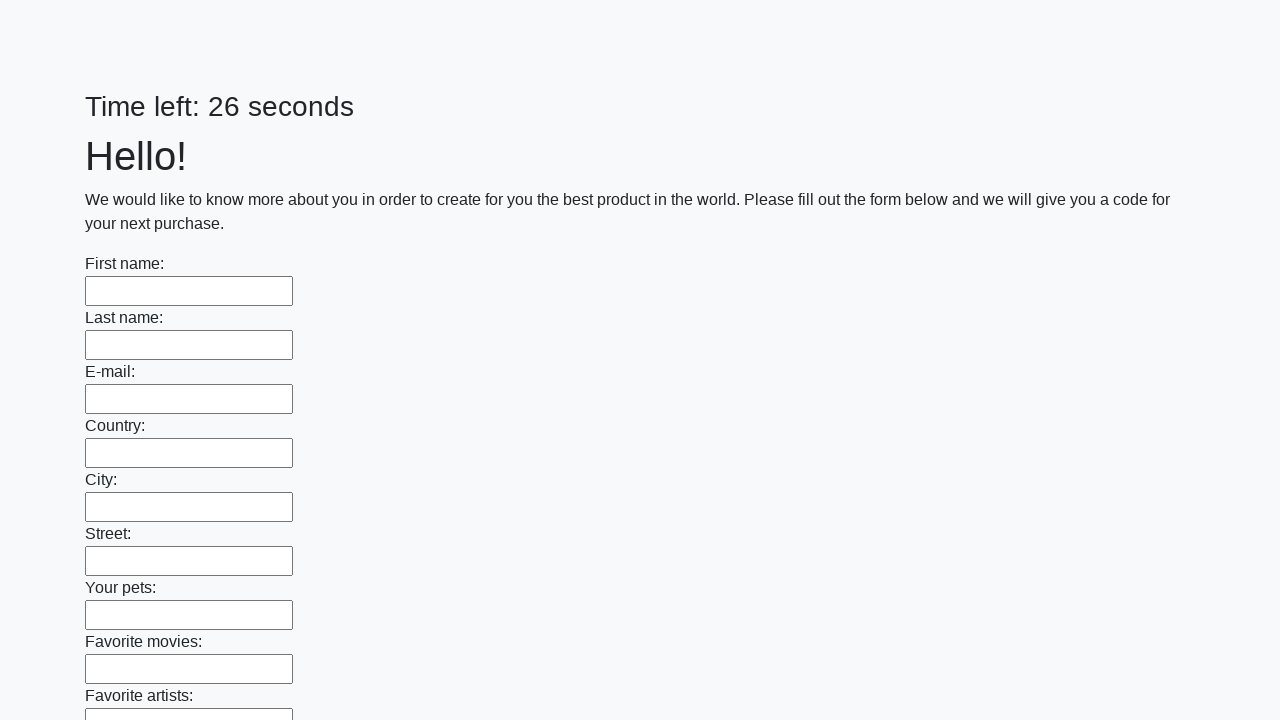

Filled input field with 'Test input value 12345' on input >> nth=0
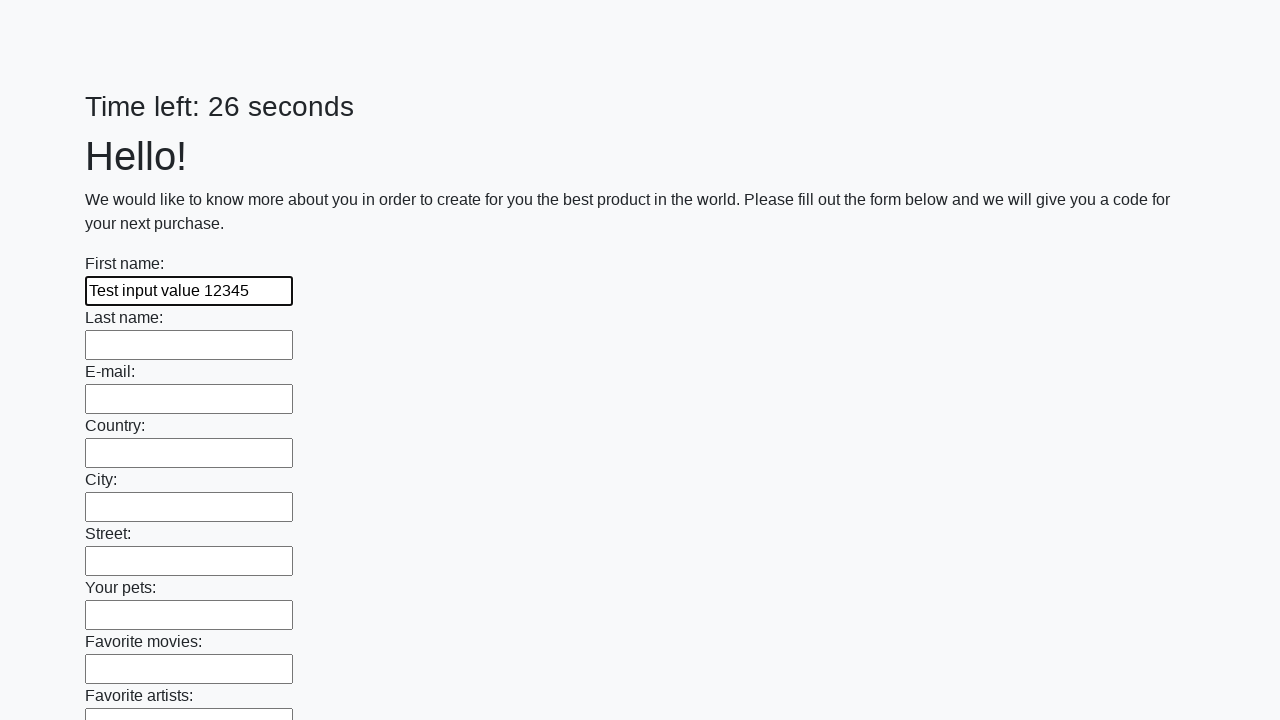

Filled input field with 'Test input value 12345' on input >> nth=1
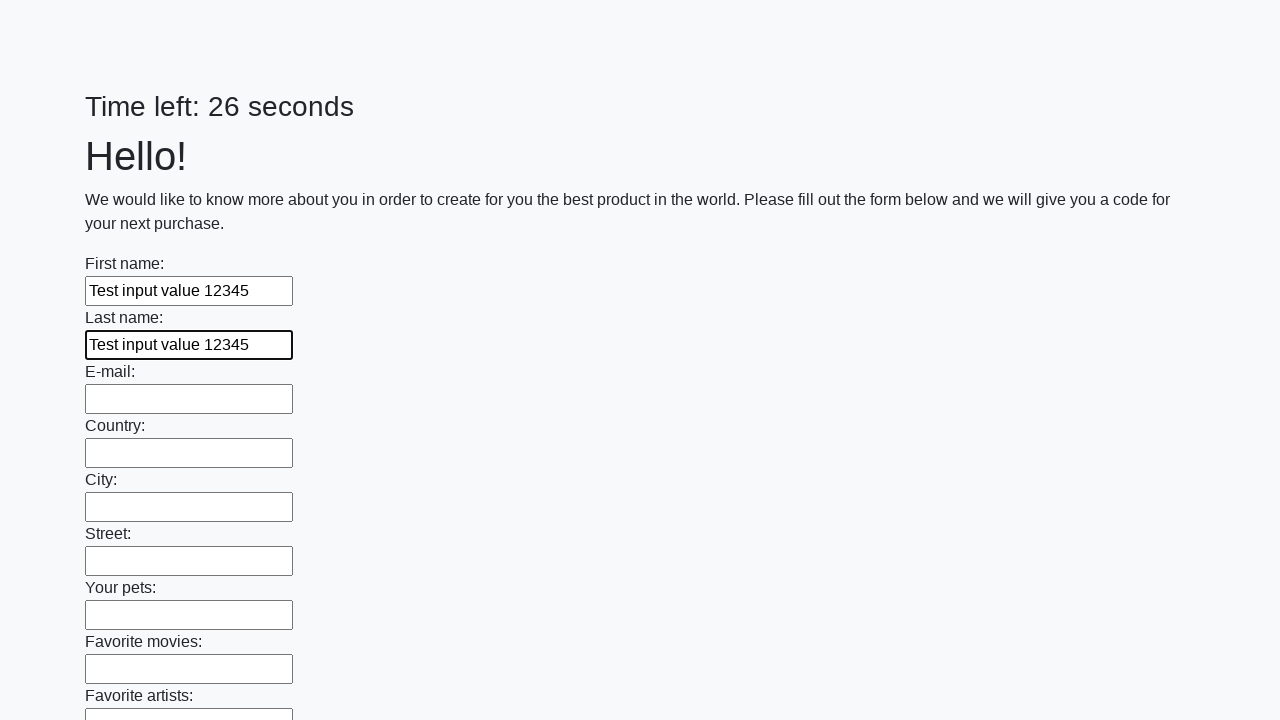

Filled input field with 'Test input value 12345' on input >> nth=2
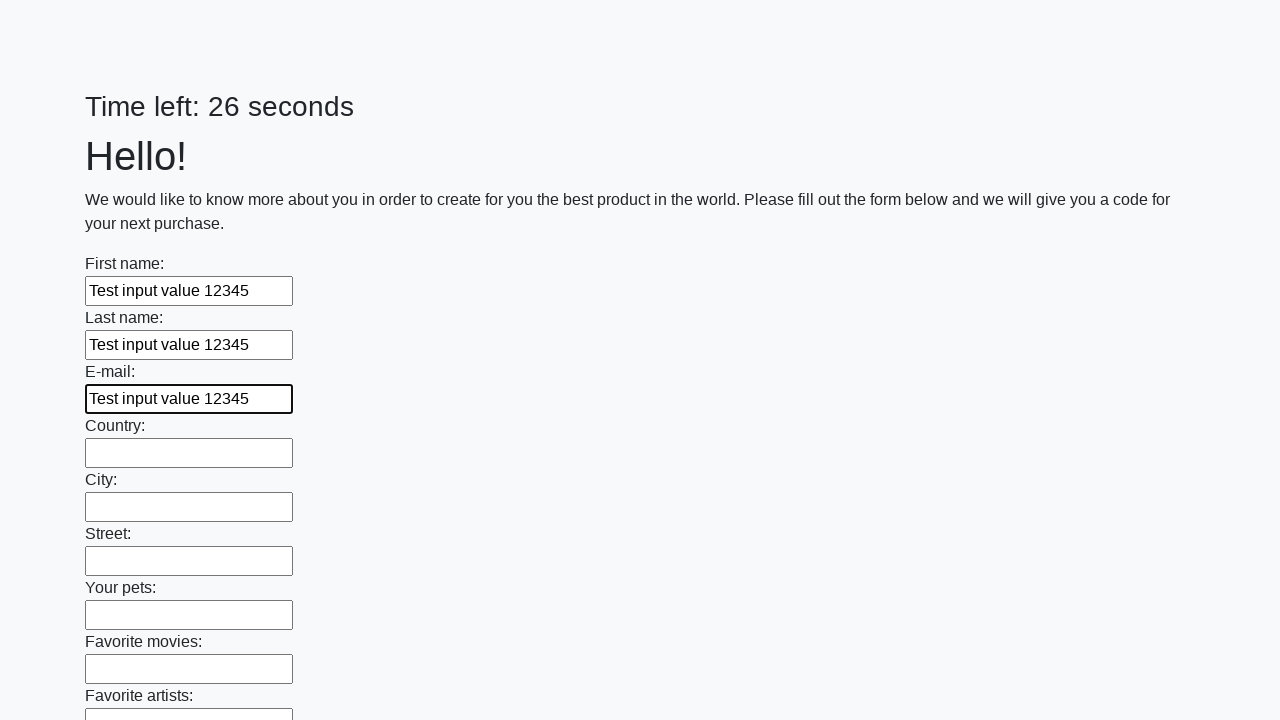

Filled input field with 'Test input value 12345' on input >> nth=3
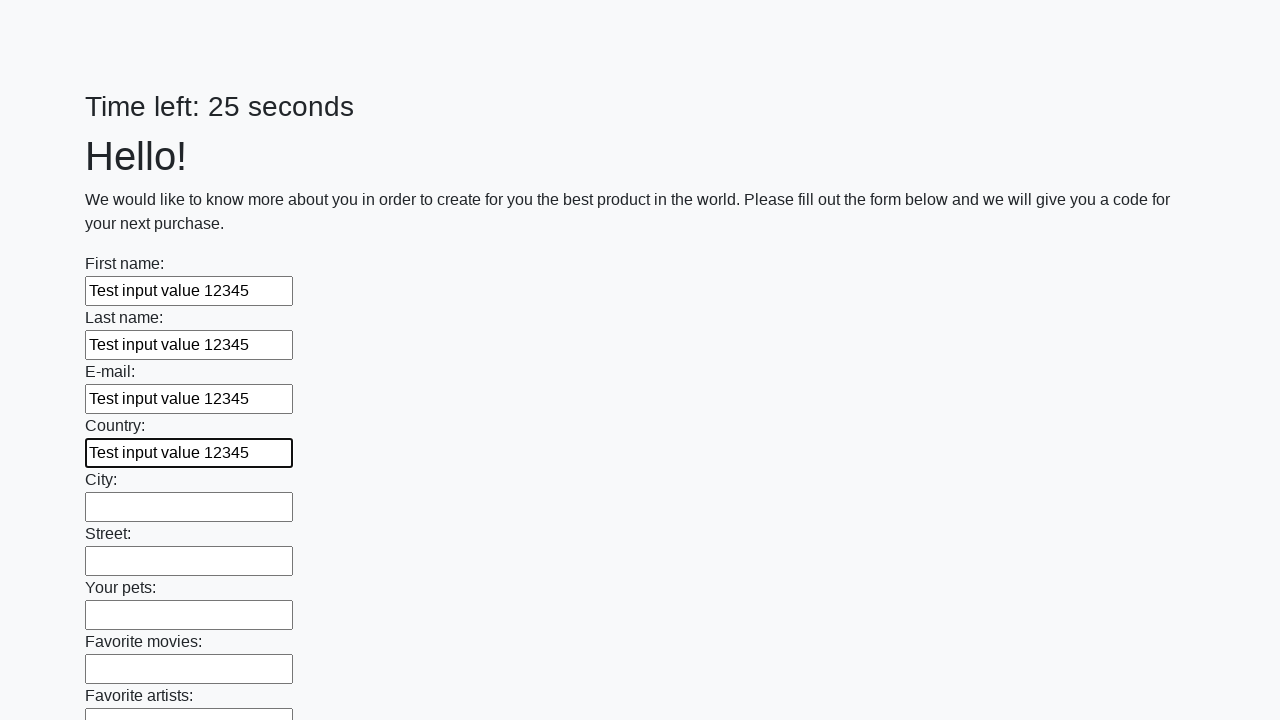

Filled input field with 'Test input value 12345' on input >> nth=4
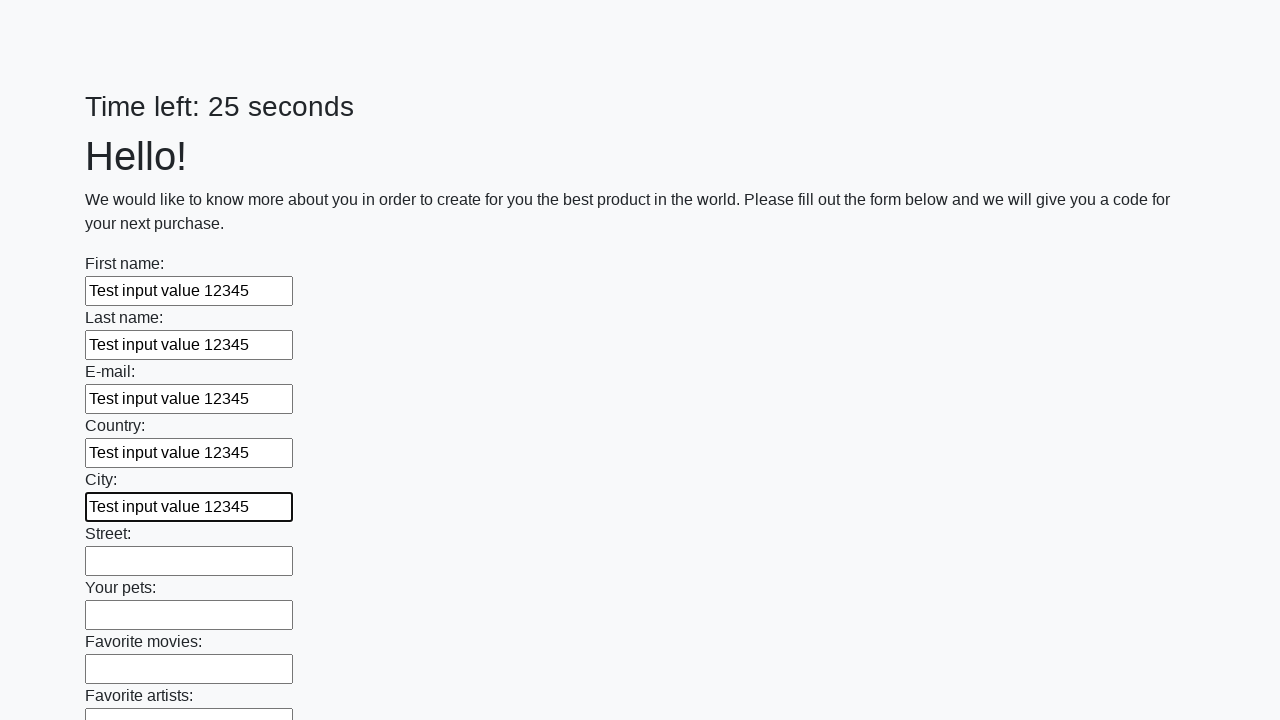

Filled input field with 'Test input value 12345' on input >> nth=5
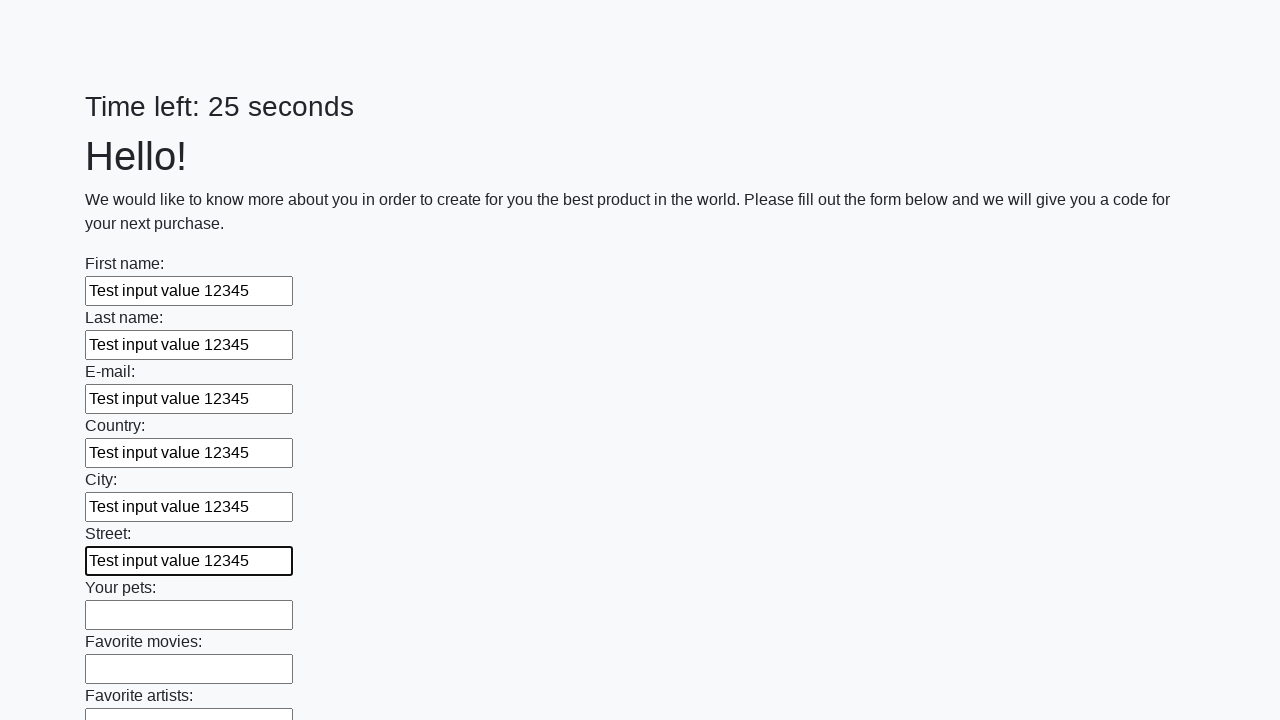

Filled input field with 'Test input value 12345' on input >> nth=6
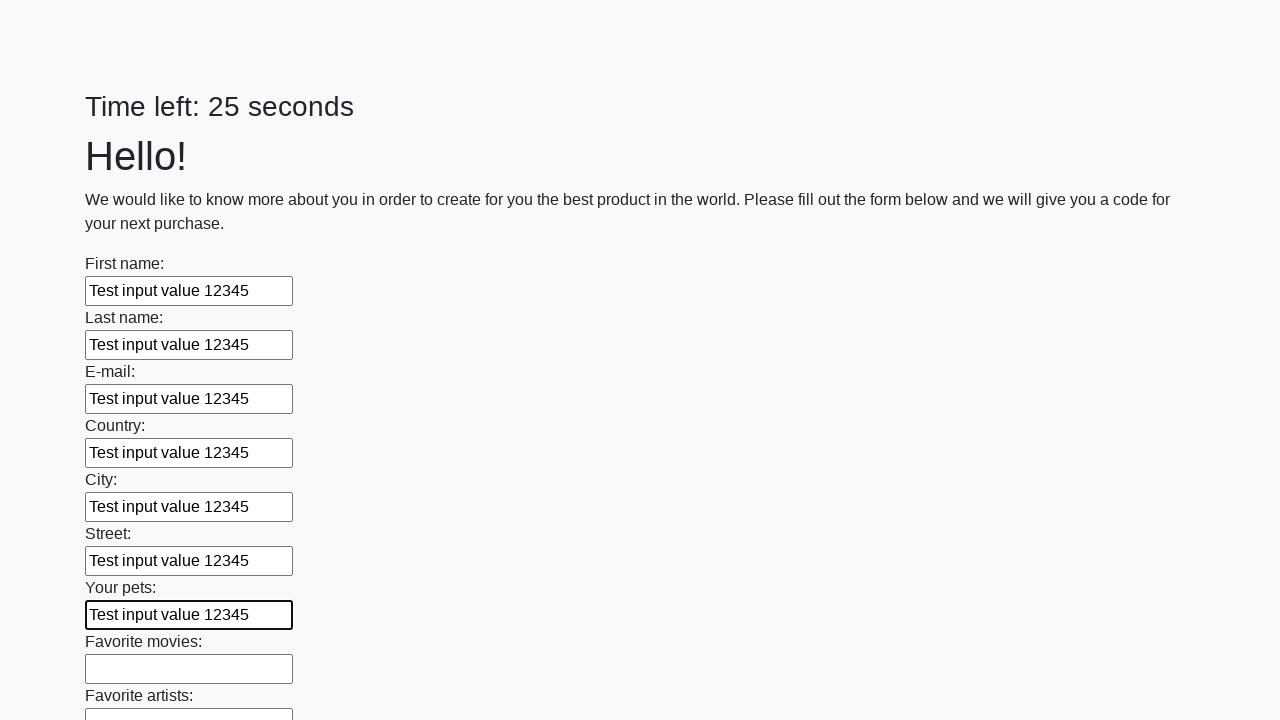

Filled input field with 'Test input value 12345' on input >> nth=7
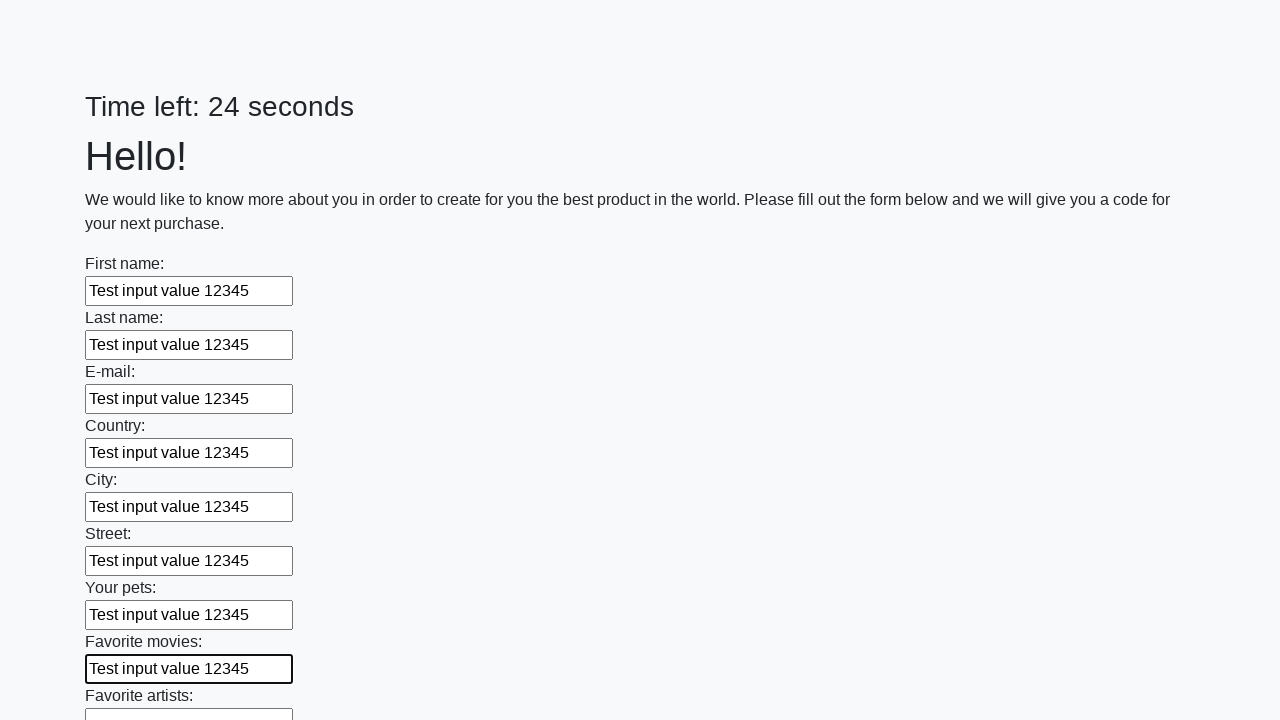

Filled input field with 'Test input value 12345' on input >> nth=8
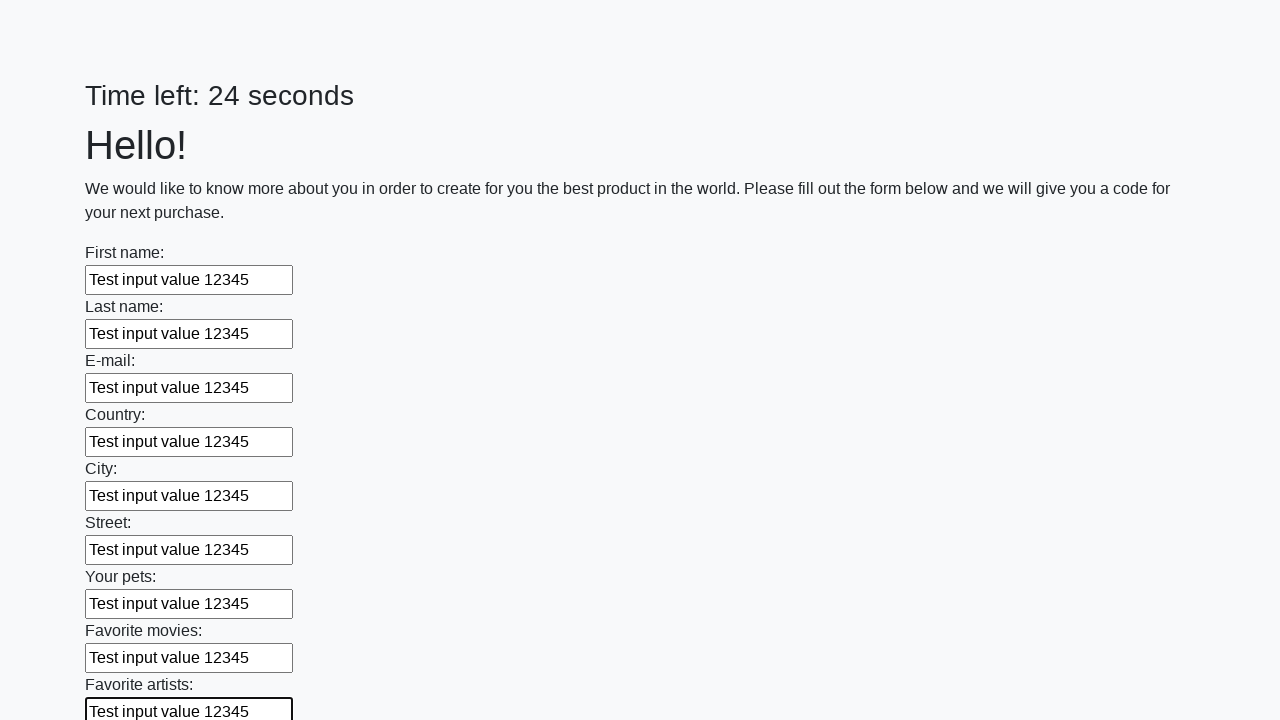

Filled input field with 'Test input value 12345' on input >> nth=9
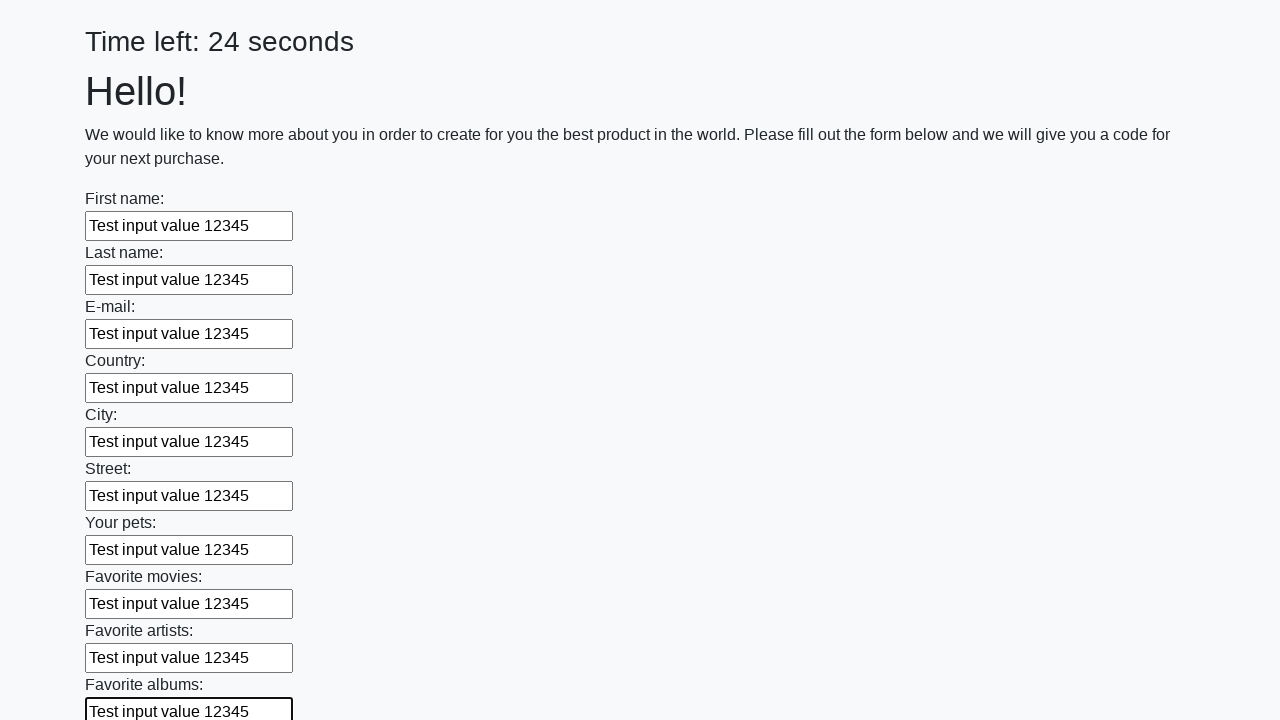

Filled input field with 'Test input value 12345' on input >> nth=10
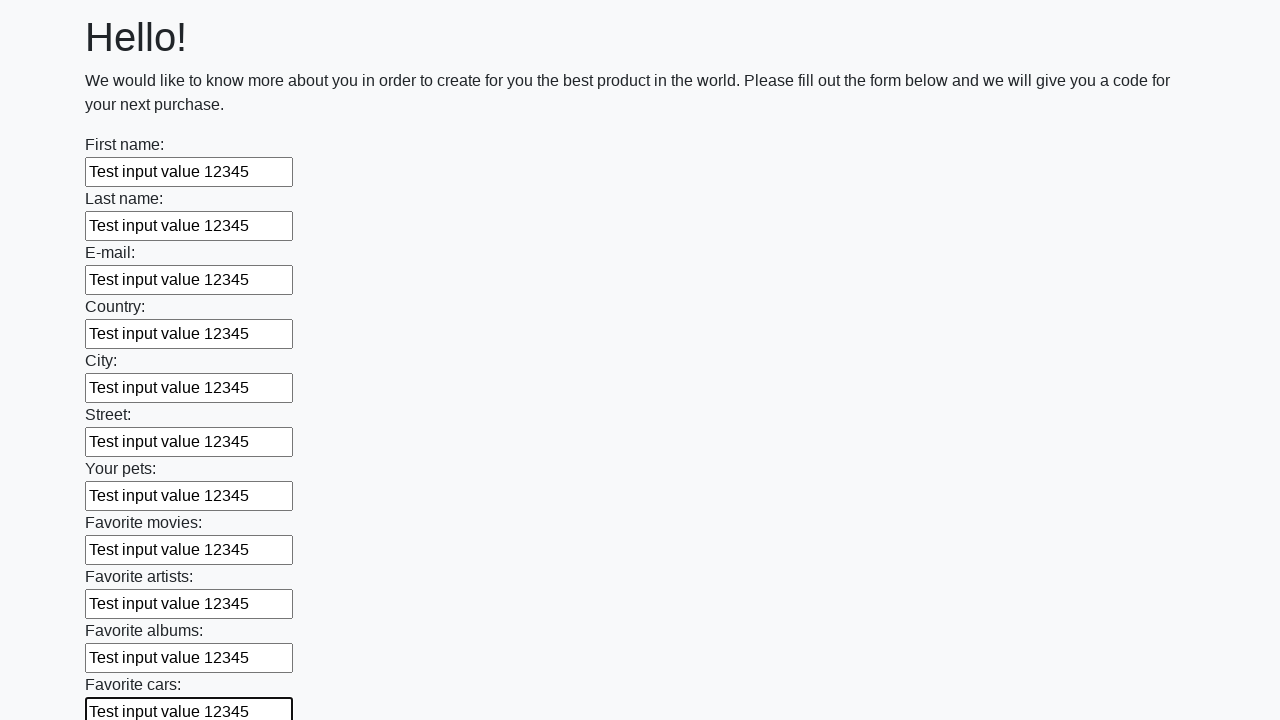

Filled input field with 'Test input value 12345' on input >> nth=11
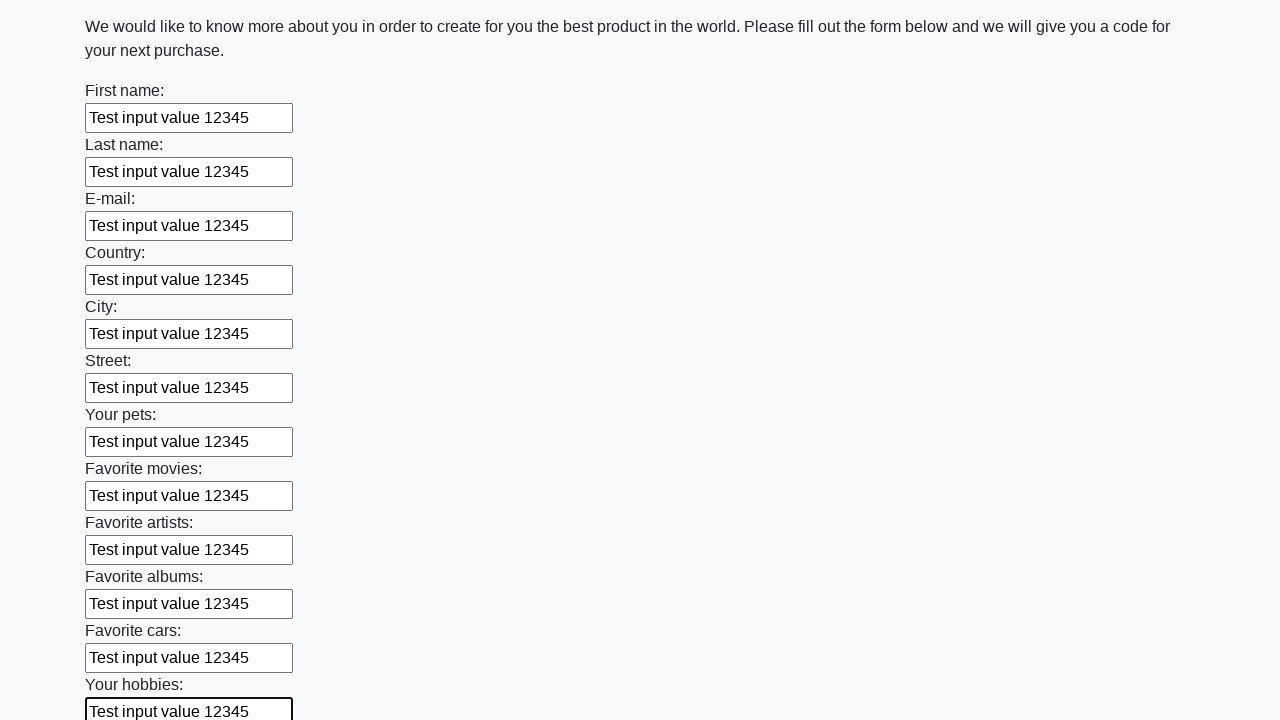

Filled input field with 'Test input value 12345' on input >> nth=12
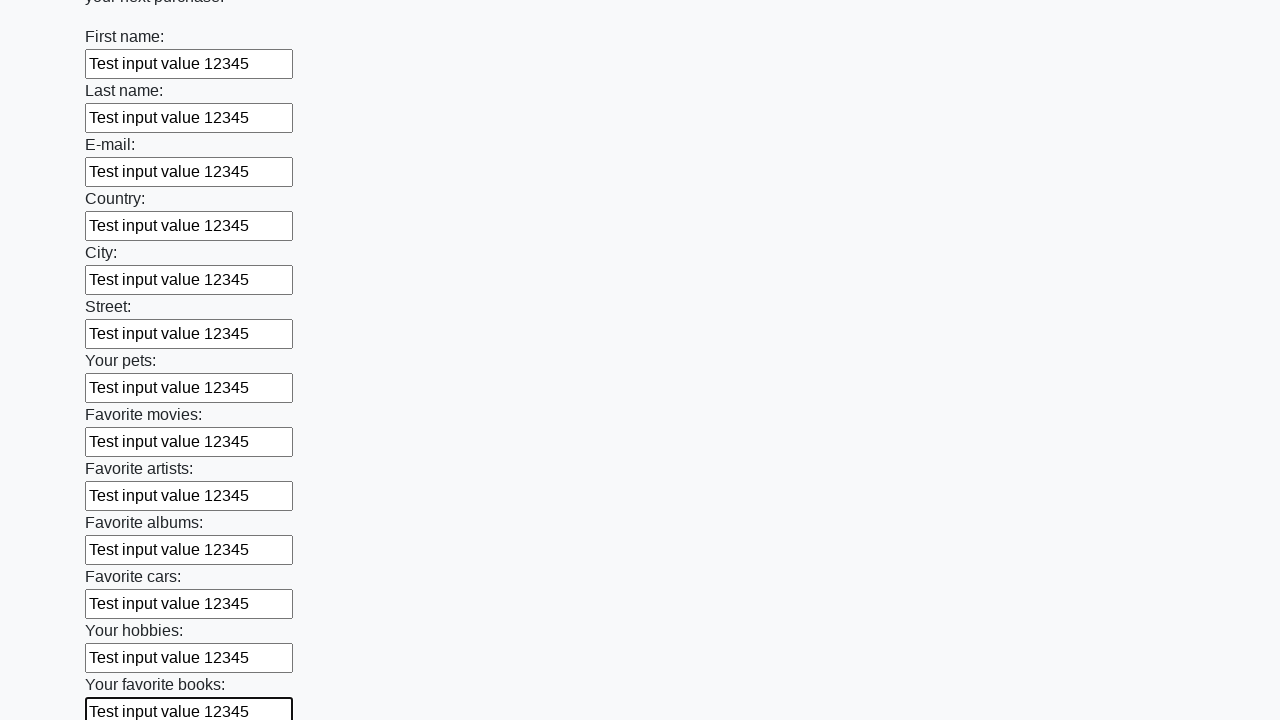

Filled input field with 'Test input value 12345' on input >> nth=13
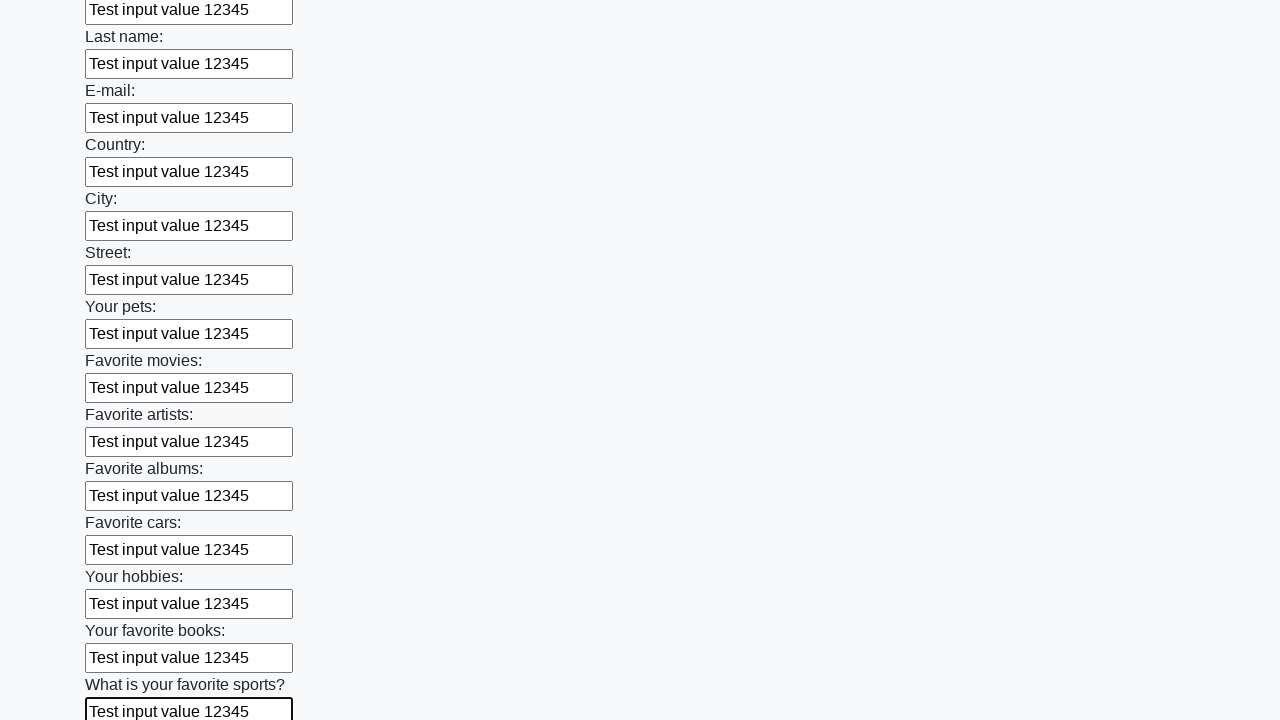

Filled input field with 'Test input value 12345' on input >> nth=14
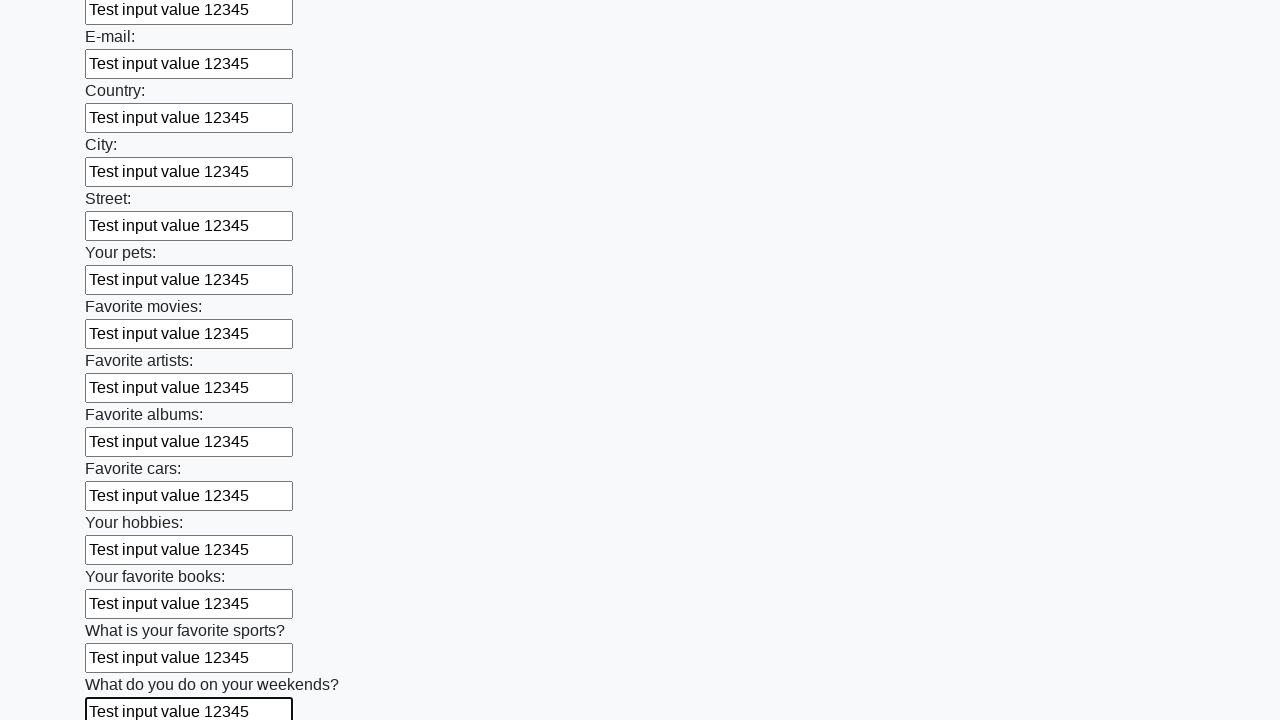

Filled input field with 'Test input value 12345' on input >> nth=15
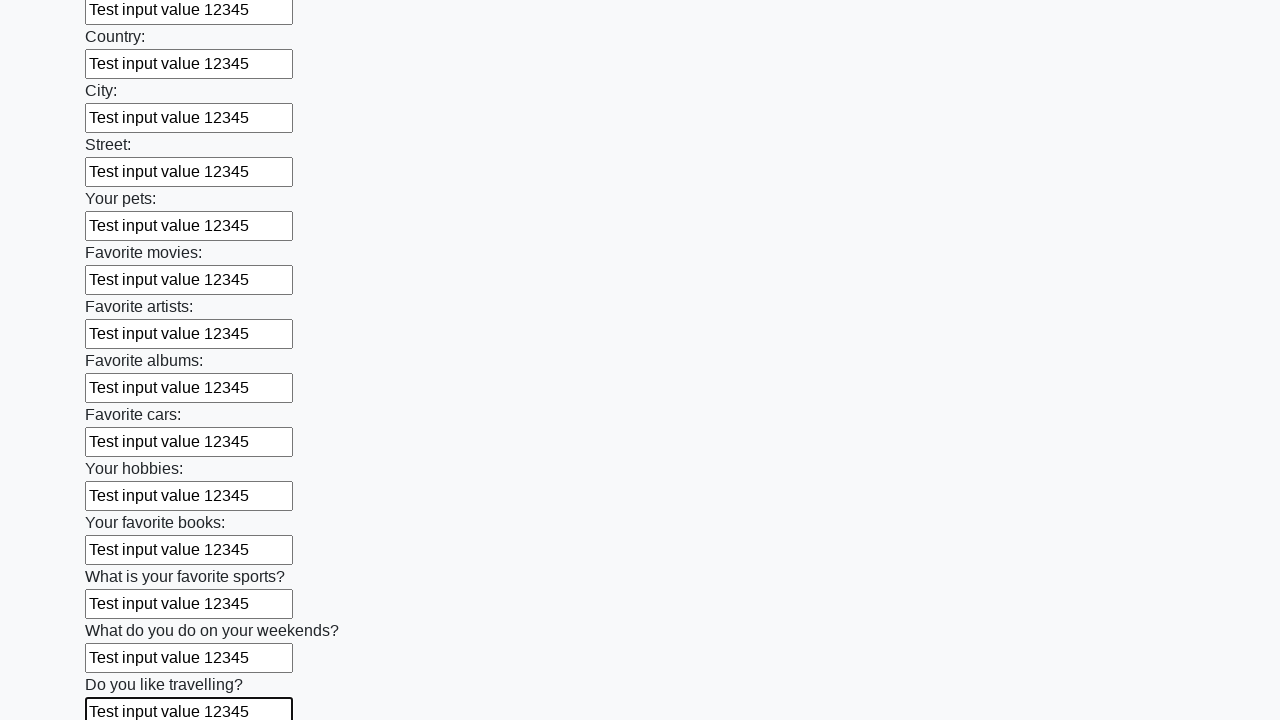

Filled input field with 'Test input value 12345' on input >> nth=16
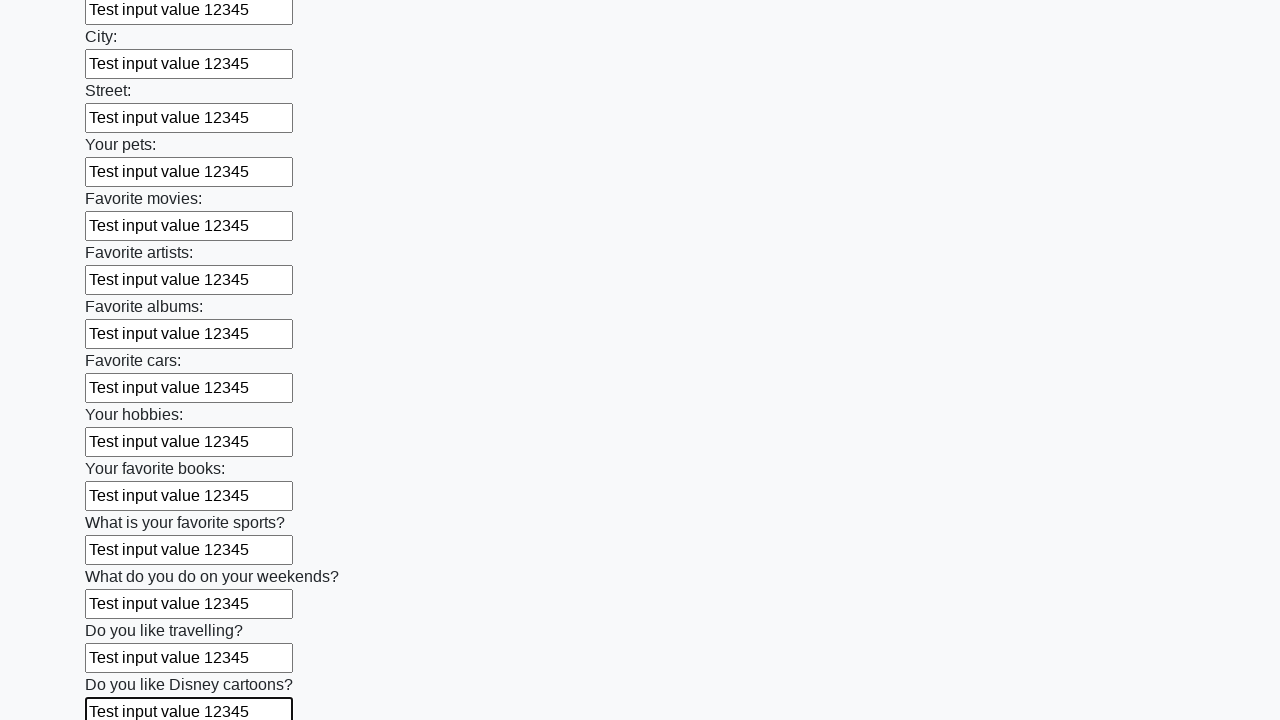

Filled input field with 'Test input value 12345' on input >> nth=17
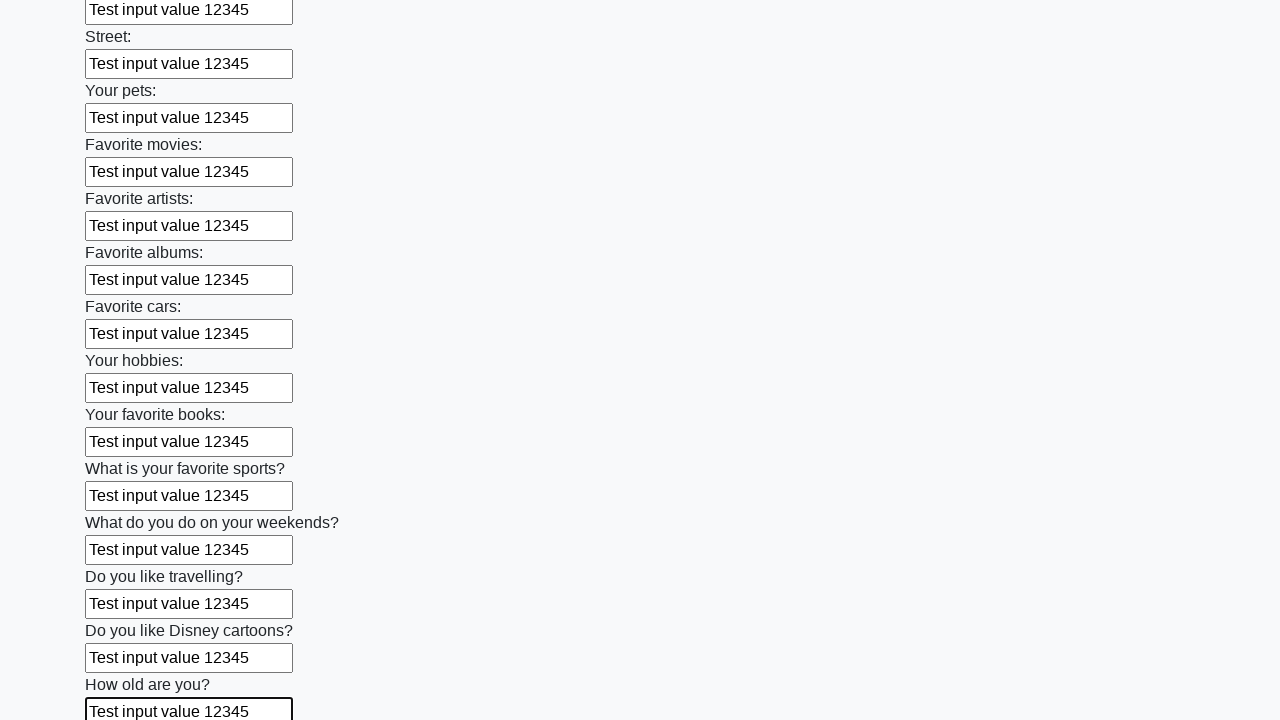

Filled input field with 'Test input value 12345' on input >> nth=18
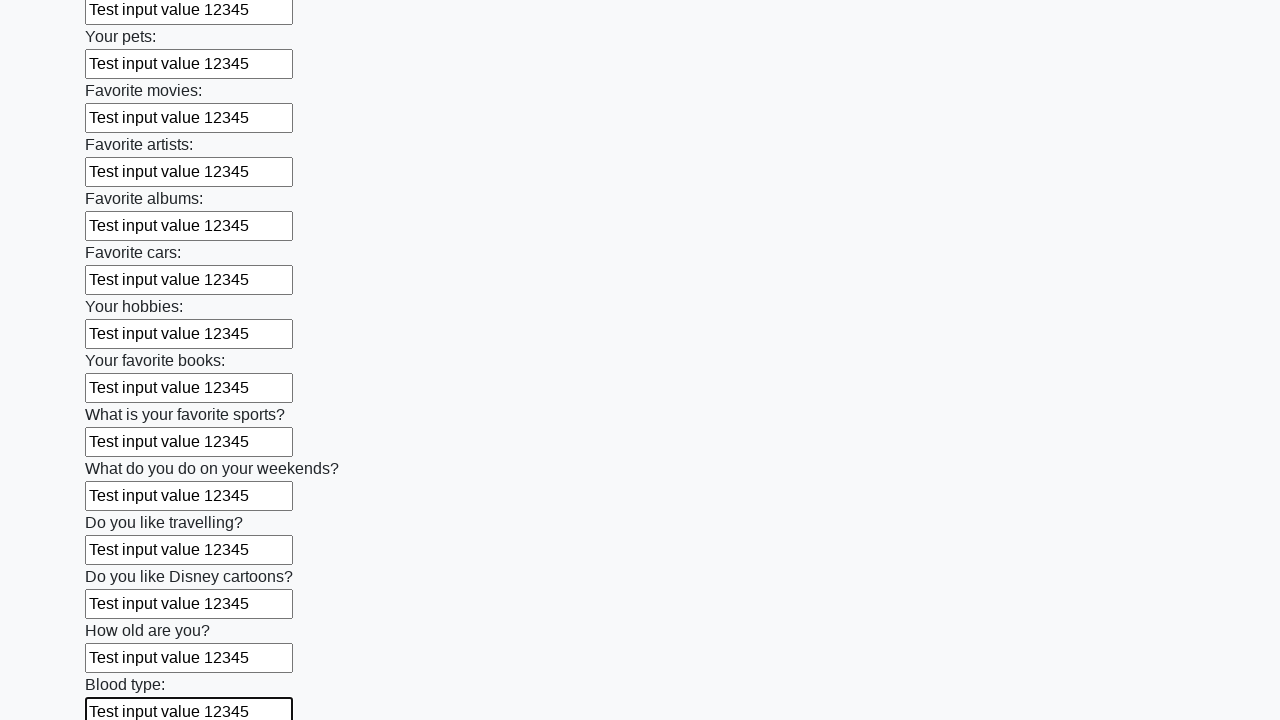

Filled input field with 'Test input value 12345' on input >> nth=19
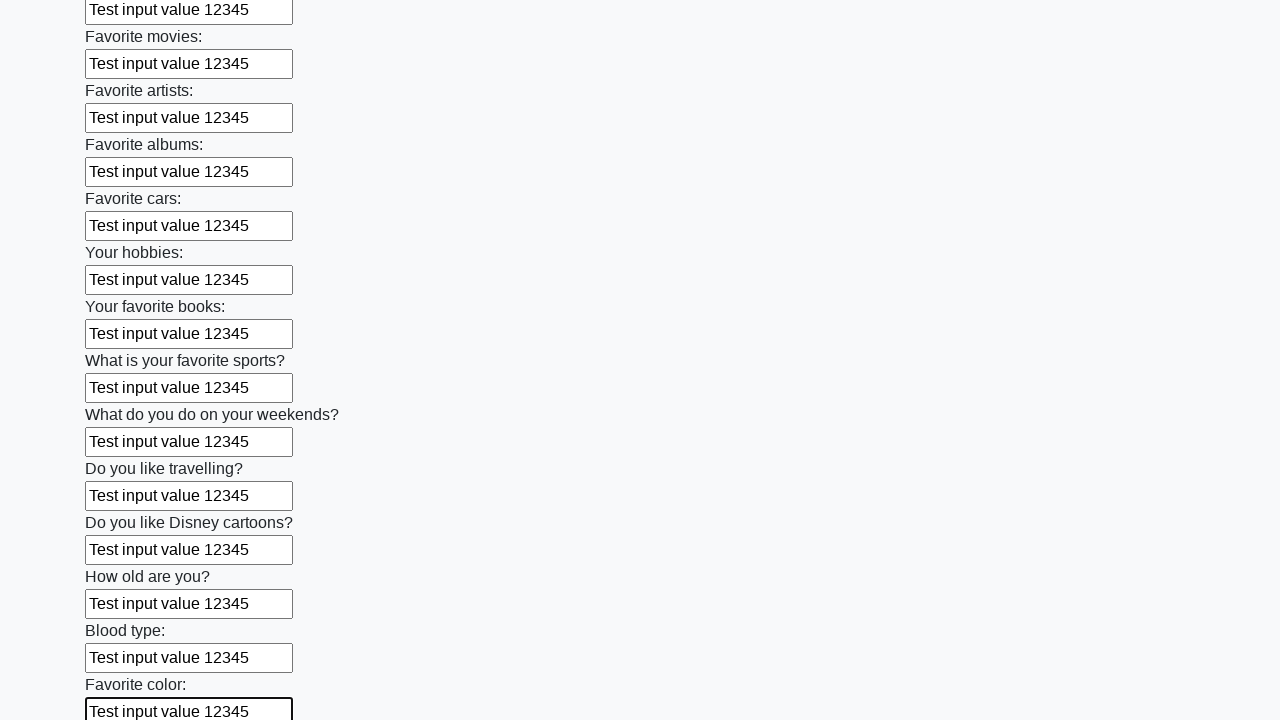

Filled input field with 'Test input value 12345' on input >> nth=20
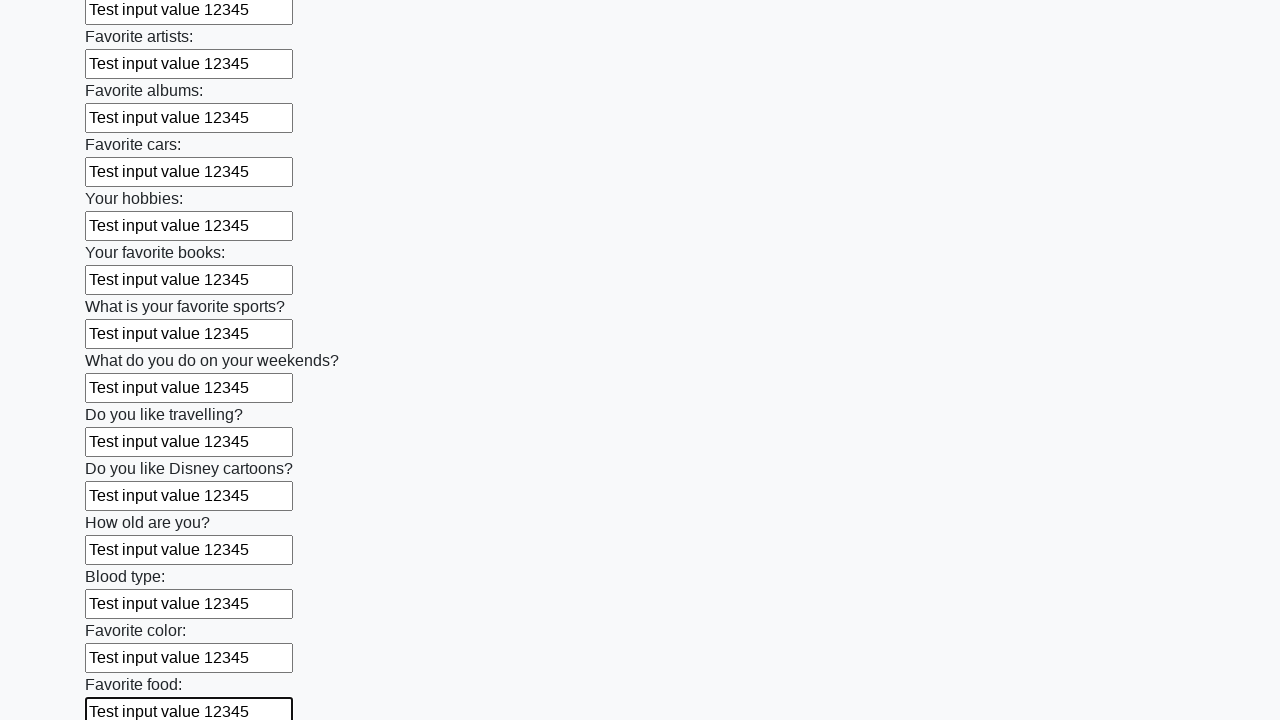

Filled input field with 'Test input value 12345' on input >> nth=21
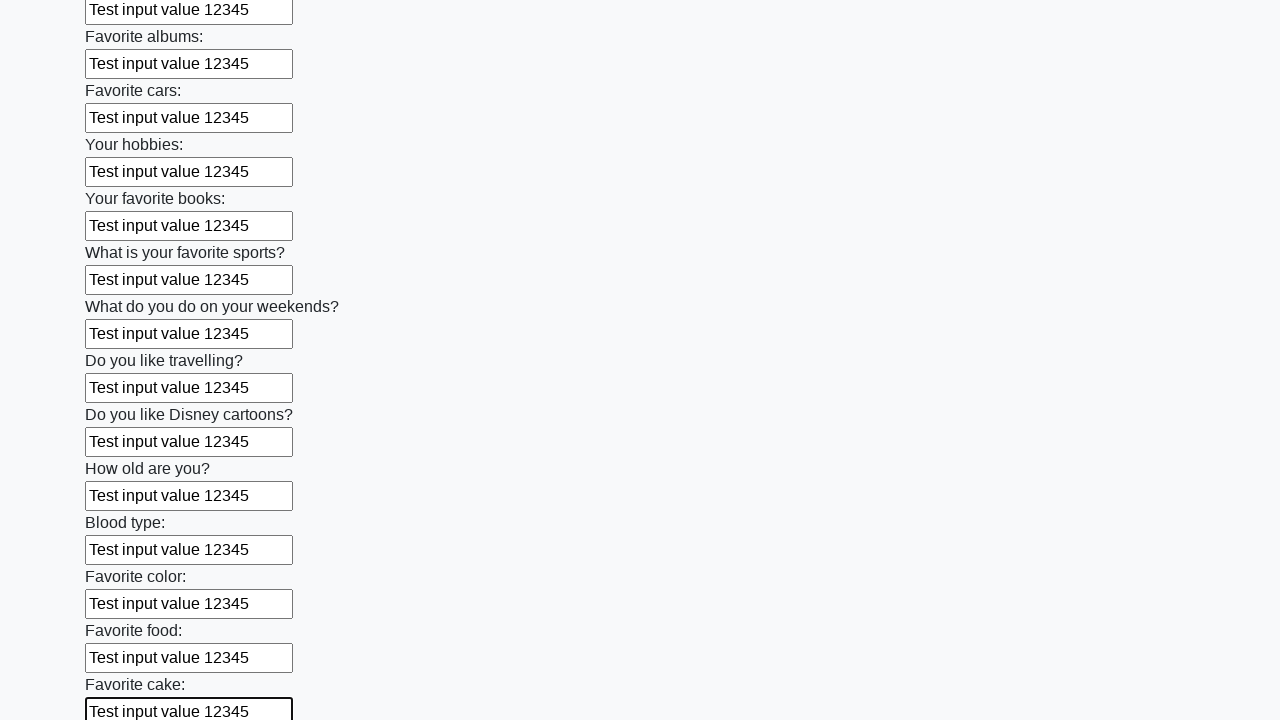

Filled input field with 'Test input value 12345' on input >> nth=22
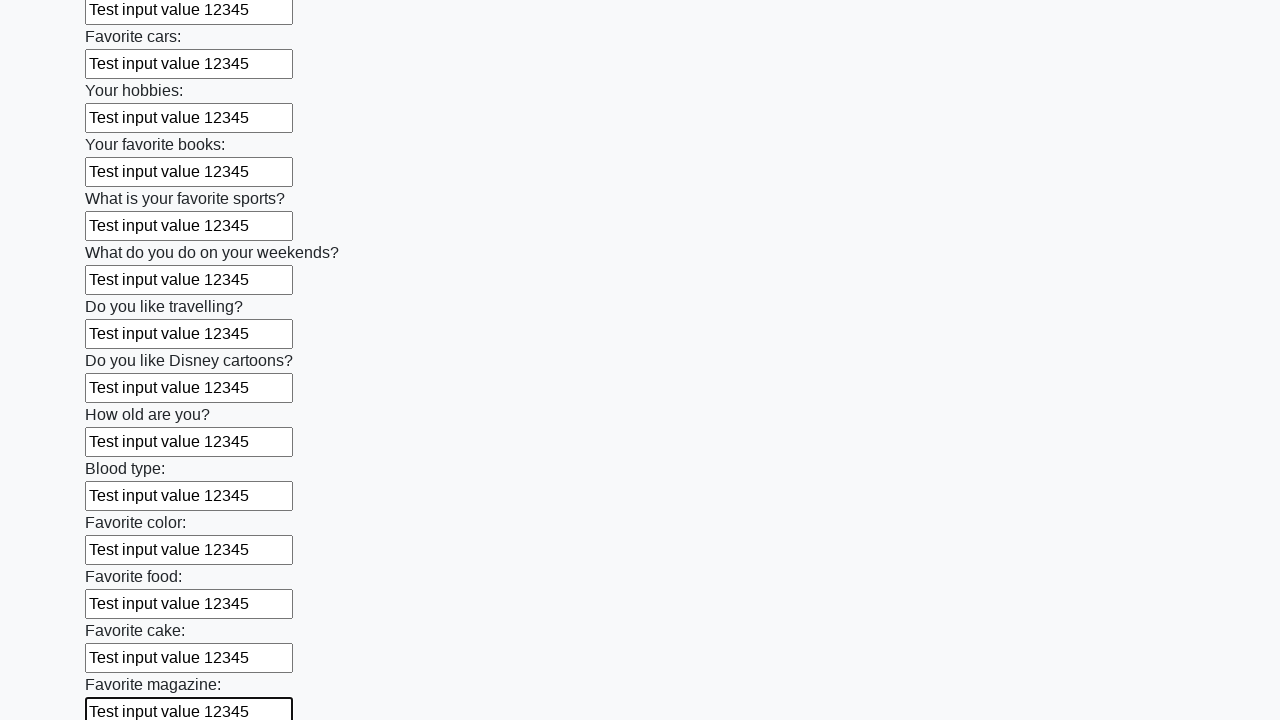

Filled input field with 'Test input value 12345' on input >> nth=23
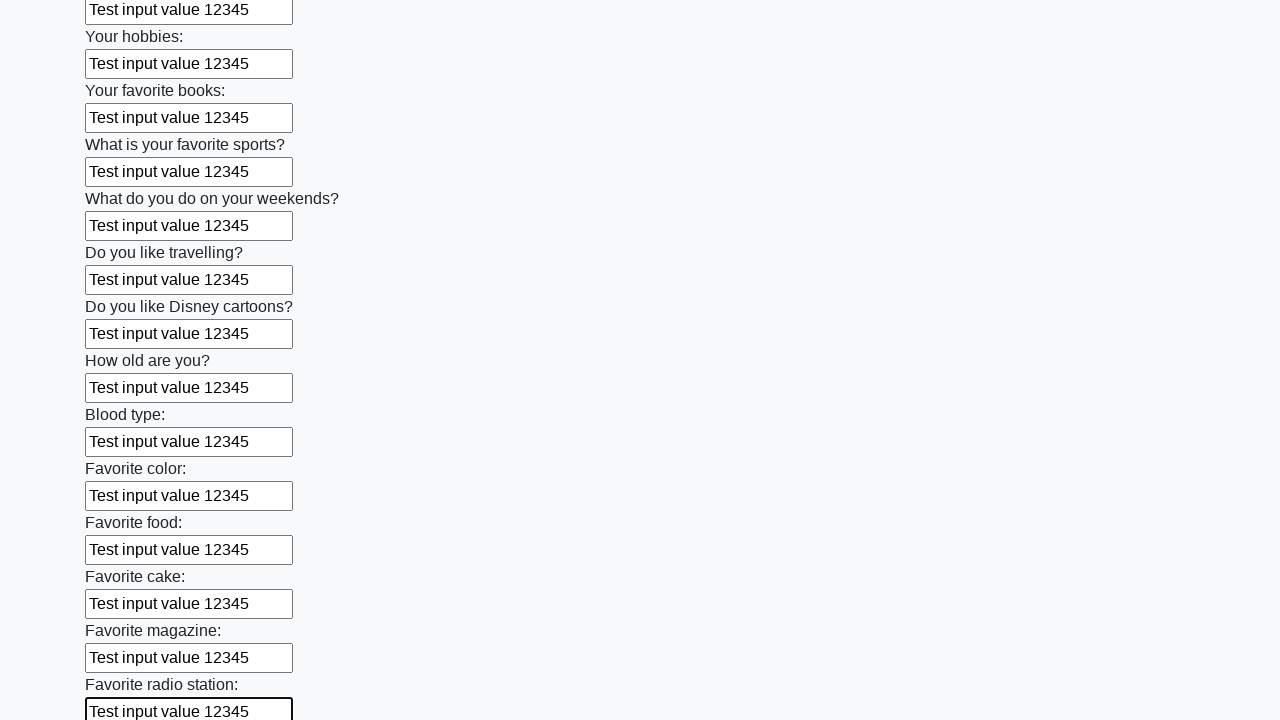

Filled input field with 'Test input value 12345' on input >> nth=24
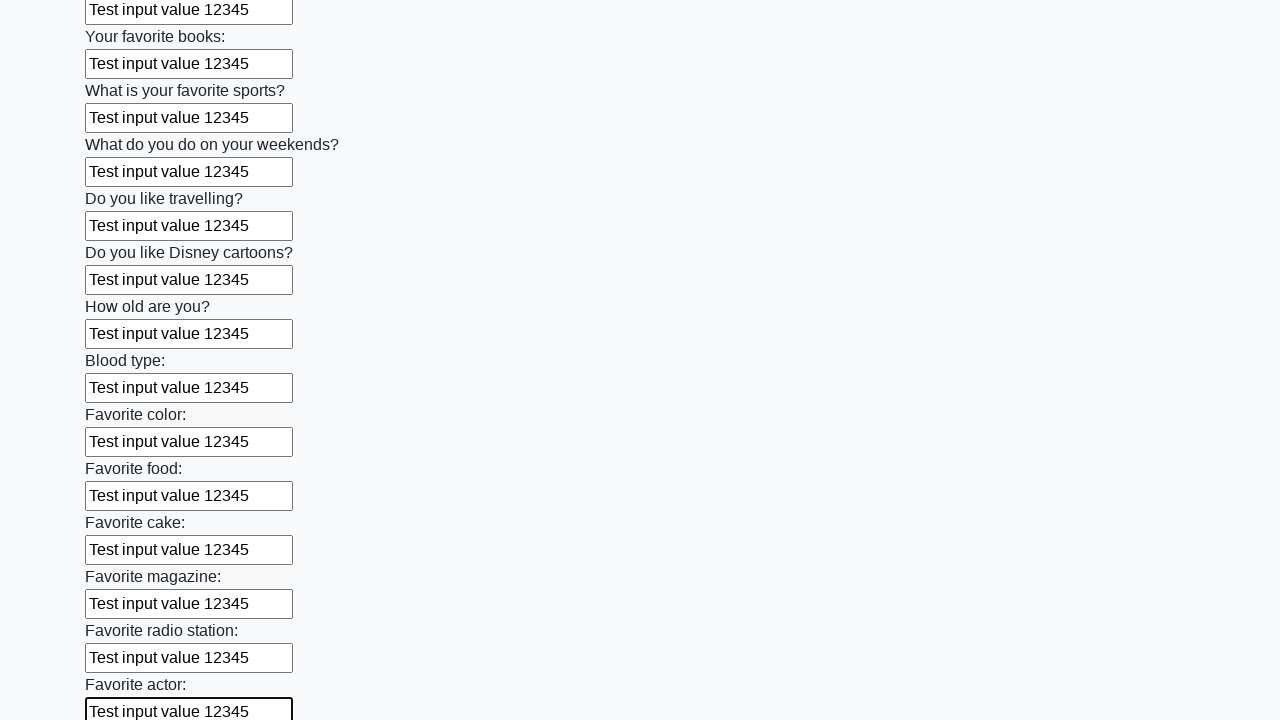

Filled input field with 'Test input value 12345' on input >> nth=25
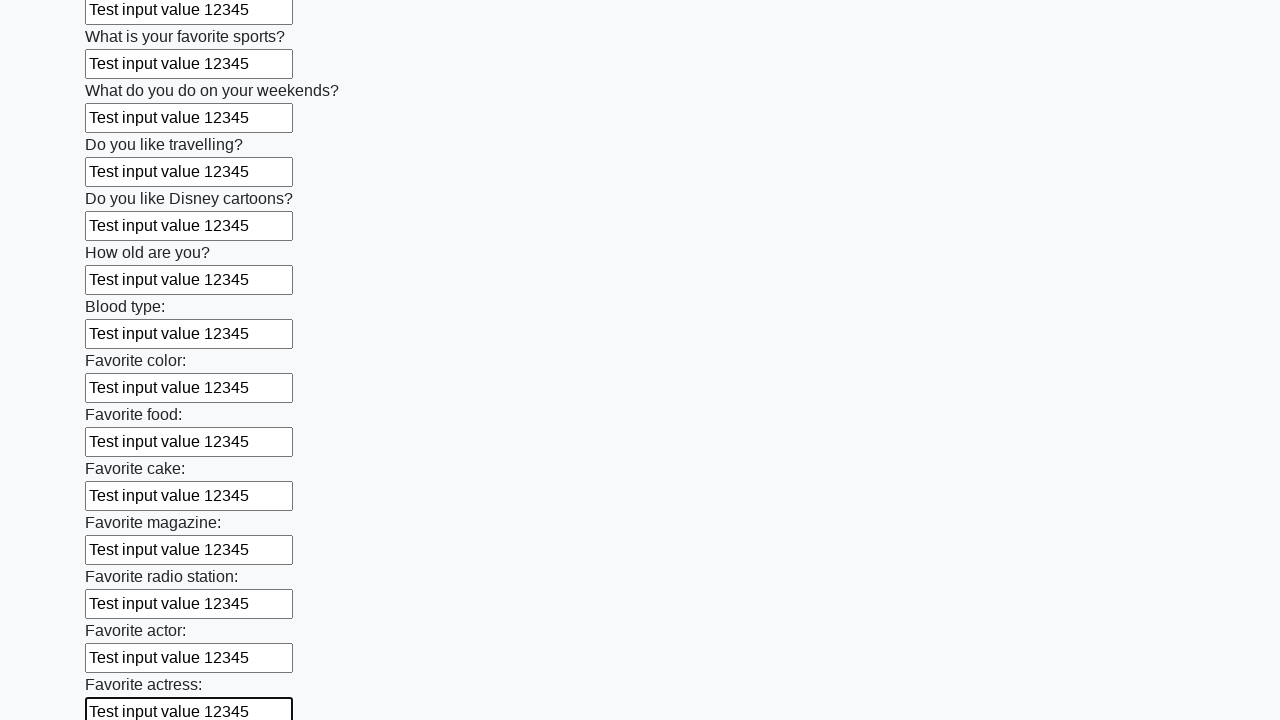

Filled input field with 'Test input value 12345' on input >> nth=26
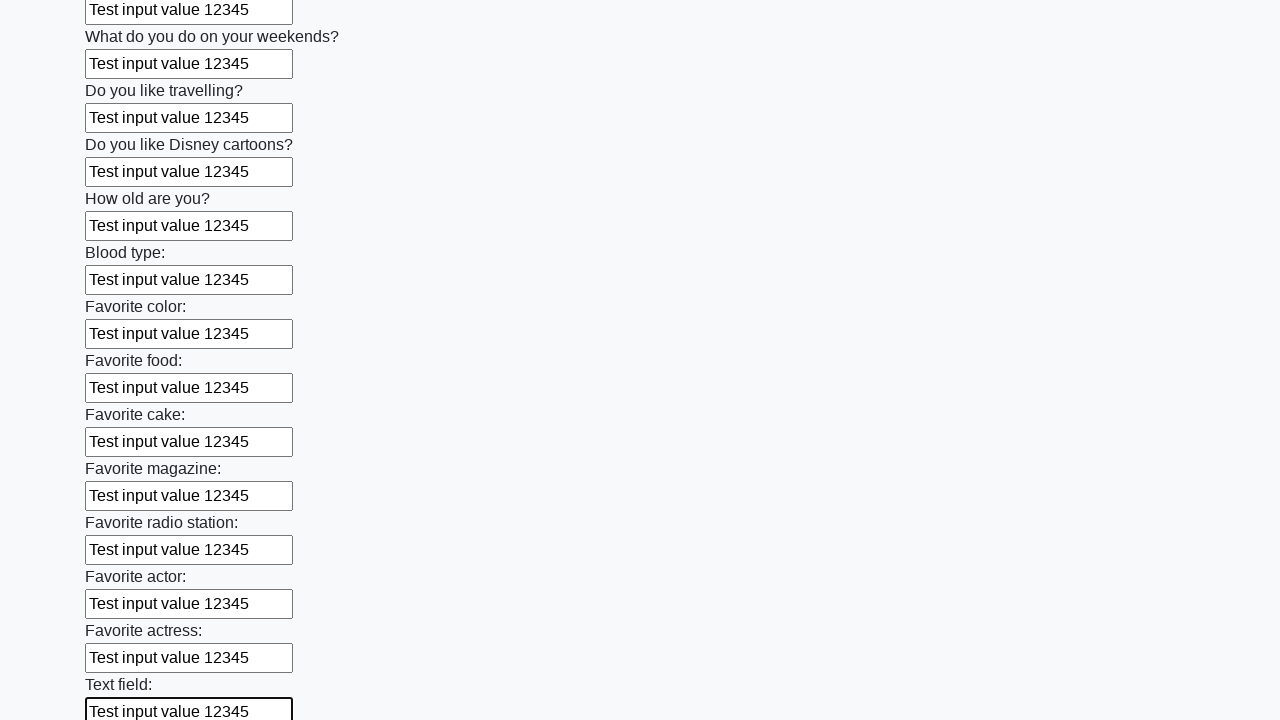

Filled input field with 'Test input value 12345' on input >> nth=27
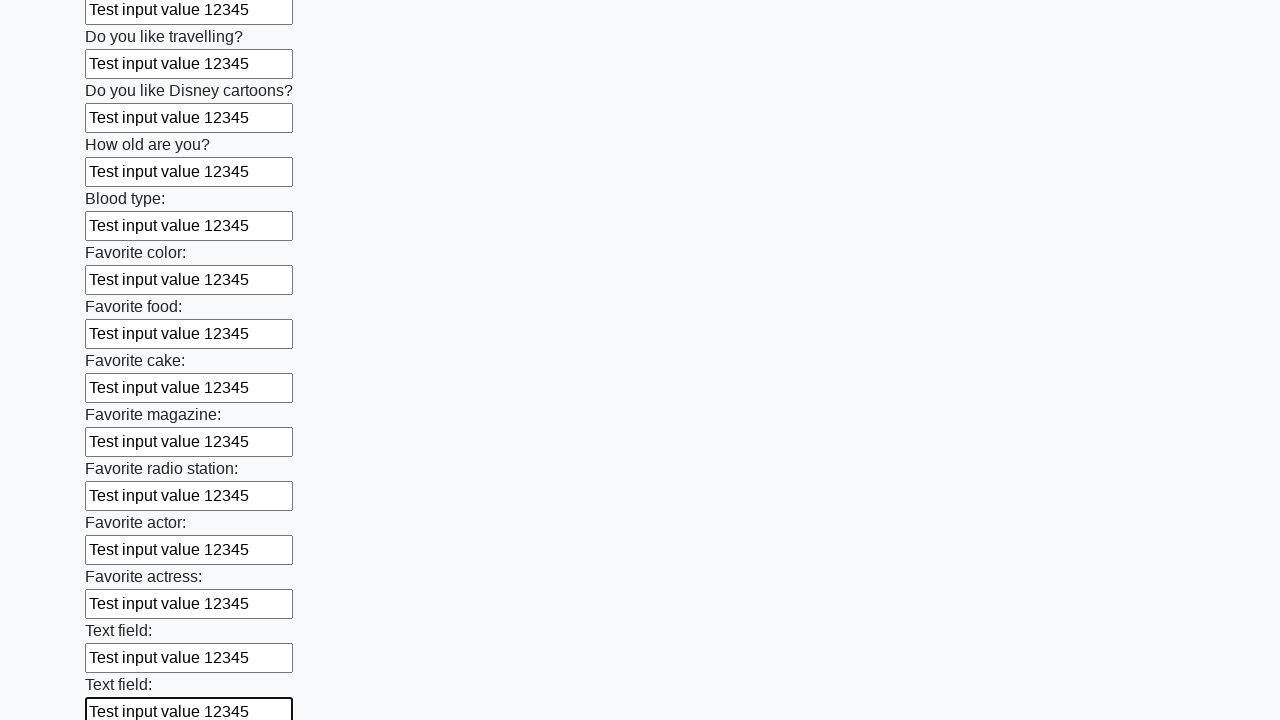

Filled input field with 'Test input value 12345' on input >> nth=28
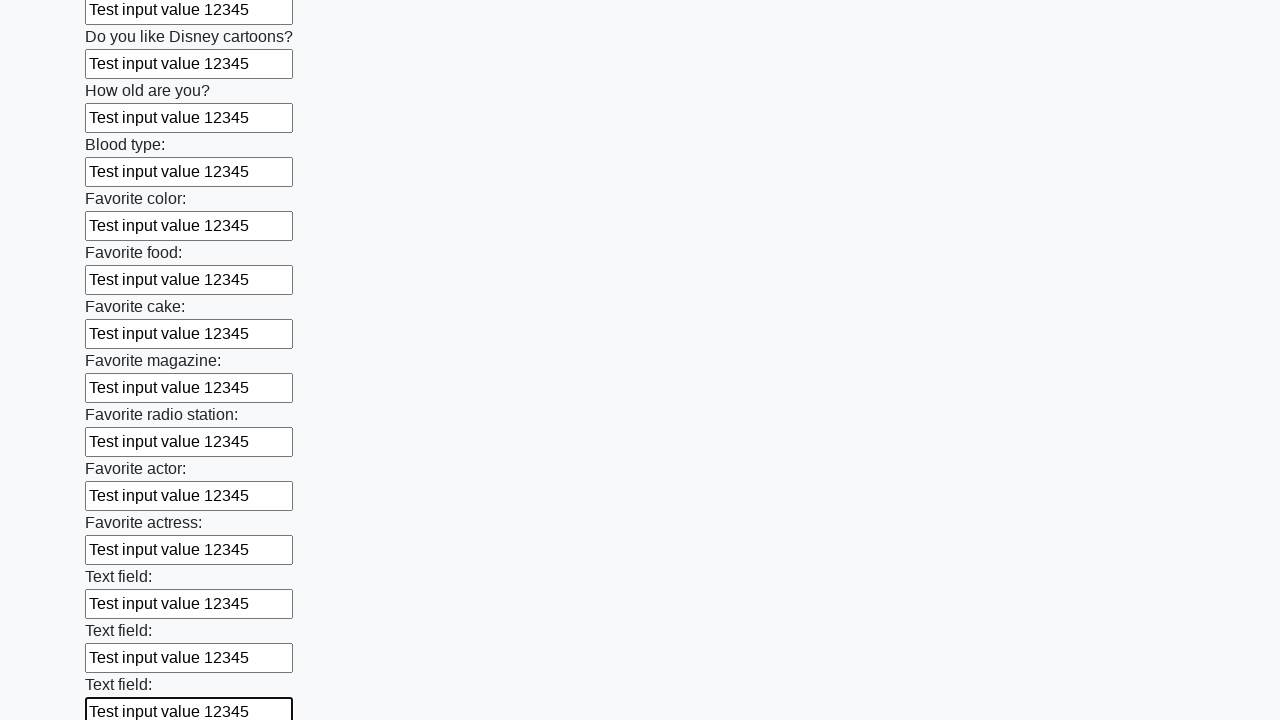

Filled input field with 'Test input value 12345' on input >> nth=29
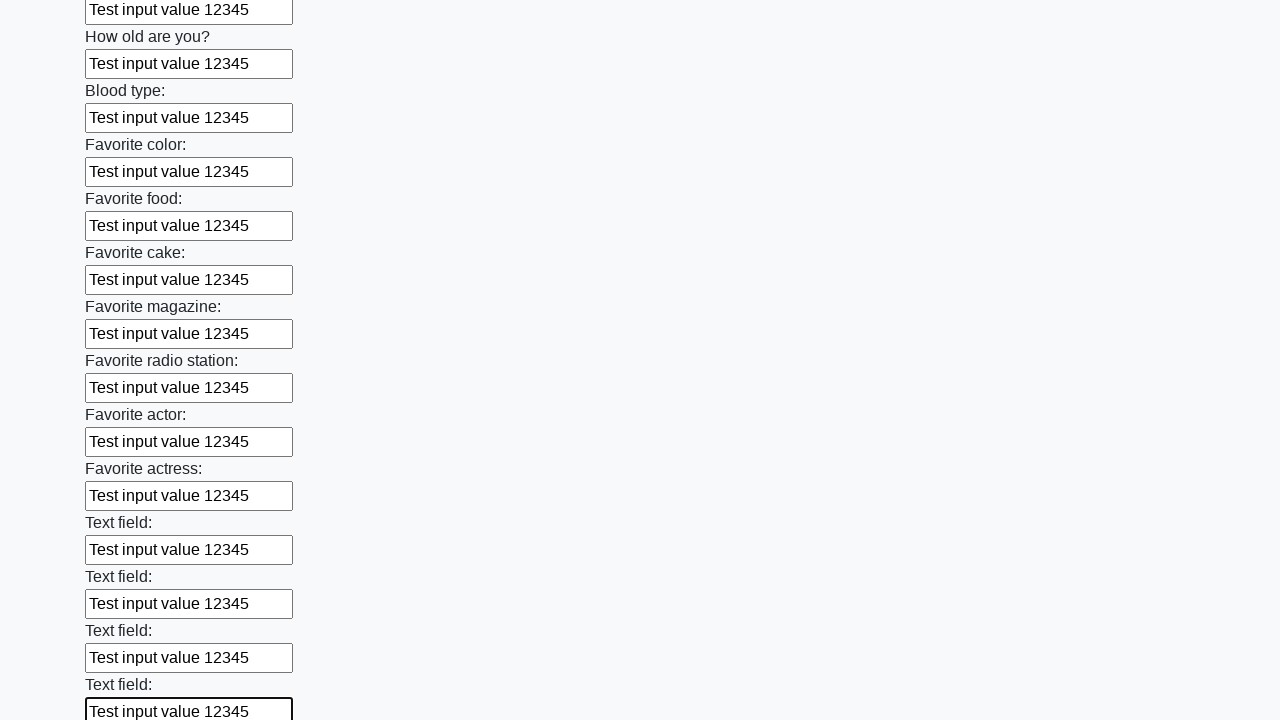

Filled input field with 'Test input value 12345' on input >> nth=30
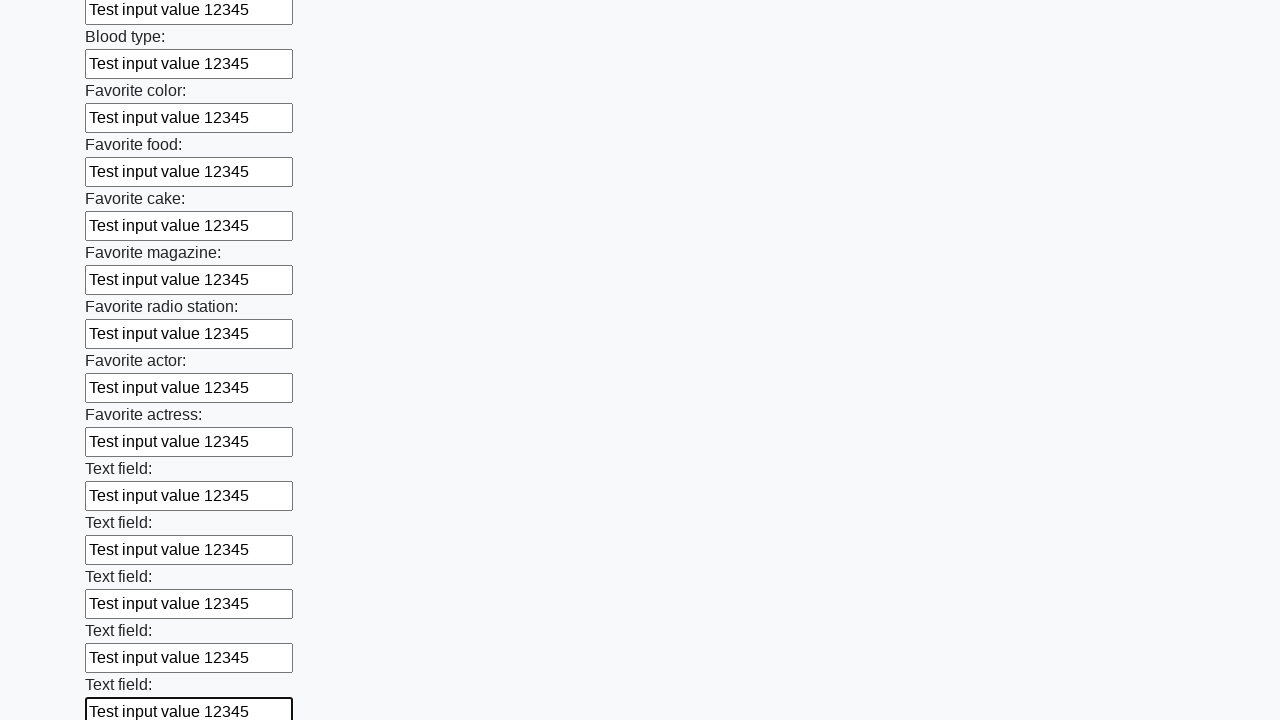

Filled input field with 'Test input value 12345' on input >> nth=31
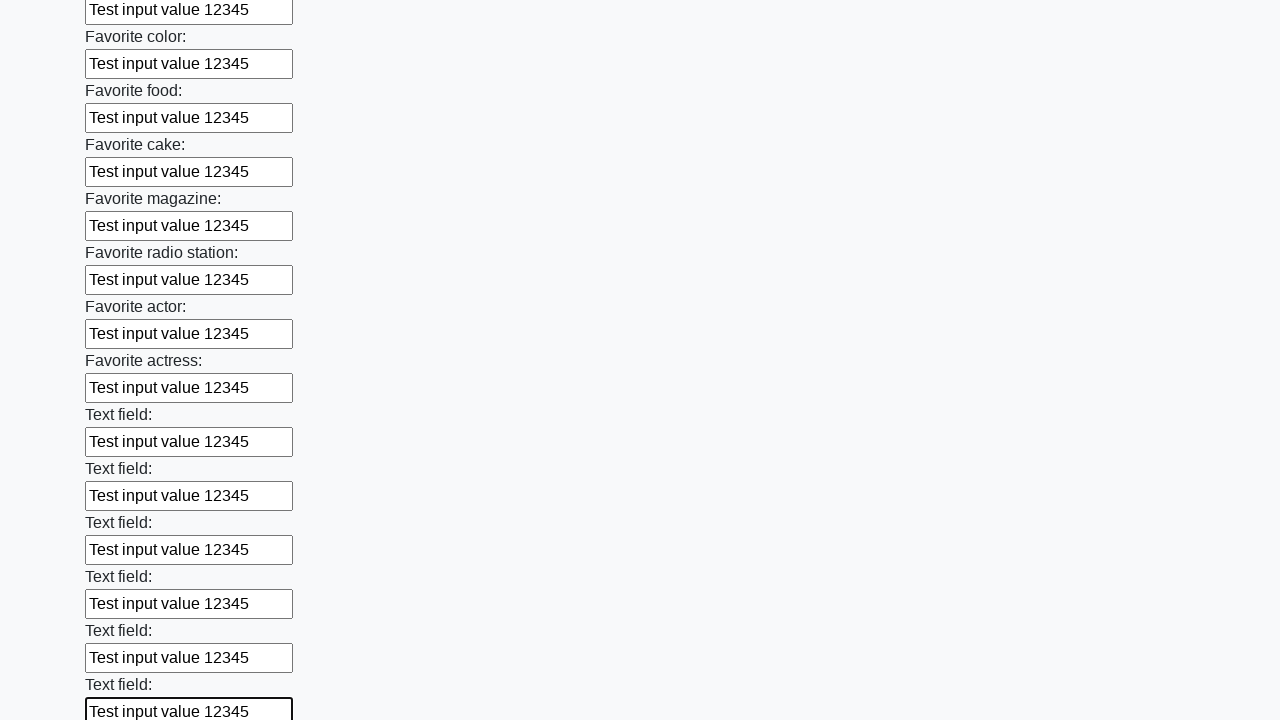

Filled input field with 'Test input value 12345' on input >> nth=32
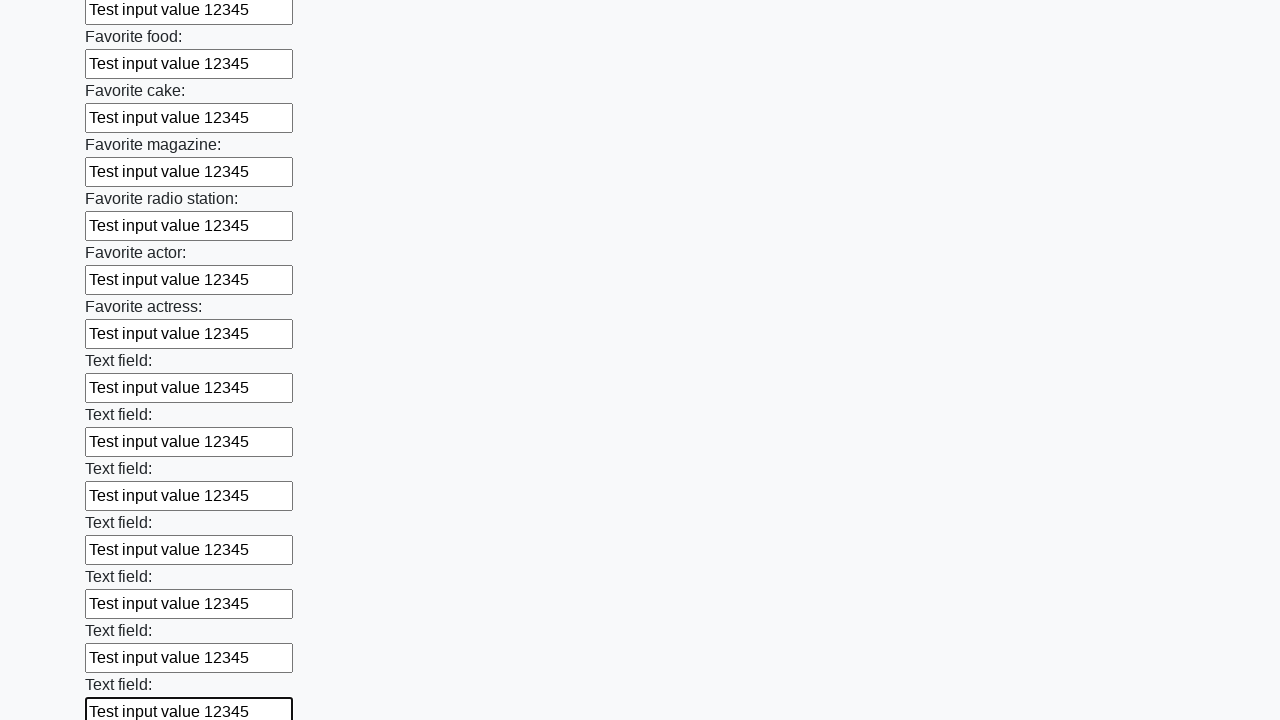

Filled input field with 'Test input value 12345' on input >> nth=33
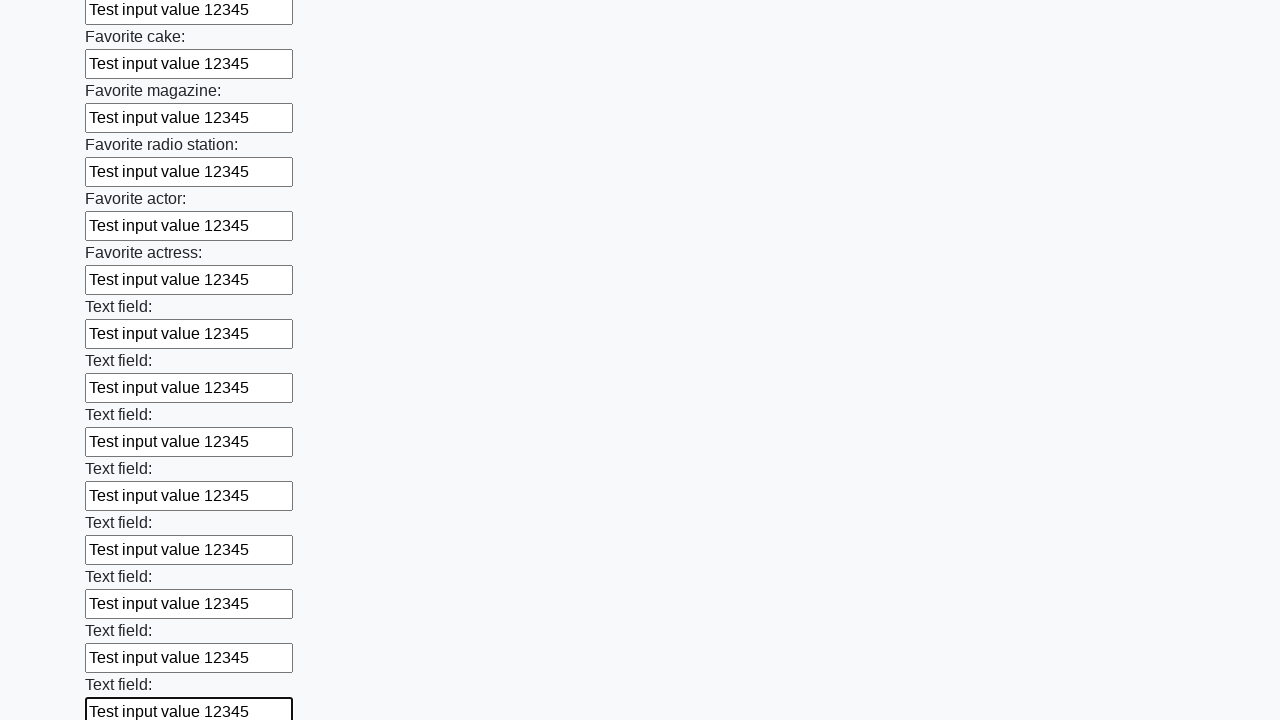

Filled input field with 'Test input value 12345' on input >> nth=34
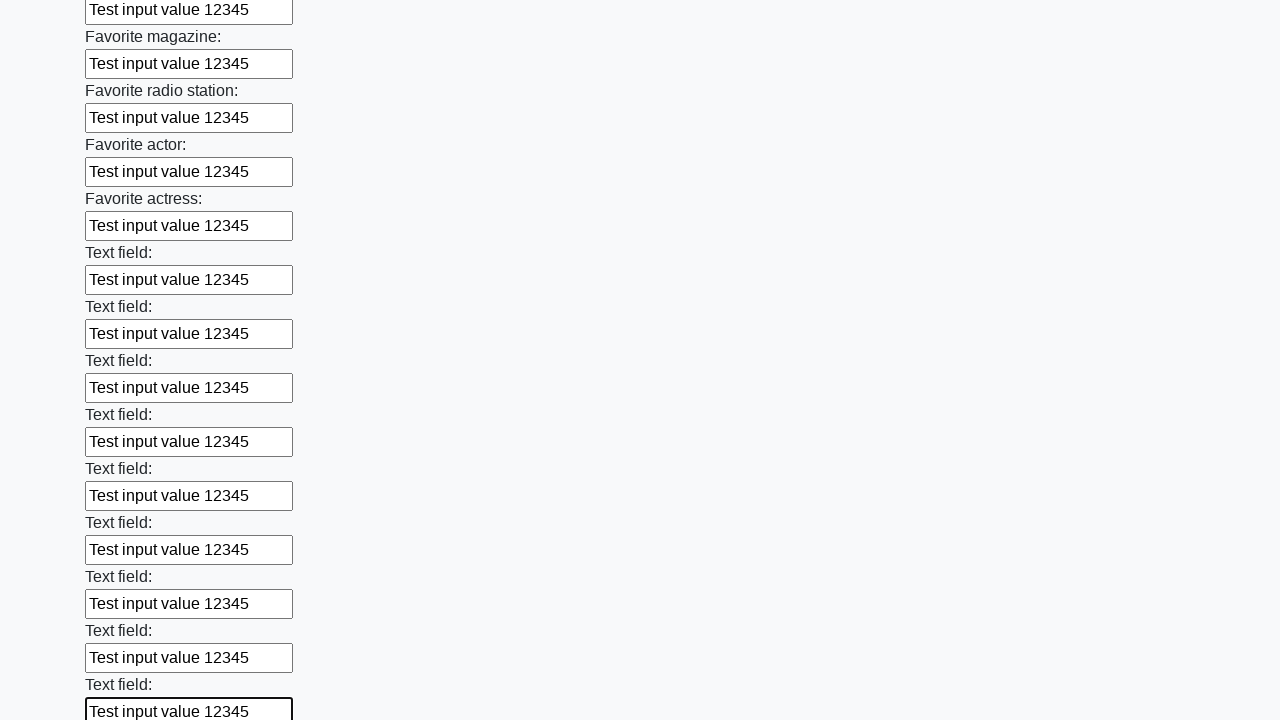

Filled input field with 'Test input value 12345' on input >> nth=35
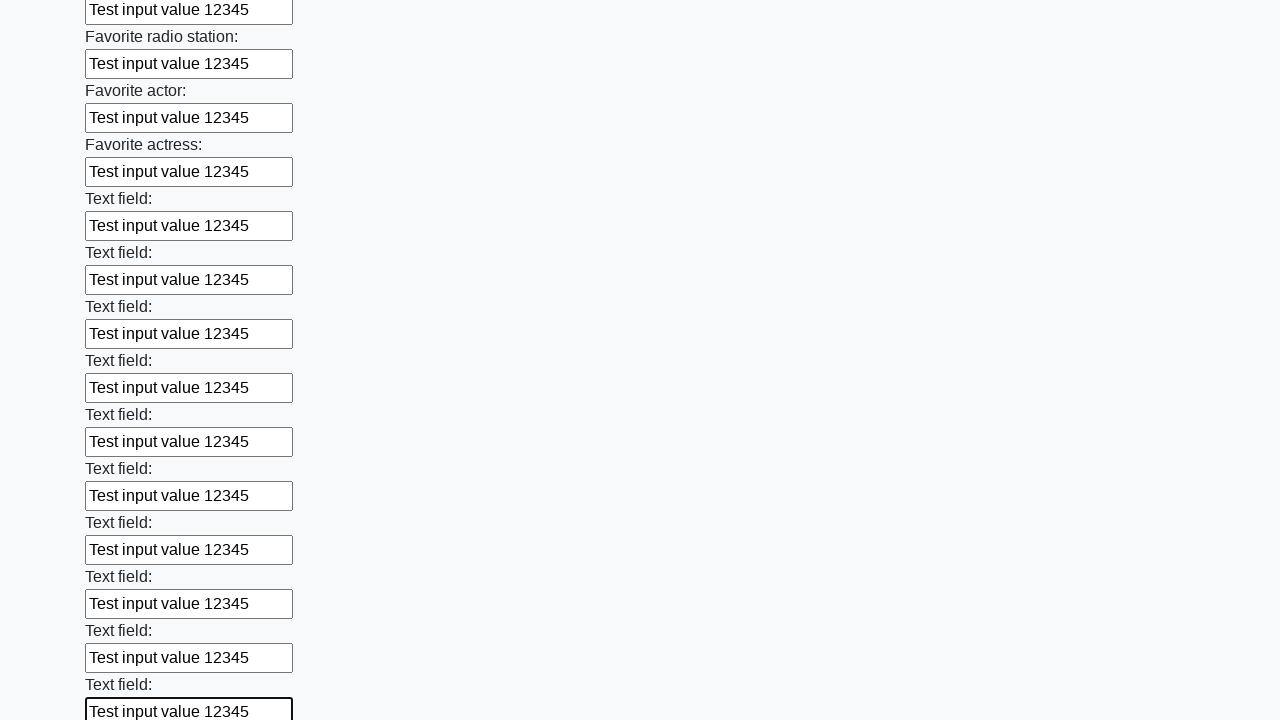

Filled input field with 'Test input value 12345' on input >> nth=36
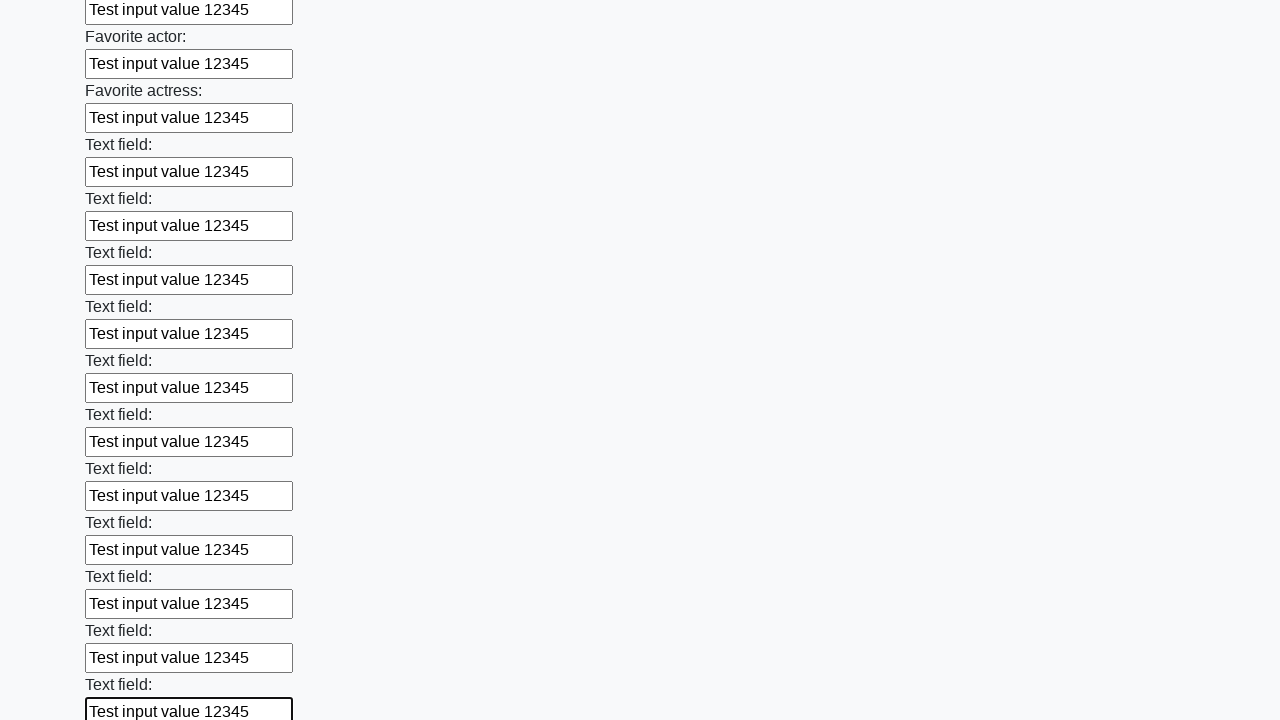

Filled input field with 'Test input value 12345' on input >> nth=37
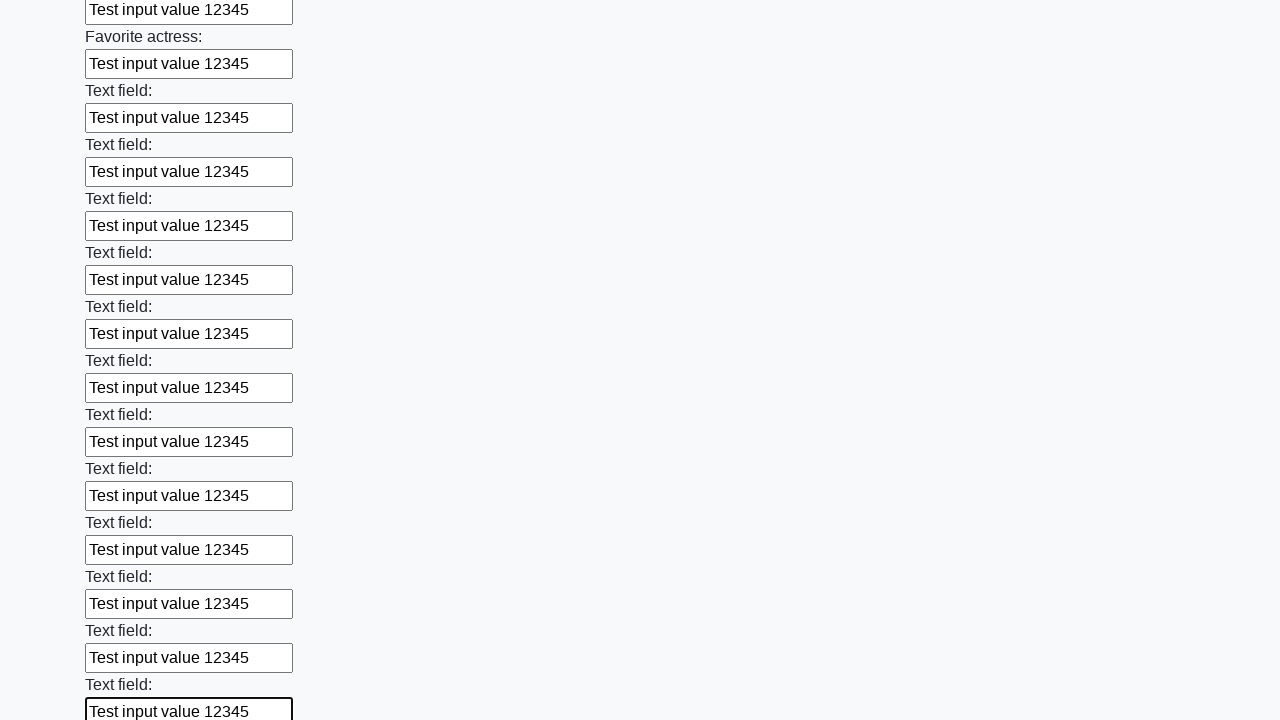

Filled input field with 'Test input value 12345' on input >> nth=38
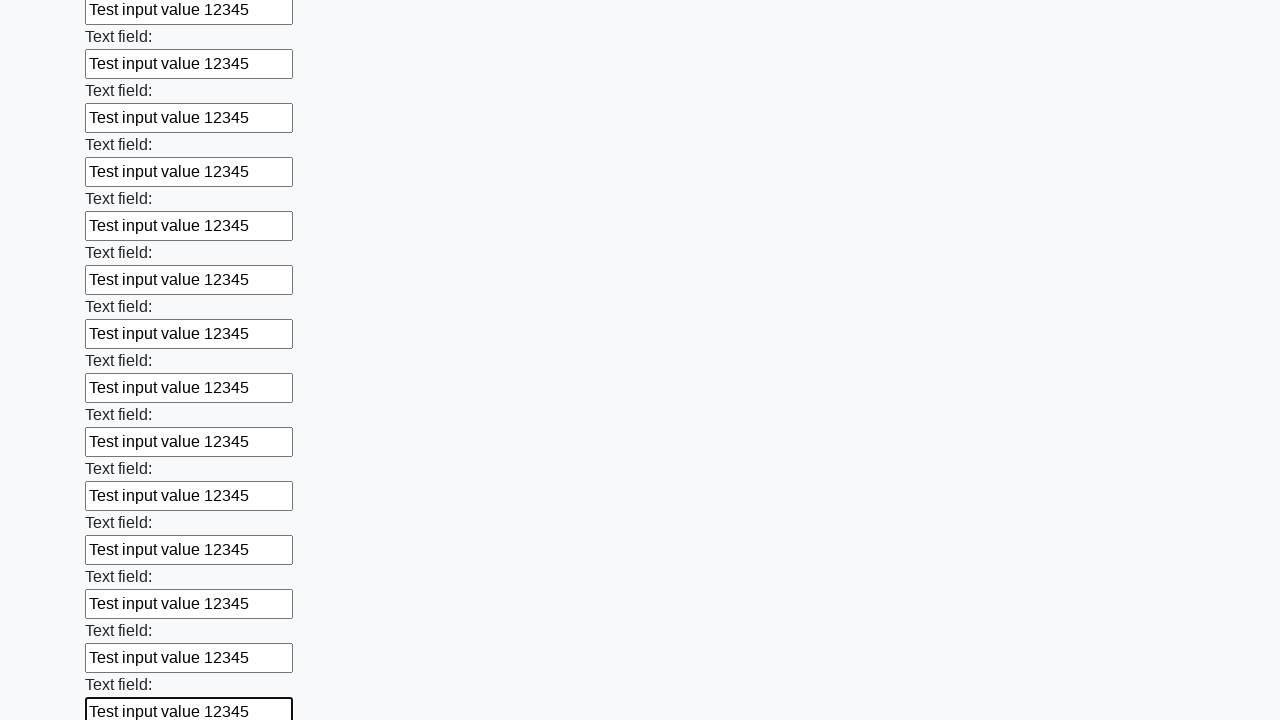

Filled input field with 'Test input value 12345' on input >> nth=39
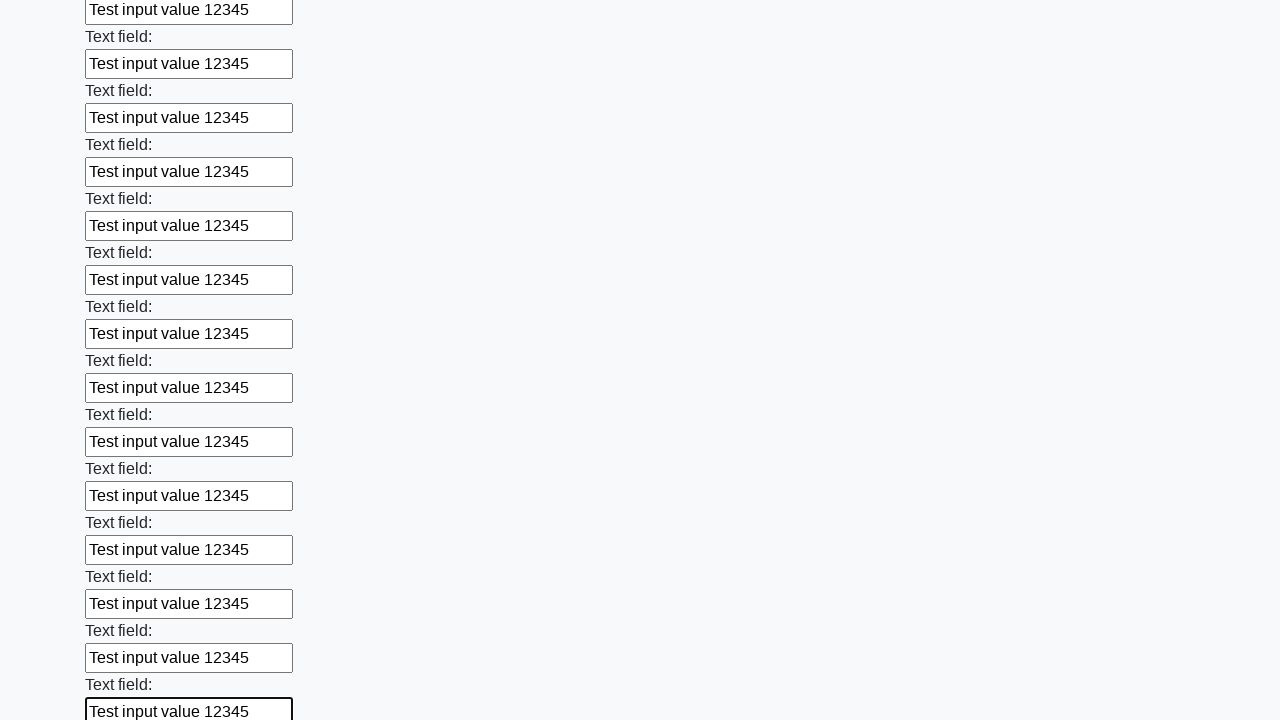

Filled input field with 'Test input value 12345' on input >> nth=40
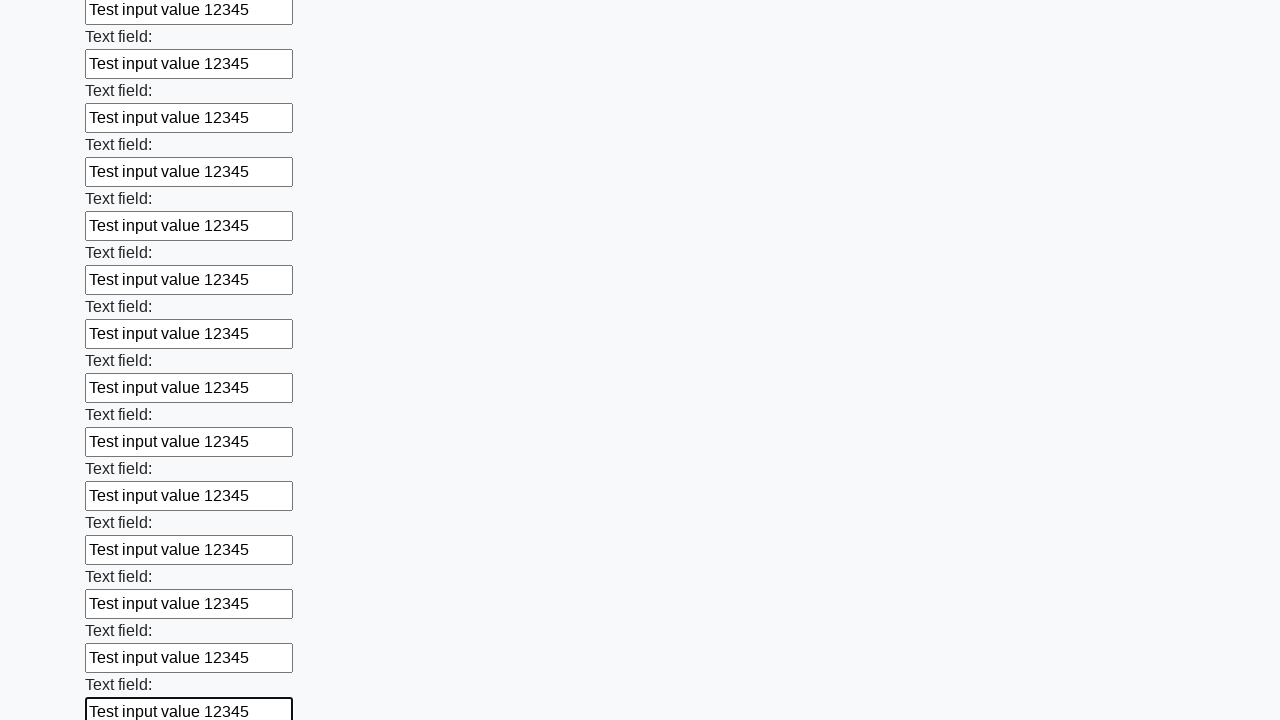

Filled input field with 'Test input value 12345' on input >> nth=41
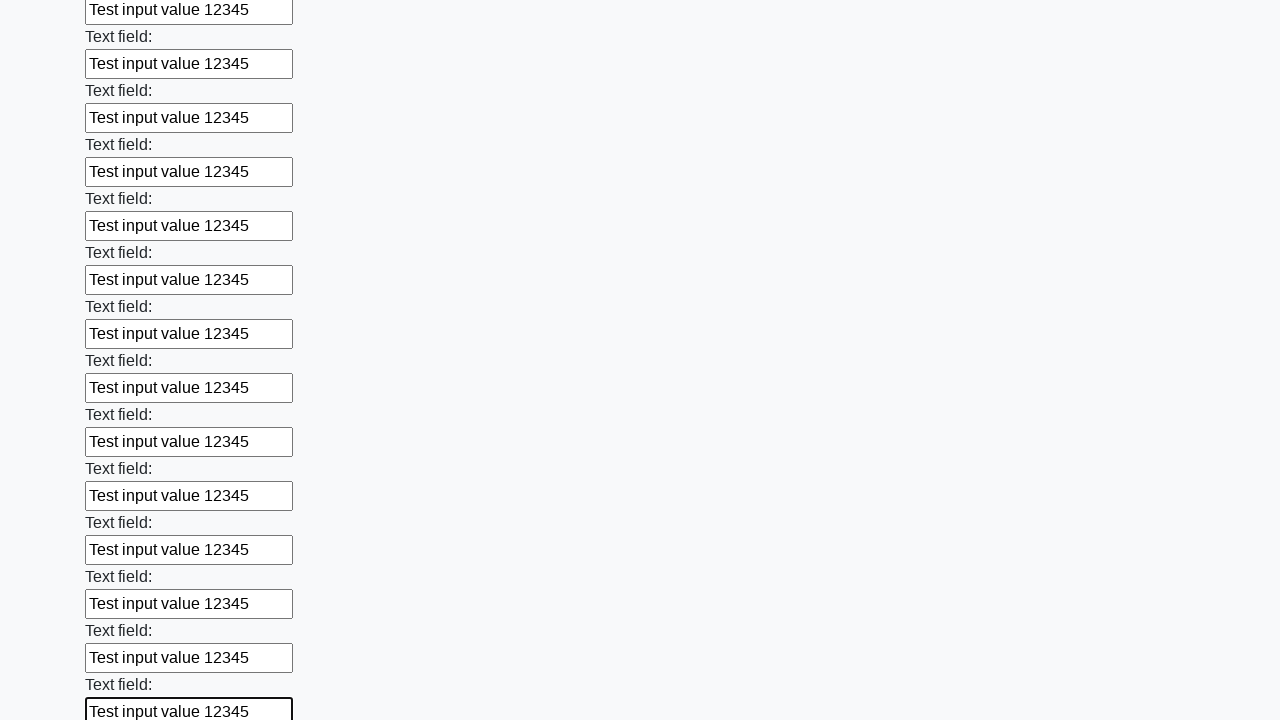

Filled input field with 'Test input value 12345' on input >> nth=42
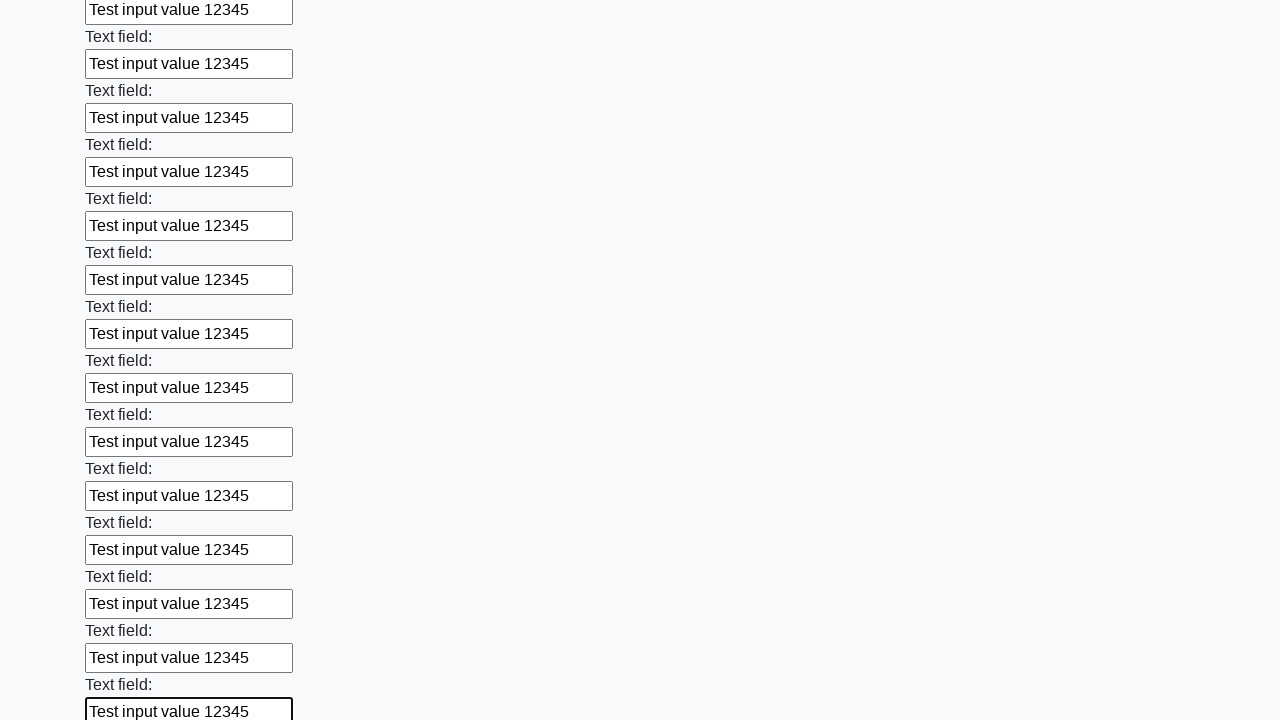

Filled input field with 'Test input value 12345' on input >> nth=43
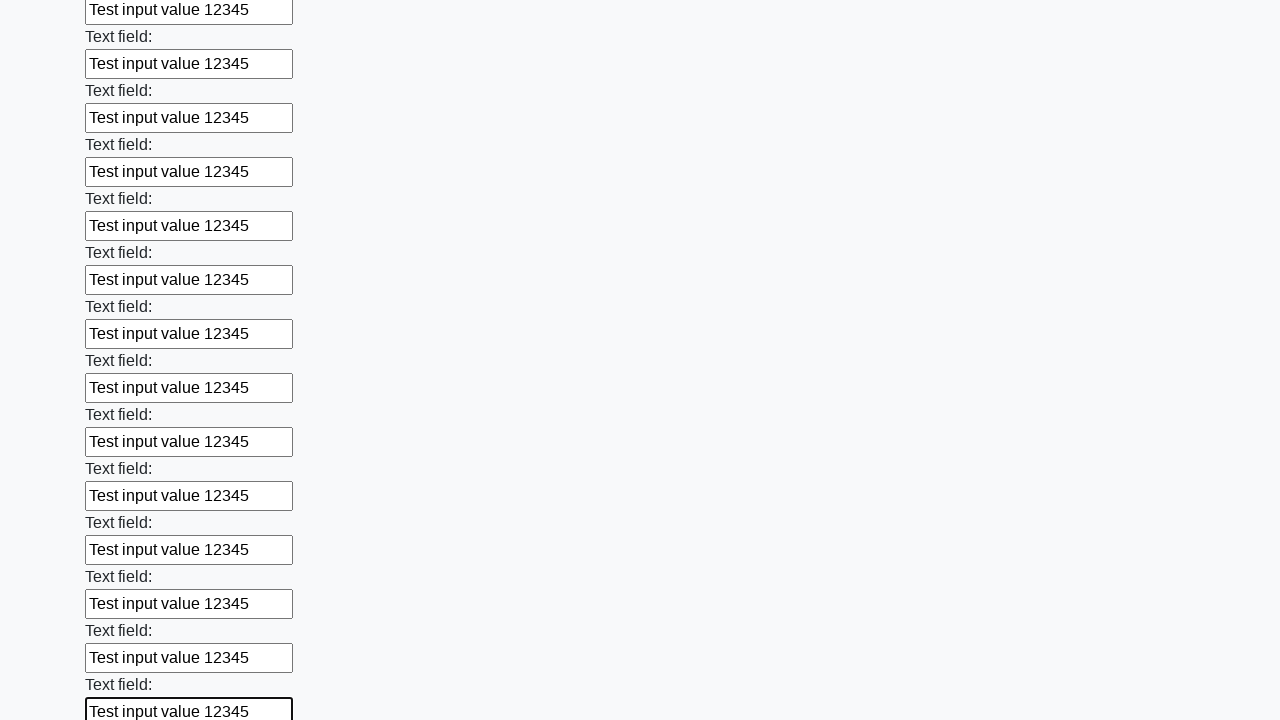

Filled input field with 'Test input value 12345' on input >> nth=44
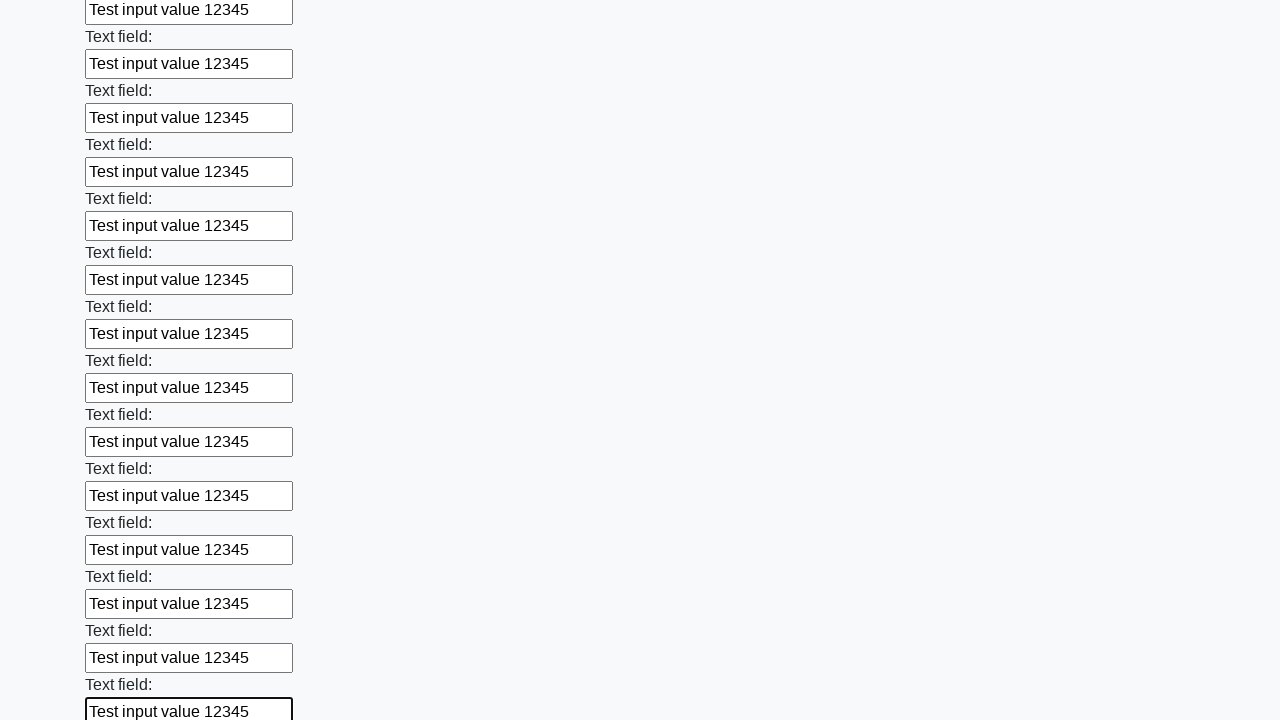

Filled input field with 'Test input value 12345' on input >> nth=45
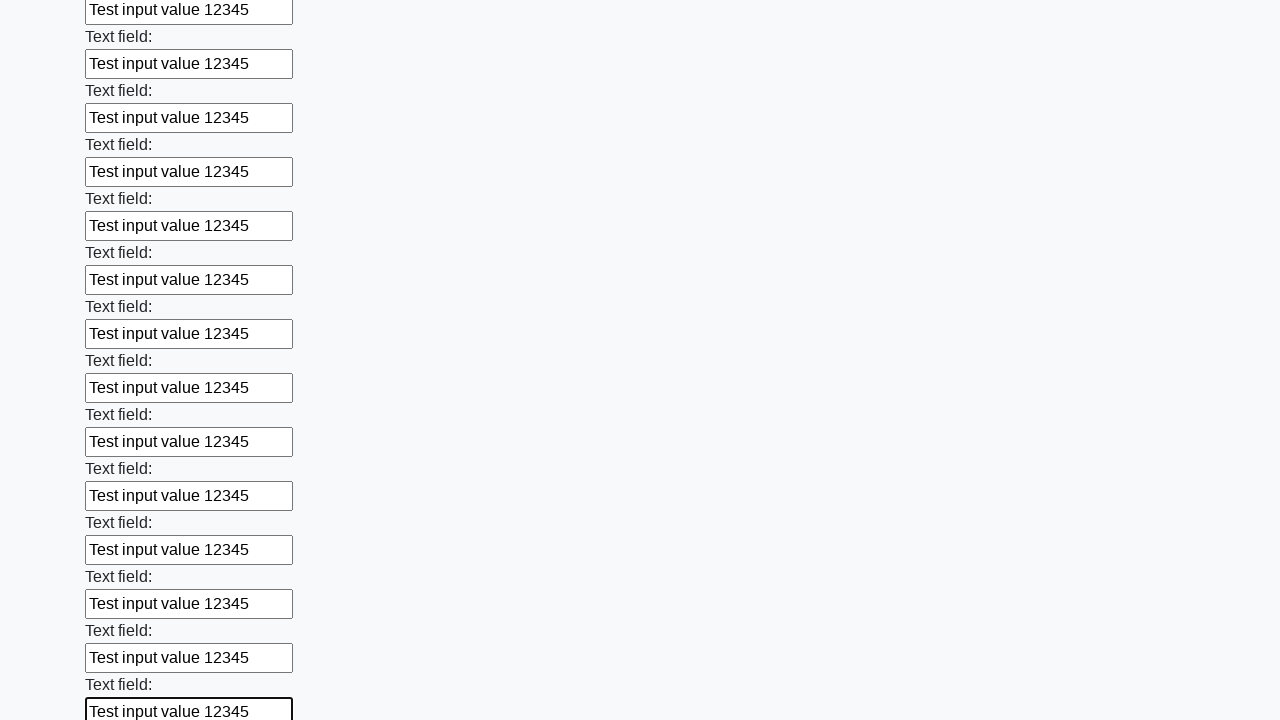

Filled input field with 'Test input value 12345' on input >> nth=46
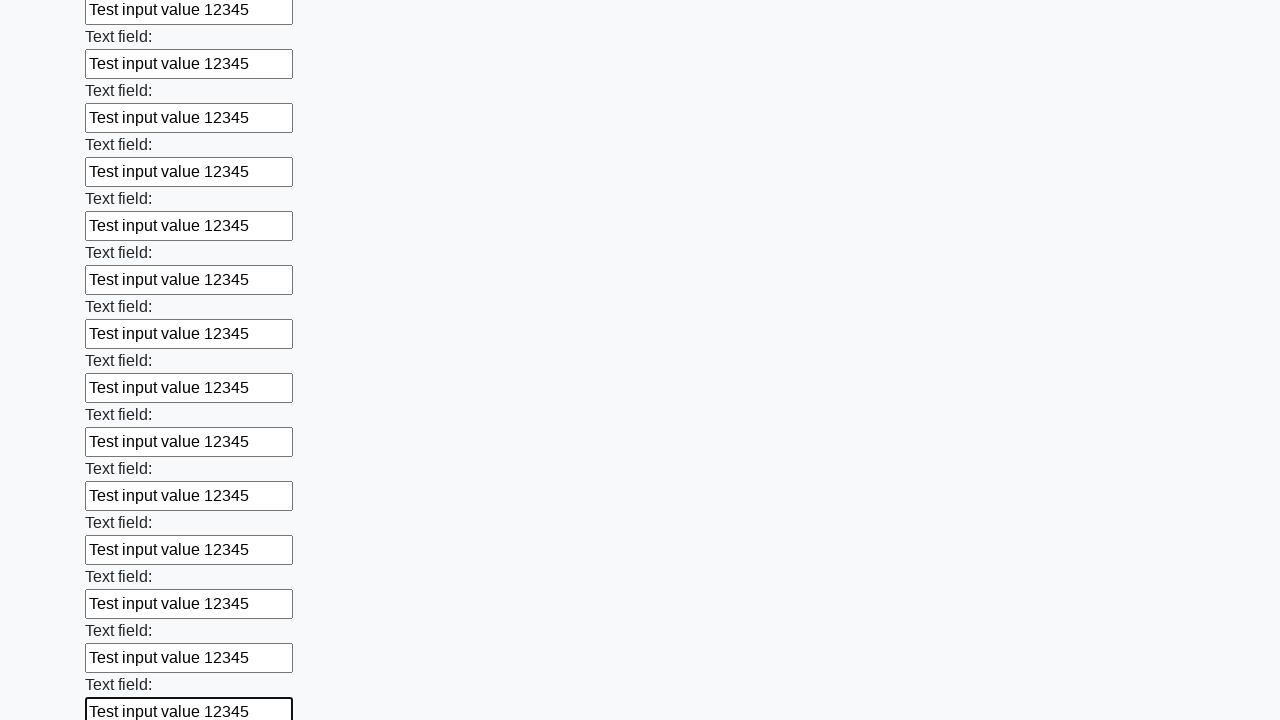

Filled input field with 'Test input value 12345' on input >> nth=47
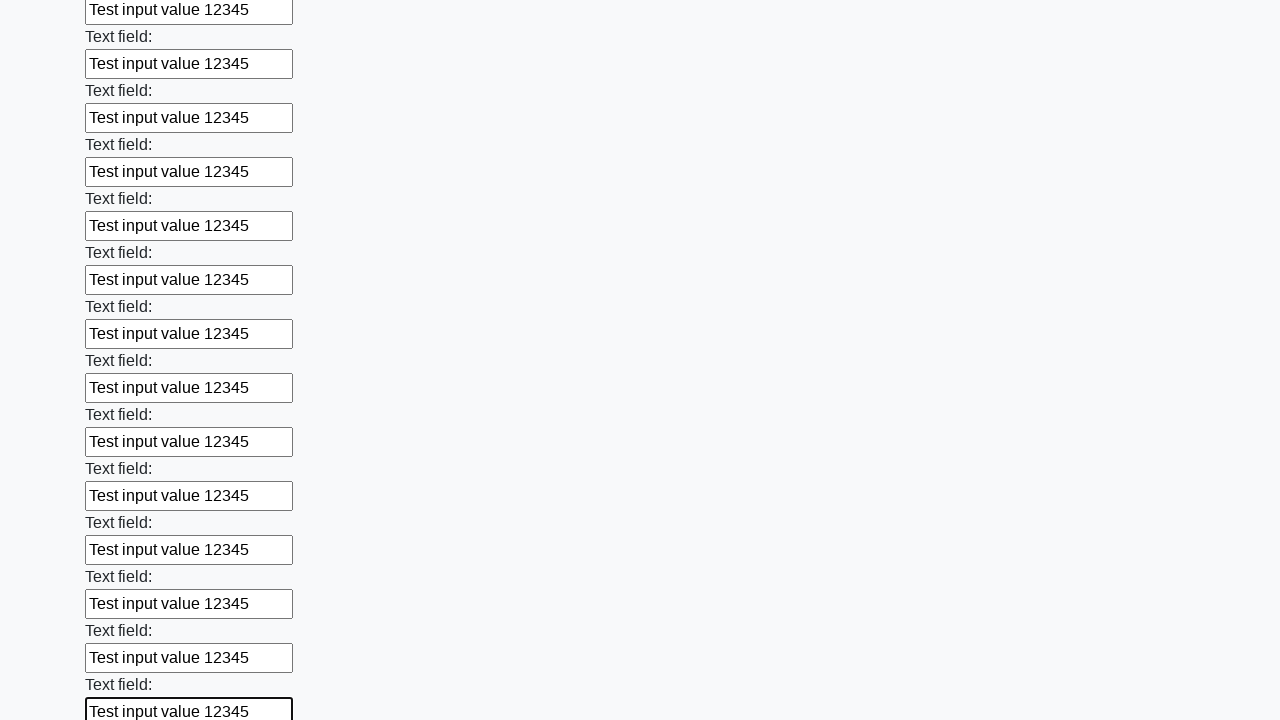

Filled input field with 'Test input value 12345' on input >> nth=48
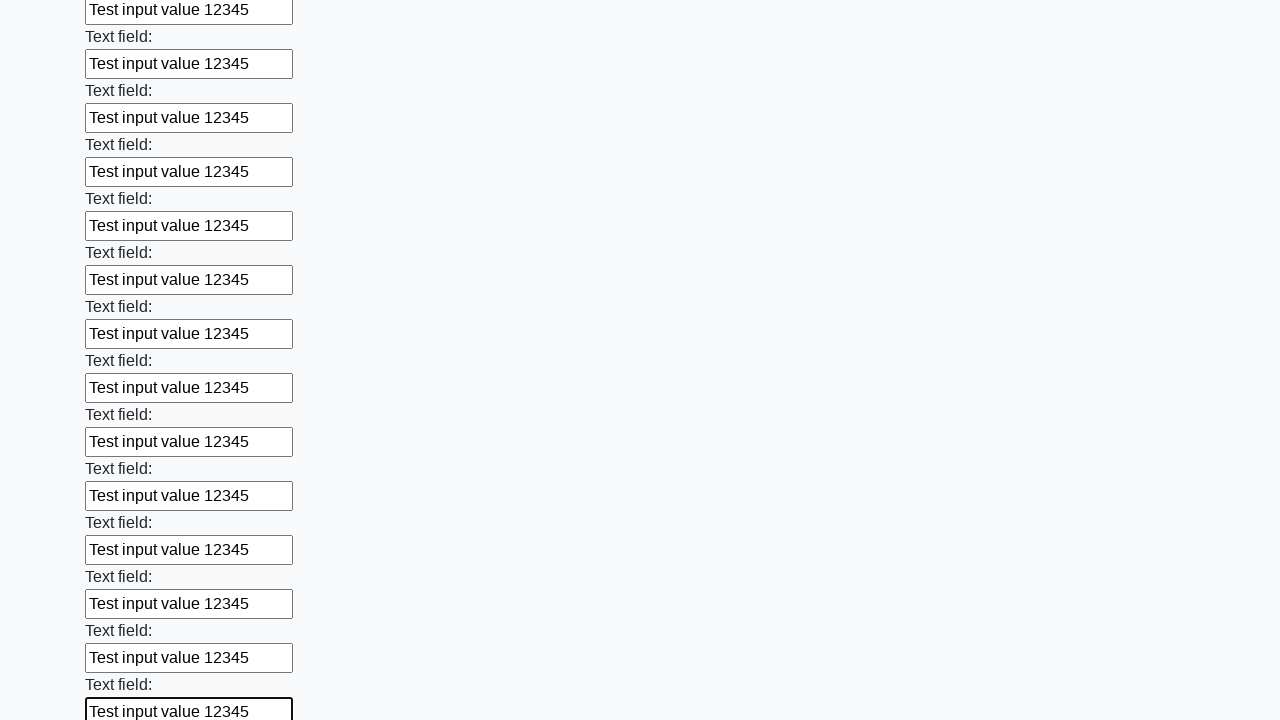

Filled input field with 'Test input value 12345' on input >> nth=49
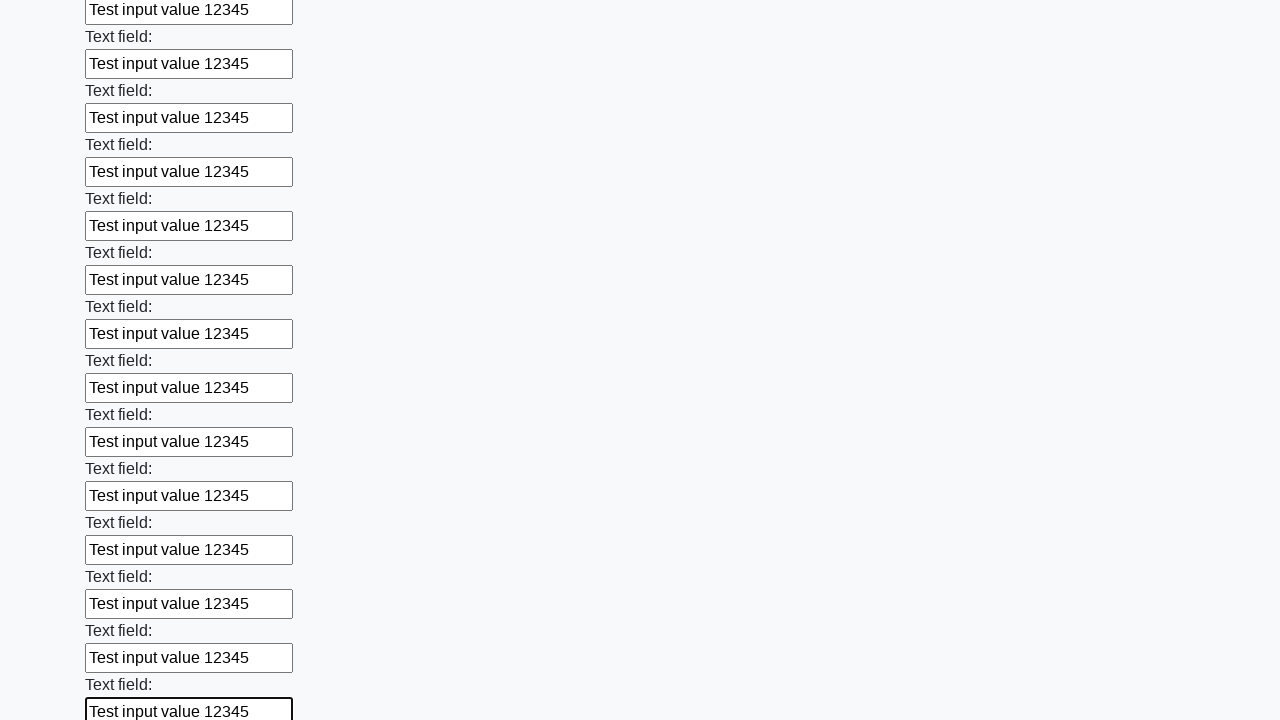

Filled input field with 'Test input value 12345' on input >> nth=50
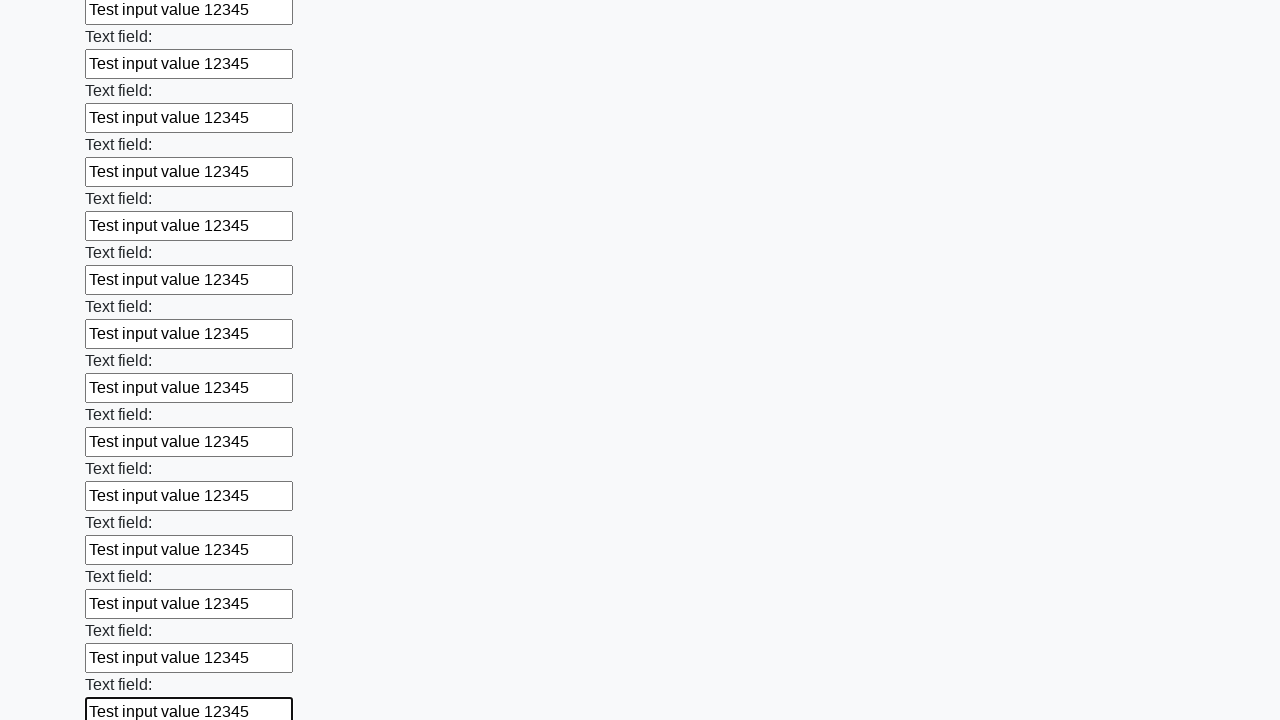

Filled input field with 'Test input value 12345' on input >> nth=51
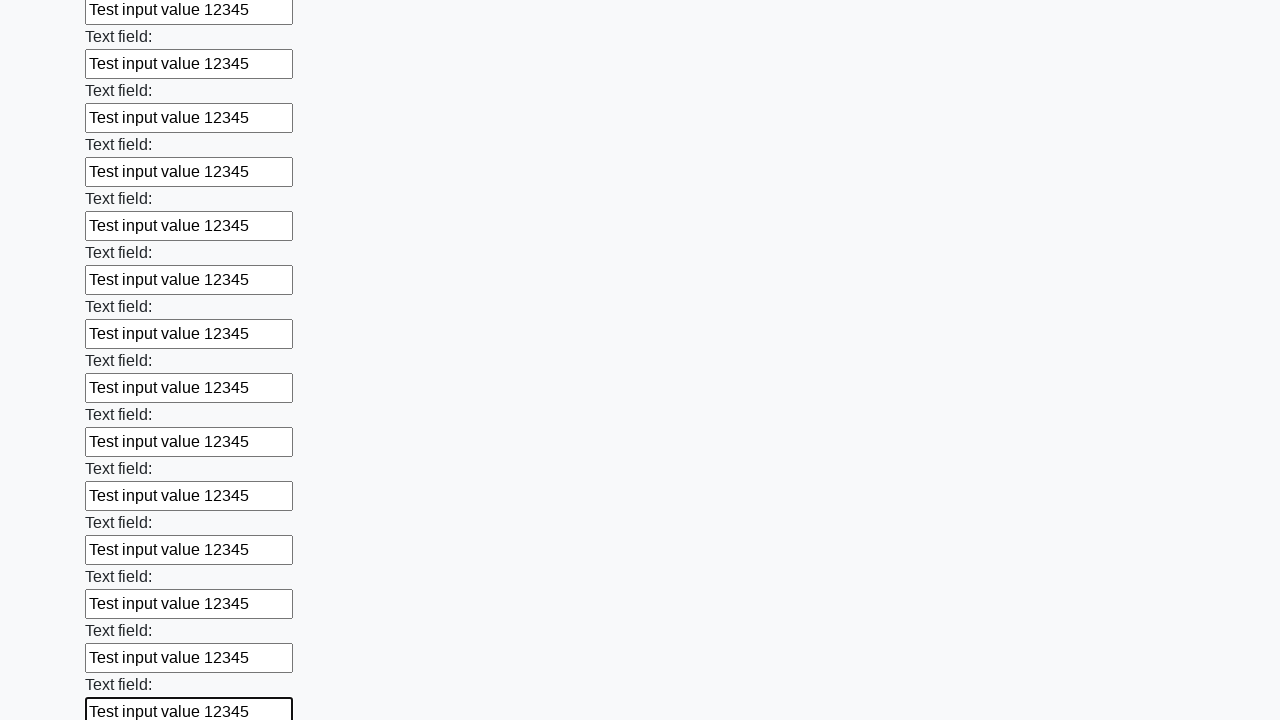

Filled input field with 'Test input value 12345' on input >> nth=52
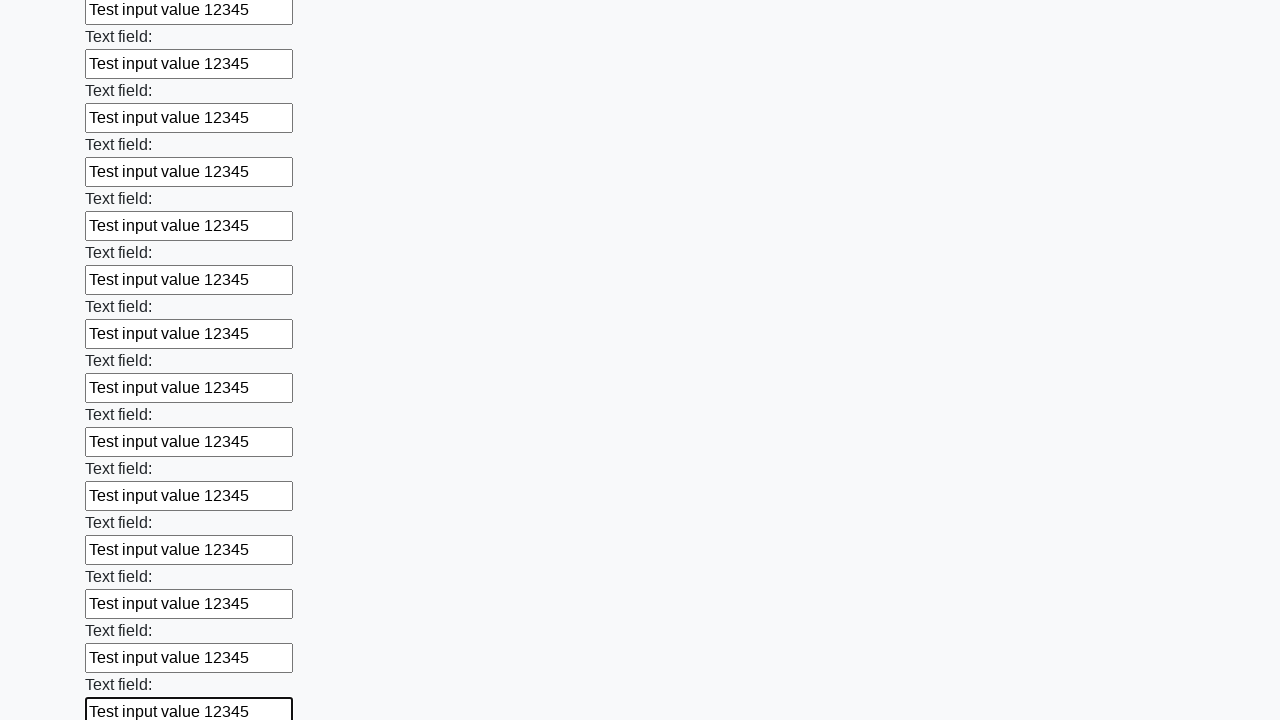

Filled input field with 'Test input value 12345' on input >> nth=53
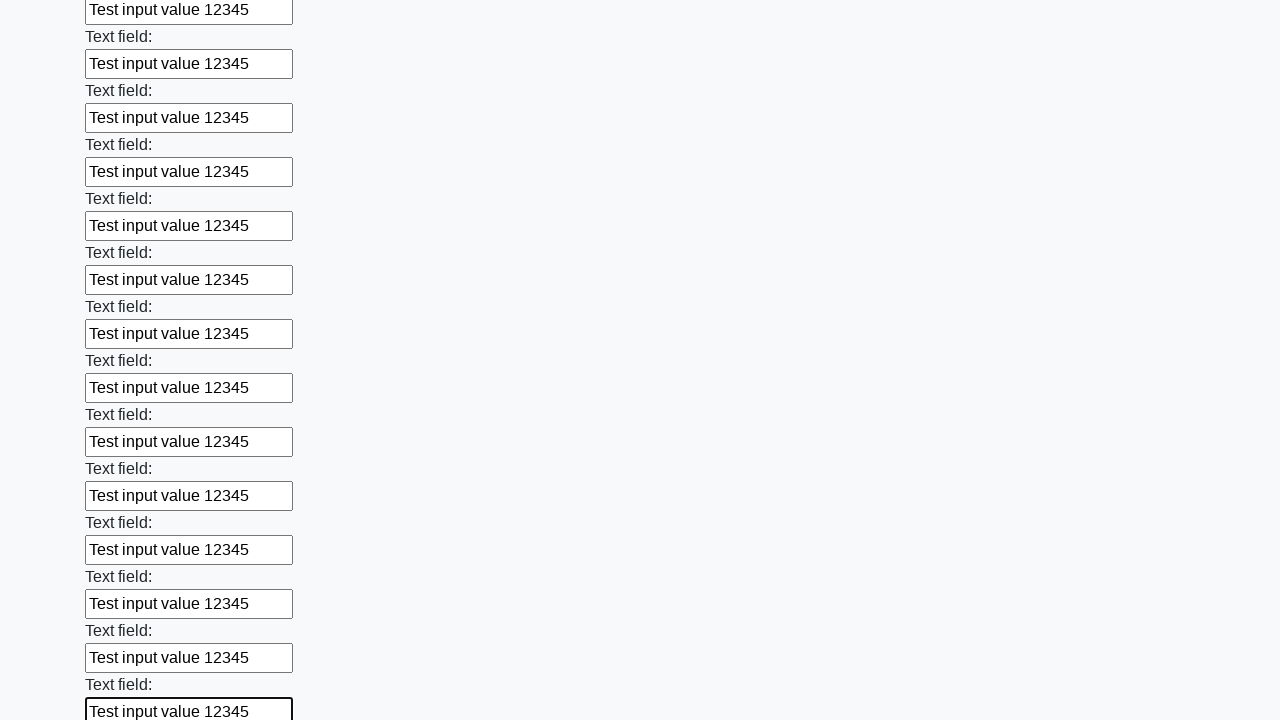

Filled input field with 'Test input value 12345' on input >> nth=54
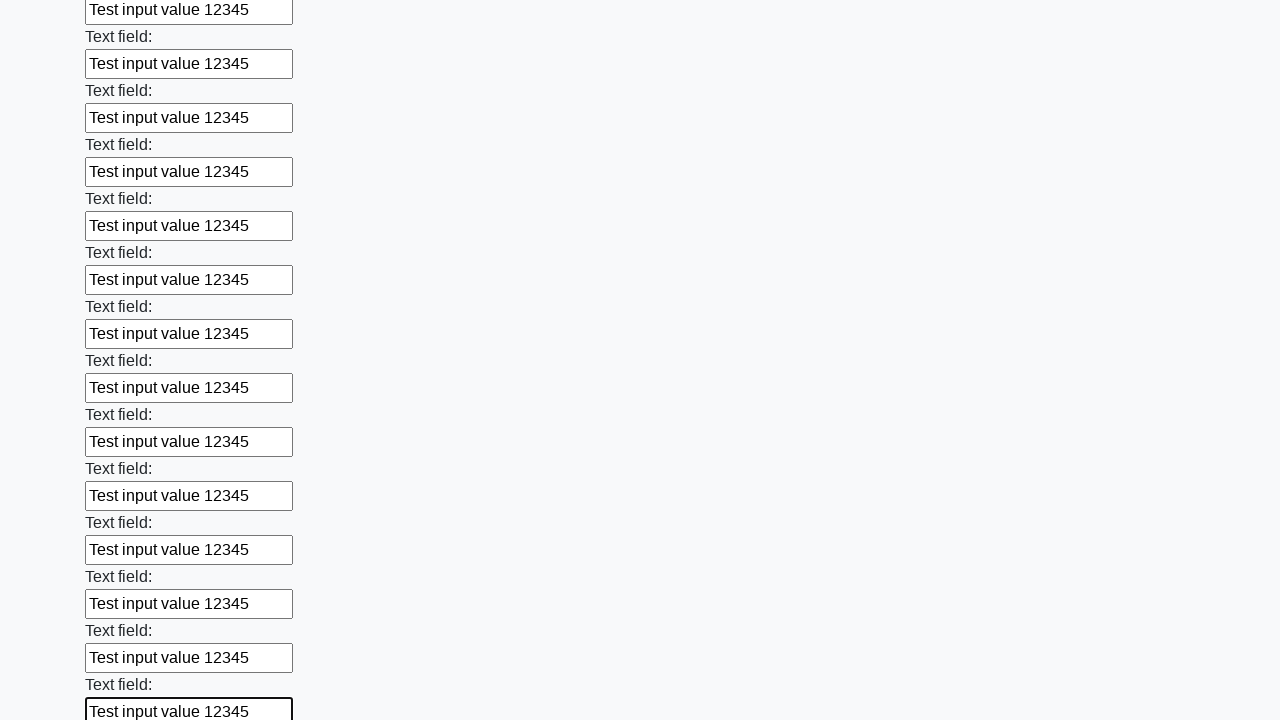

Filled input field with 'Test input value 12345' on input >> nth=55
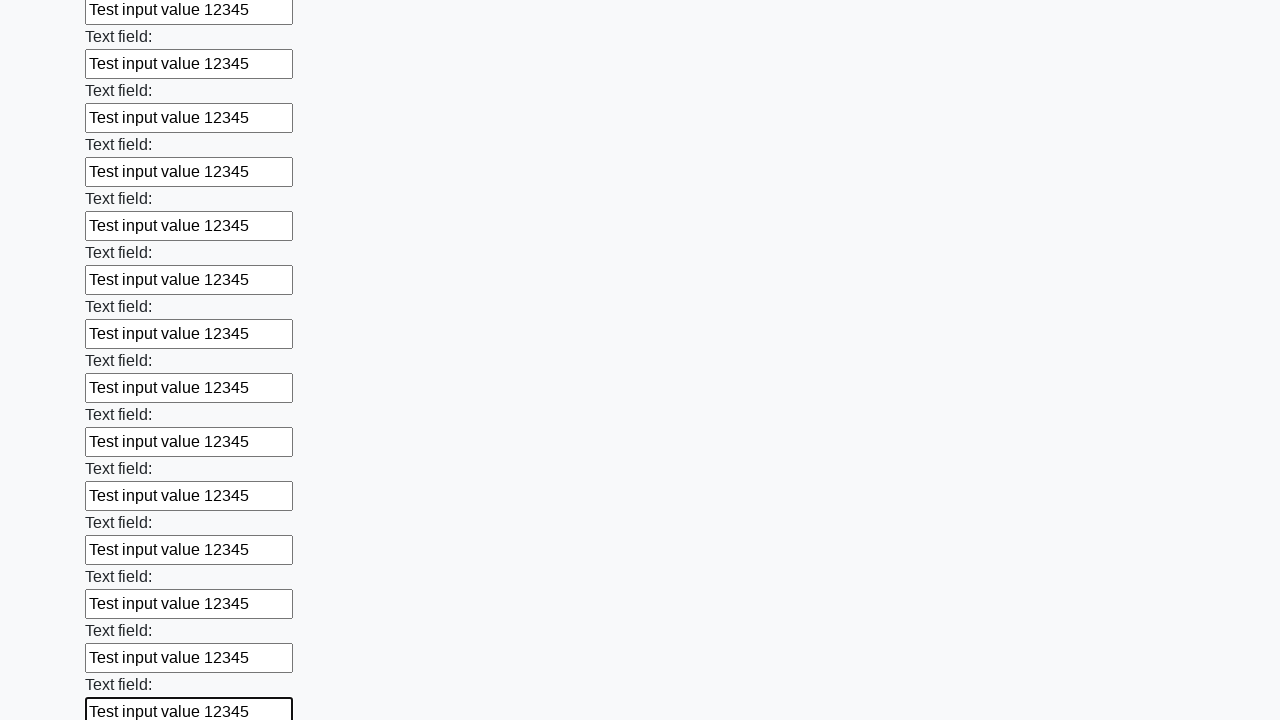

Filled input field with 'Test input value 12345' on input >> nth=56
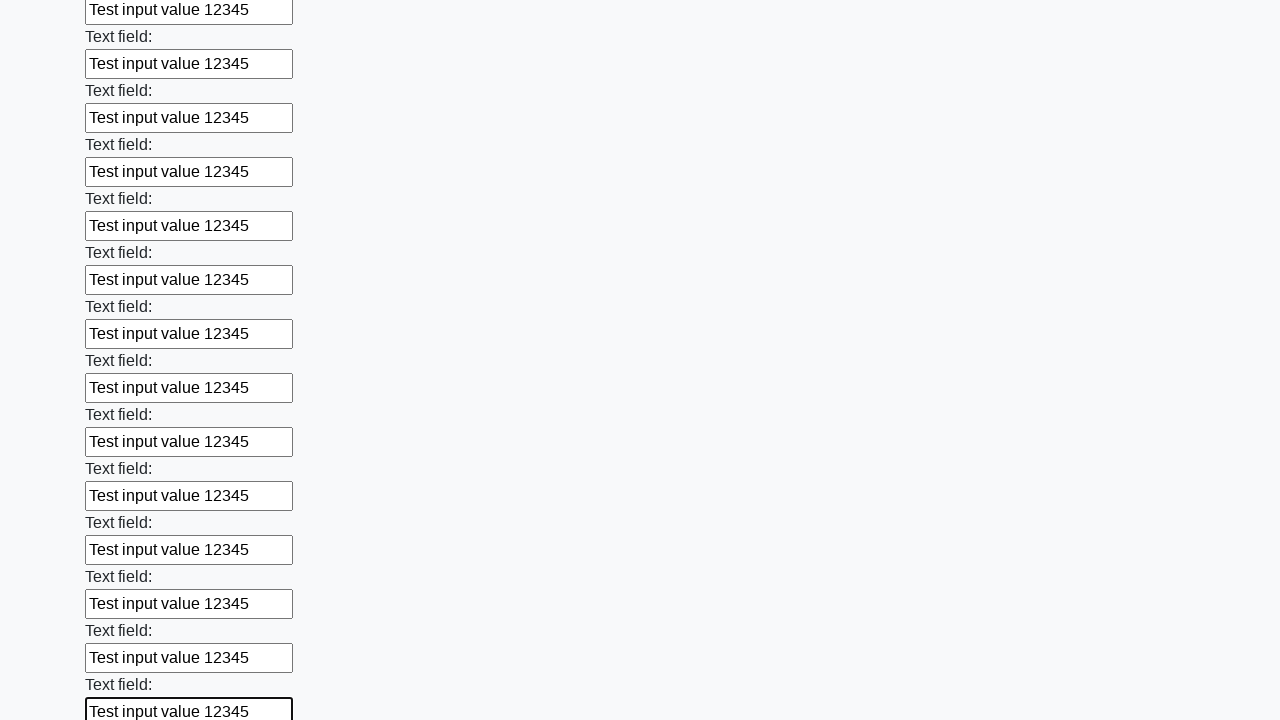

Filled input field with 'Test input value 12345' on input >> nth=57
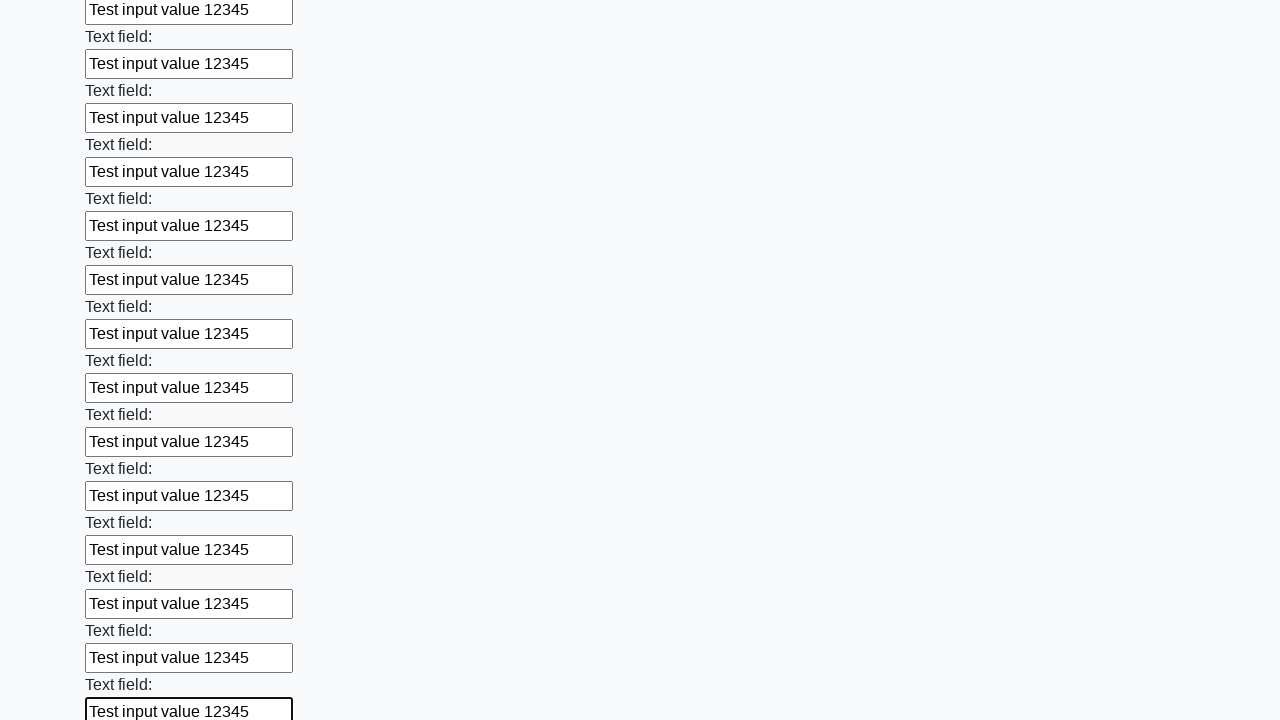

Filled input field with 'Test input value 12345' on input >> nth=58
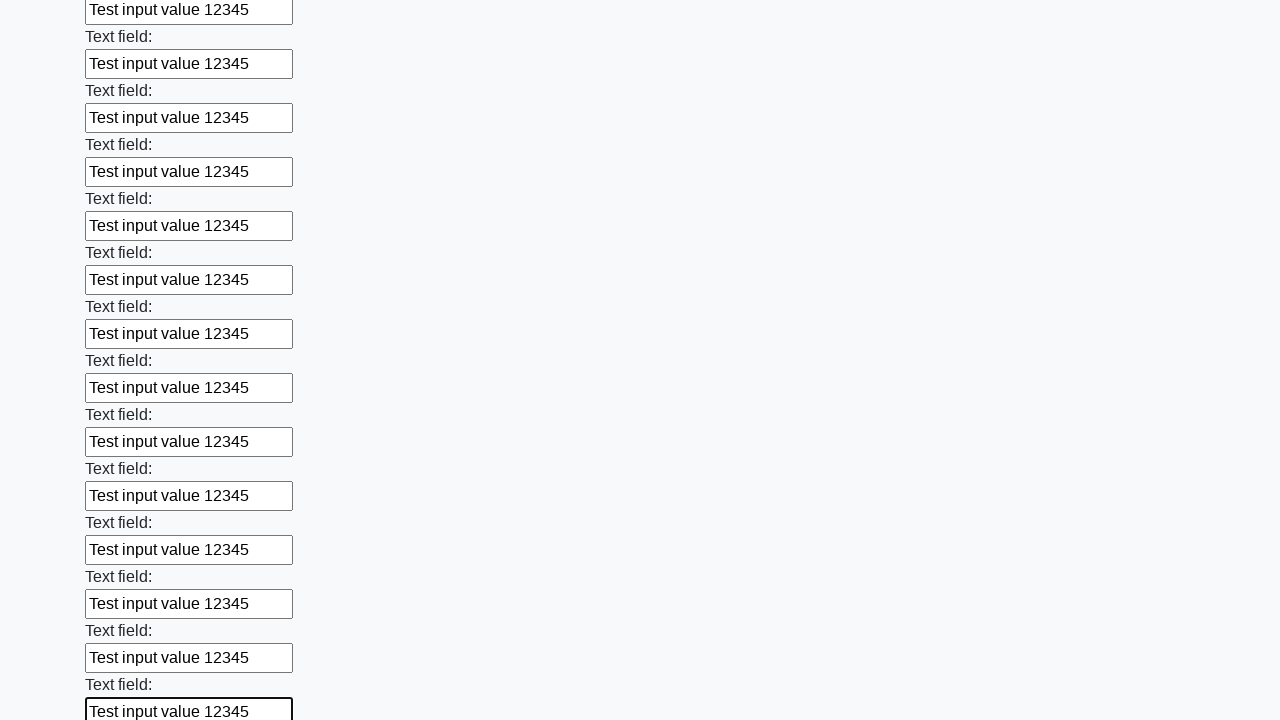

Filled input field with 'Test input value 12345' on input >> nth=59
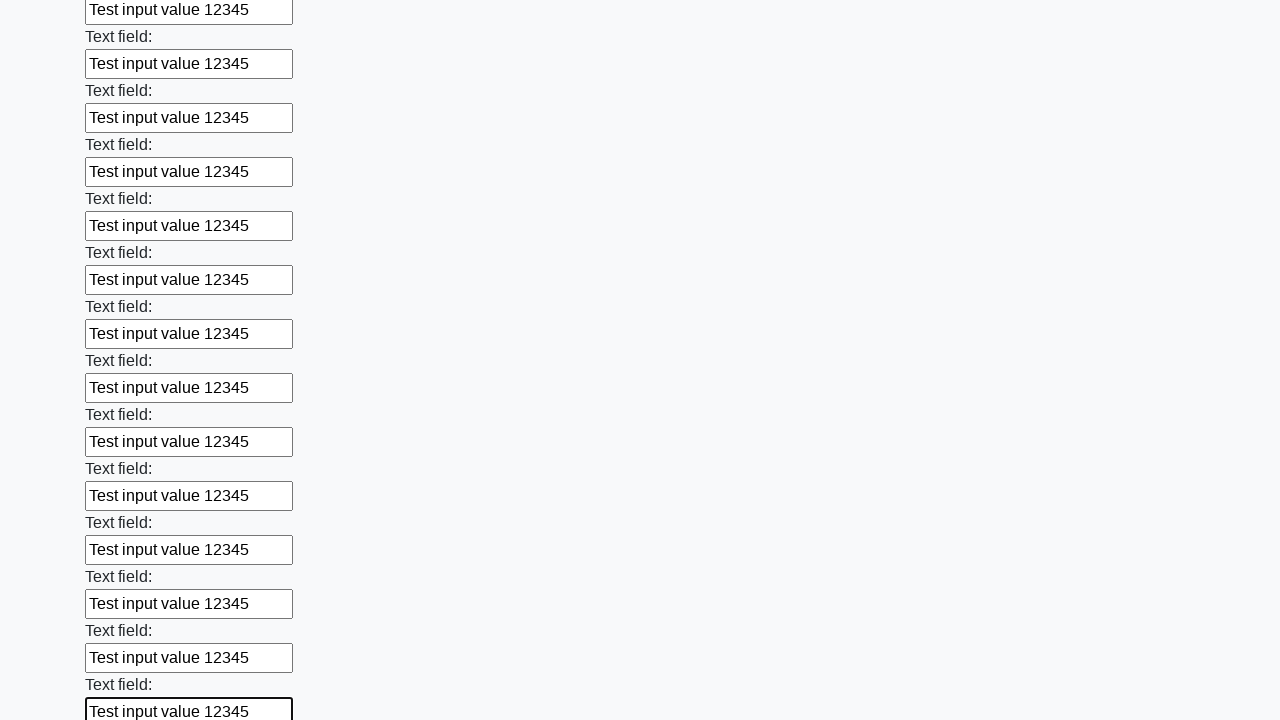

Filled input field with 'Test input value 12345' on input >> nth=60
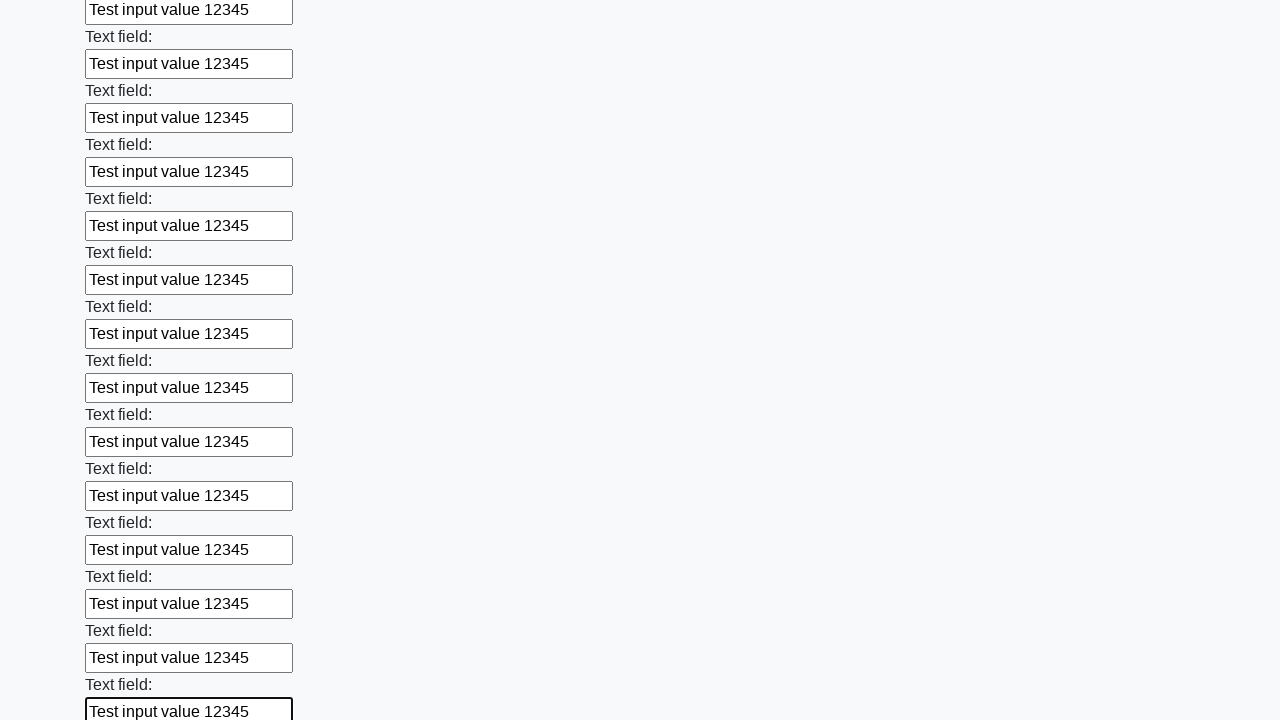

Filled input field with 'Test input value 12345' on input >> nth=61
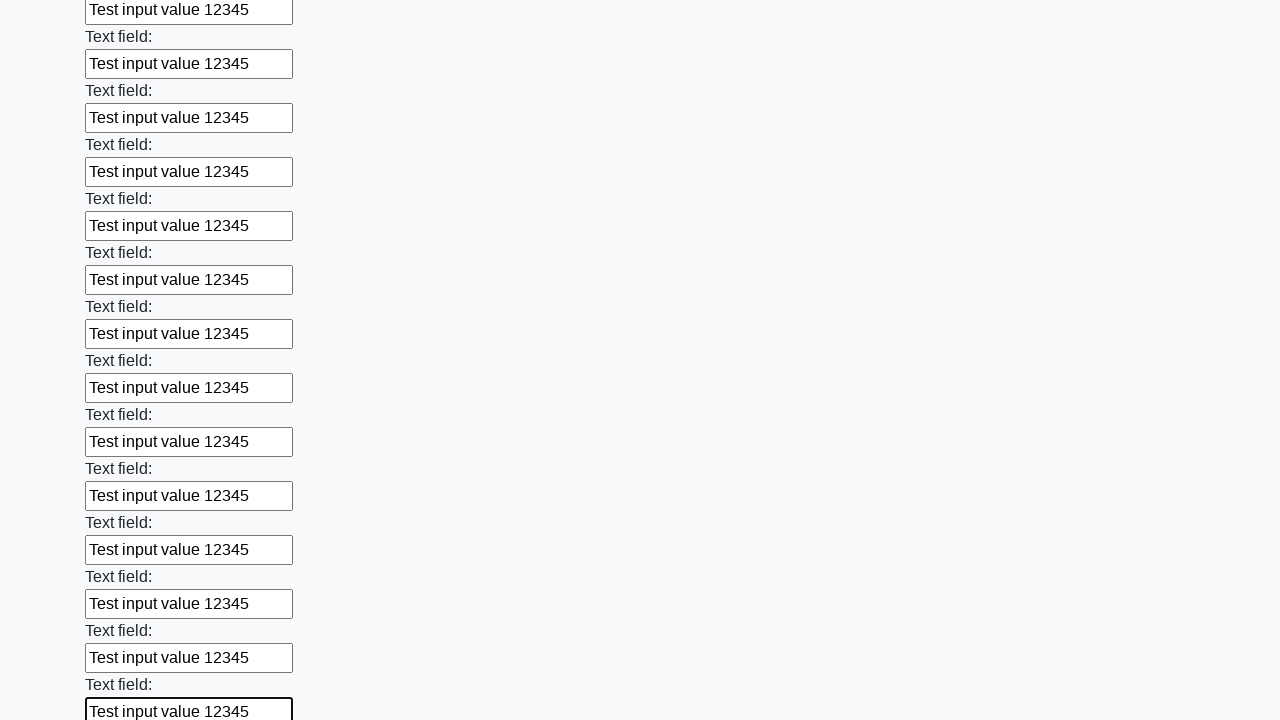

Filled input field with 'Test input value 12345' on input >> nth=62
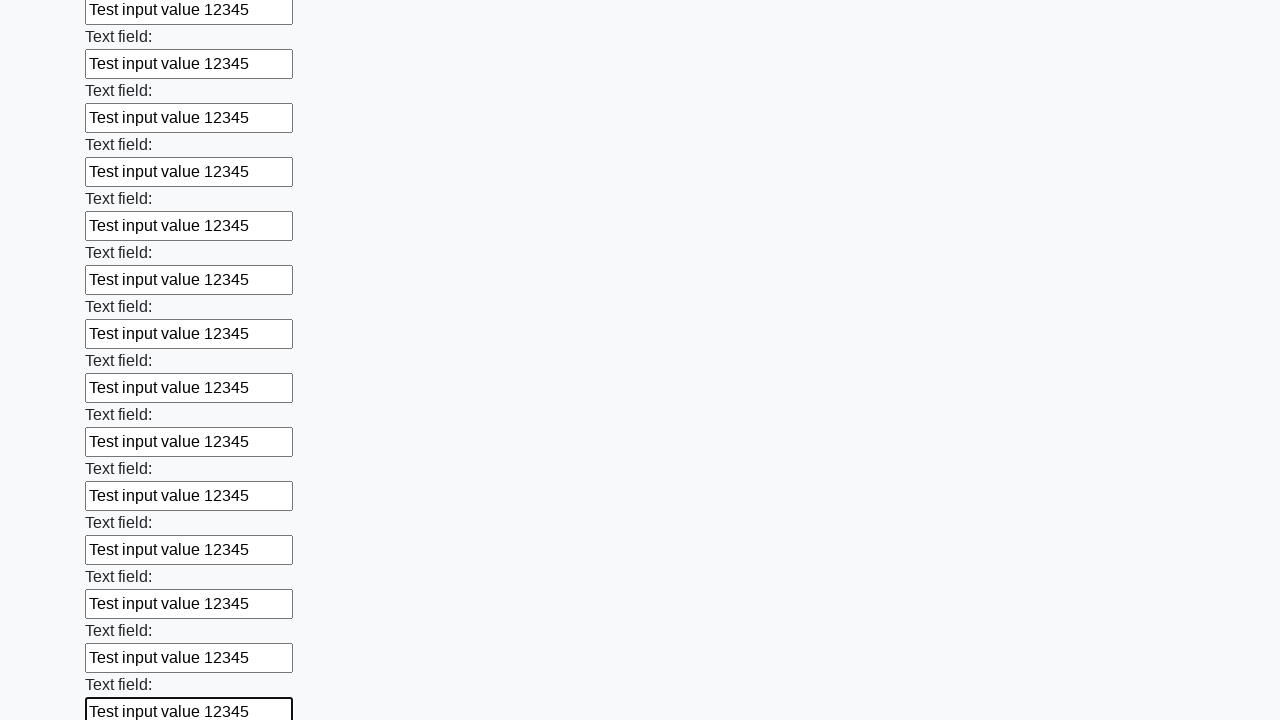

Filled input field with 'Test input value 12345' on input >> nth=63
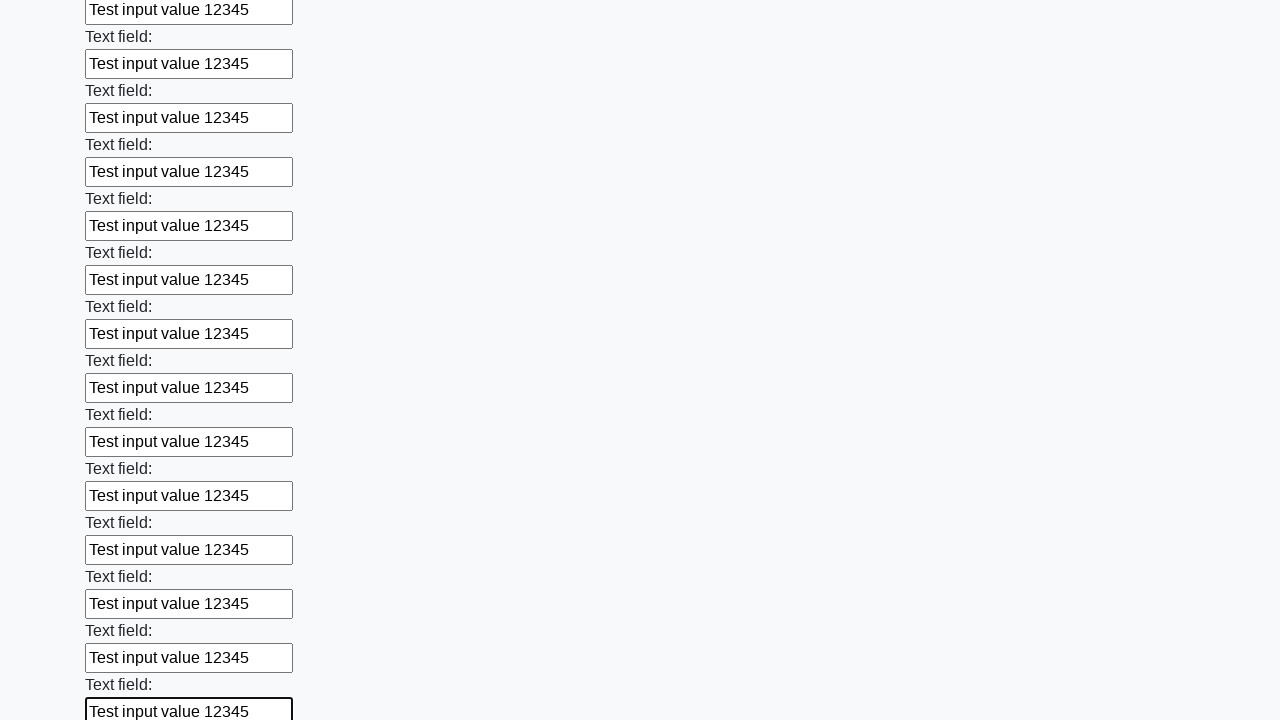

Filled input field with 'Test input value 12345' on input >> nth=64
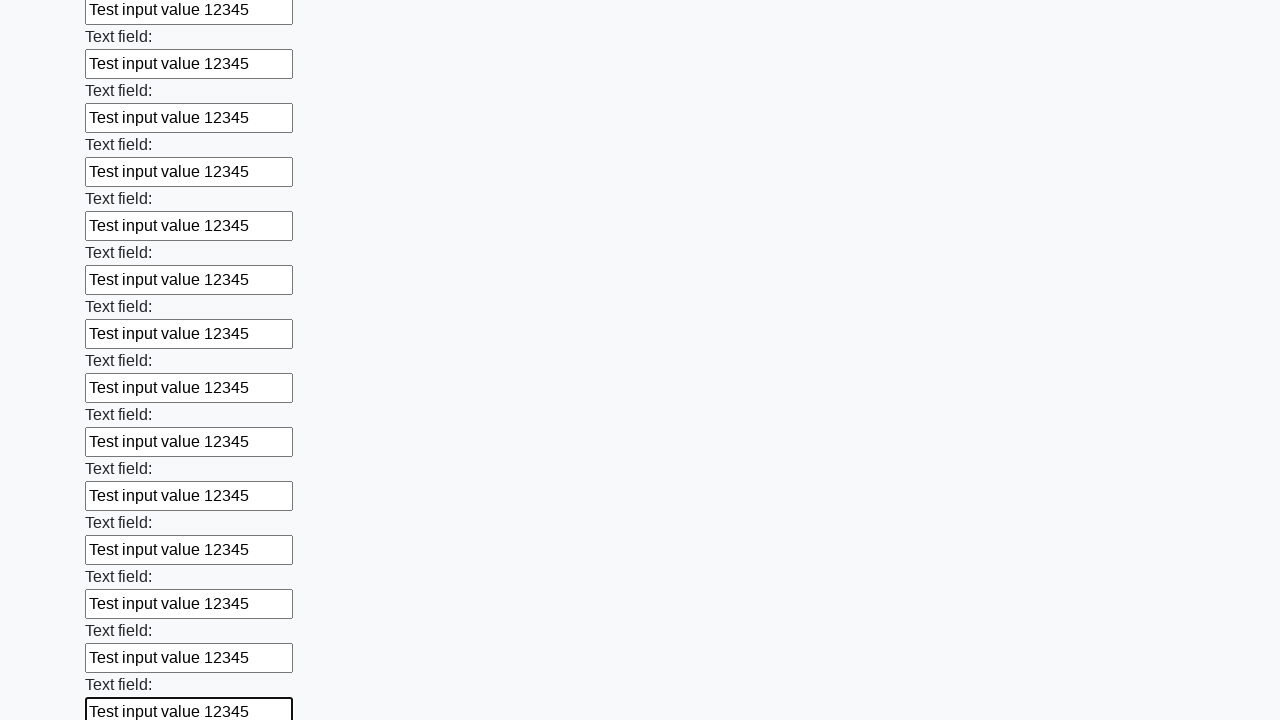

Filled input field with 'Test input value 12345' on input >> nth=65
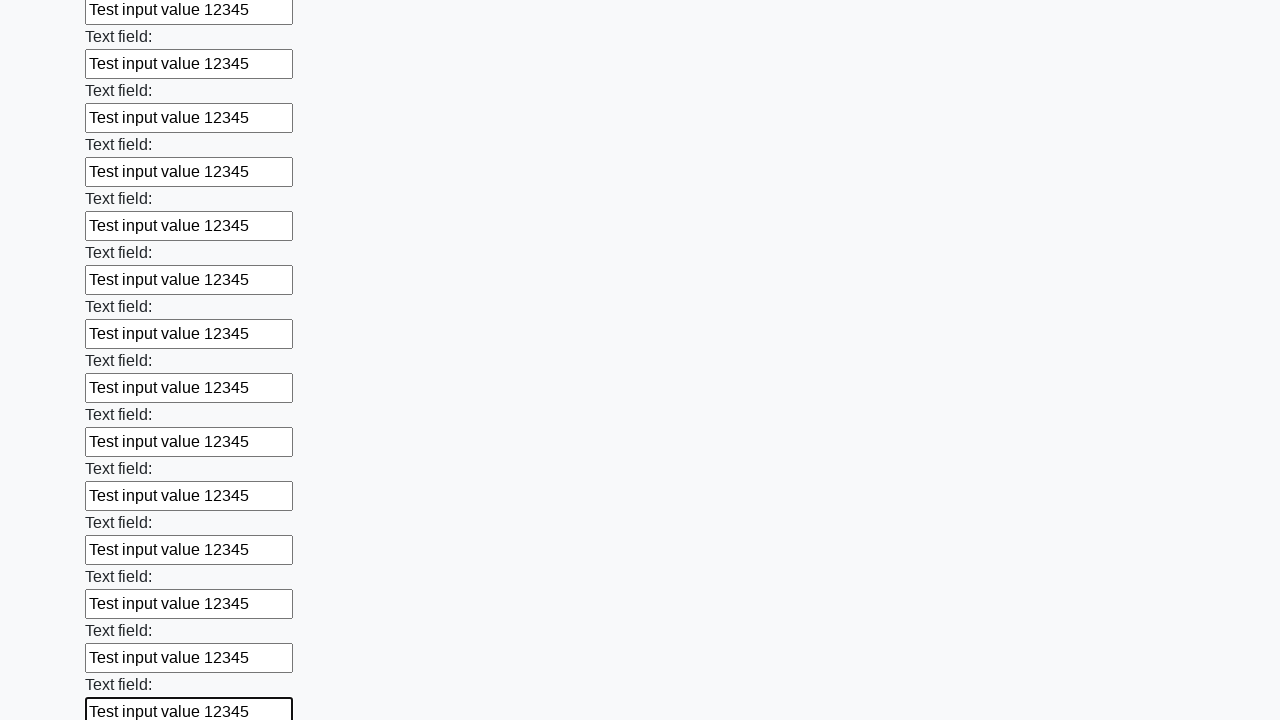

Filled input field with 'Test input value 12345' on input >> nth=66
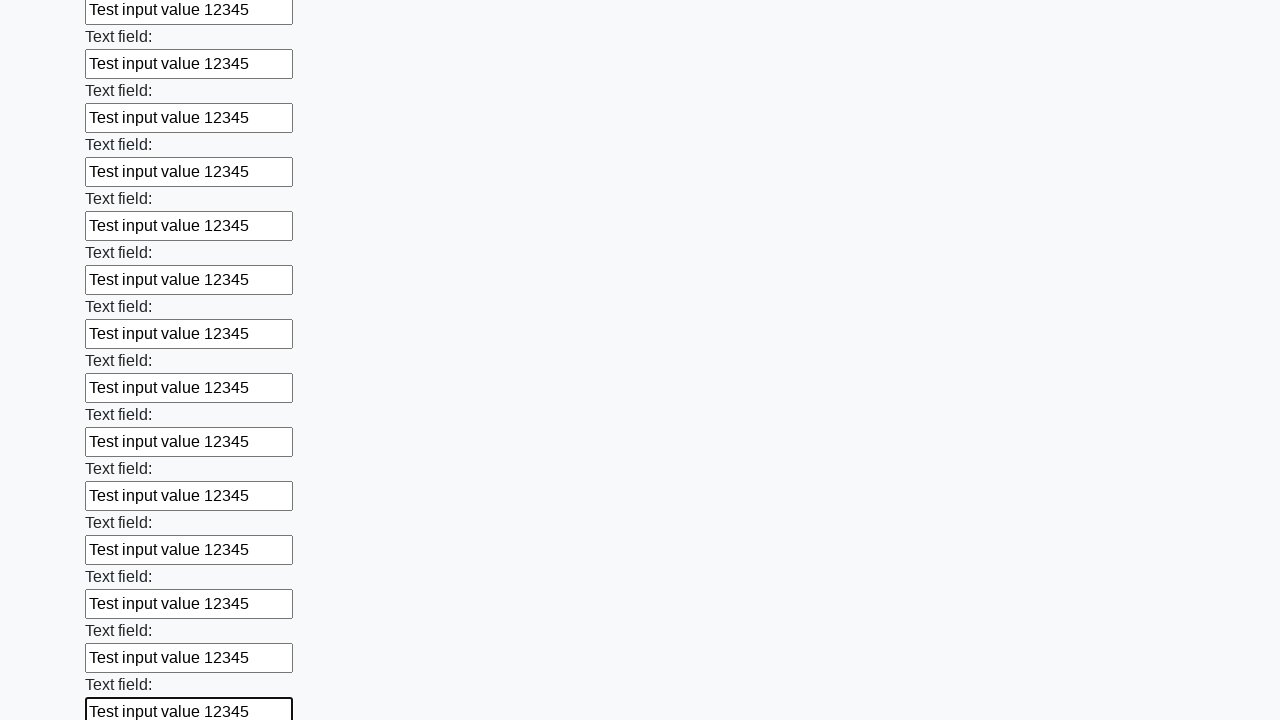

Filled input field with 'Test input value 12345' on input >> nth=67
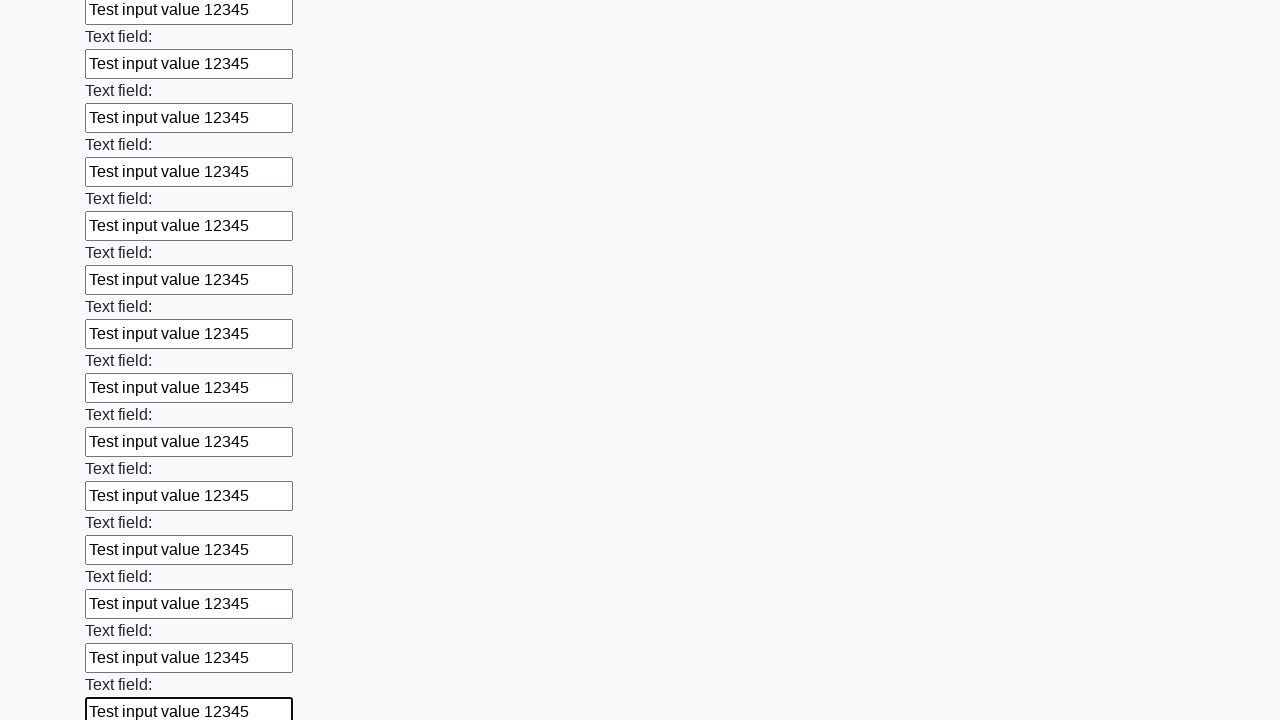

Filled input field with 'Test input value 12345' on input >> nth=68
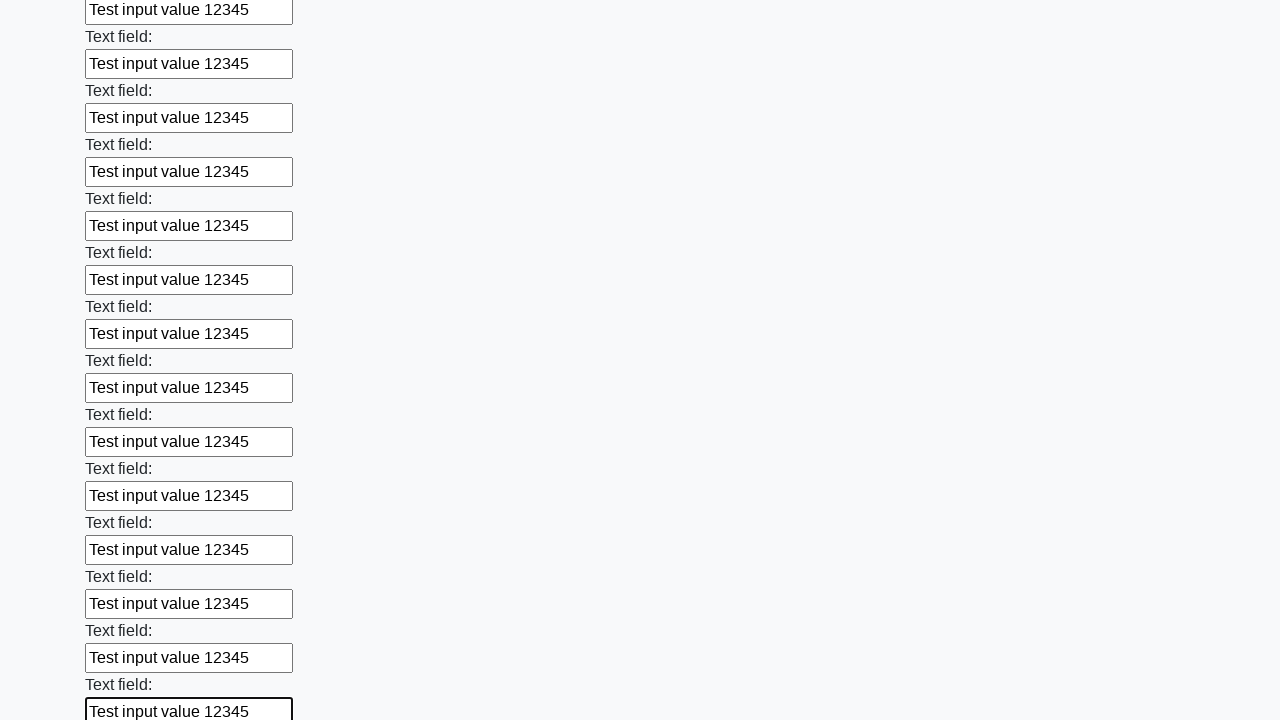

Filled input field with 'Test input value 12345' on input >> nth=69
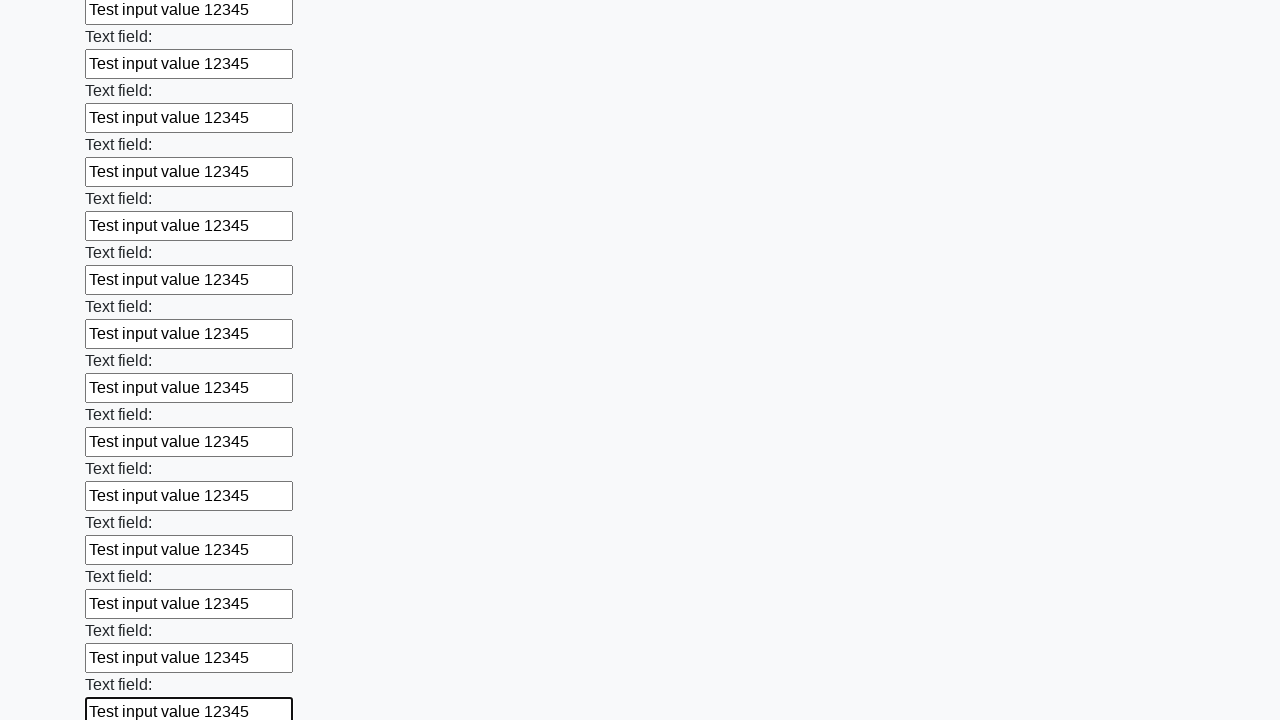

Filled input field with 'Test input value 12345' on input >> nth=70
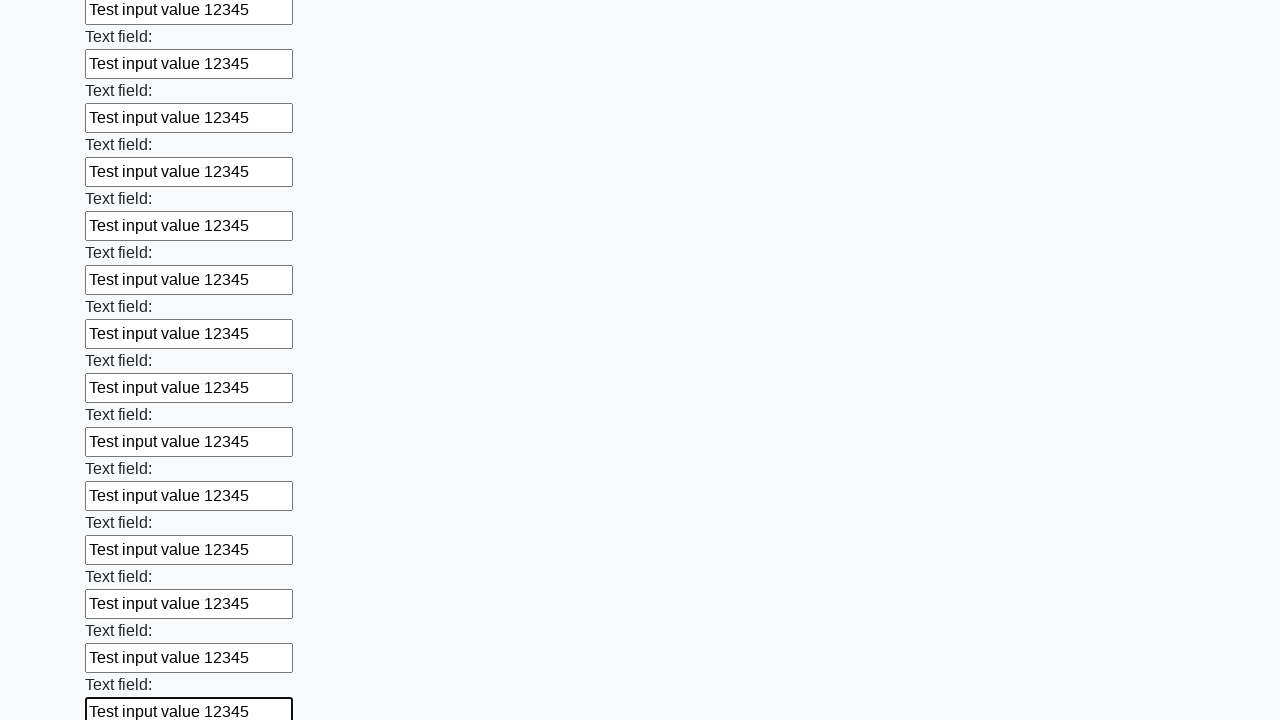

Filled input field with 'Test input value 12345' on input >> nth=71
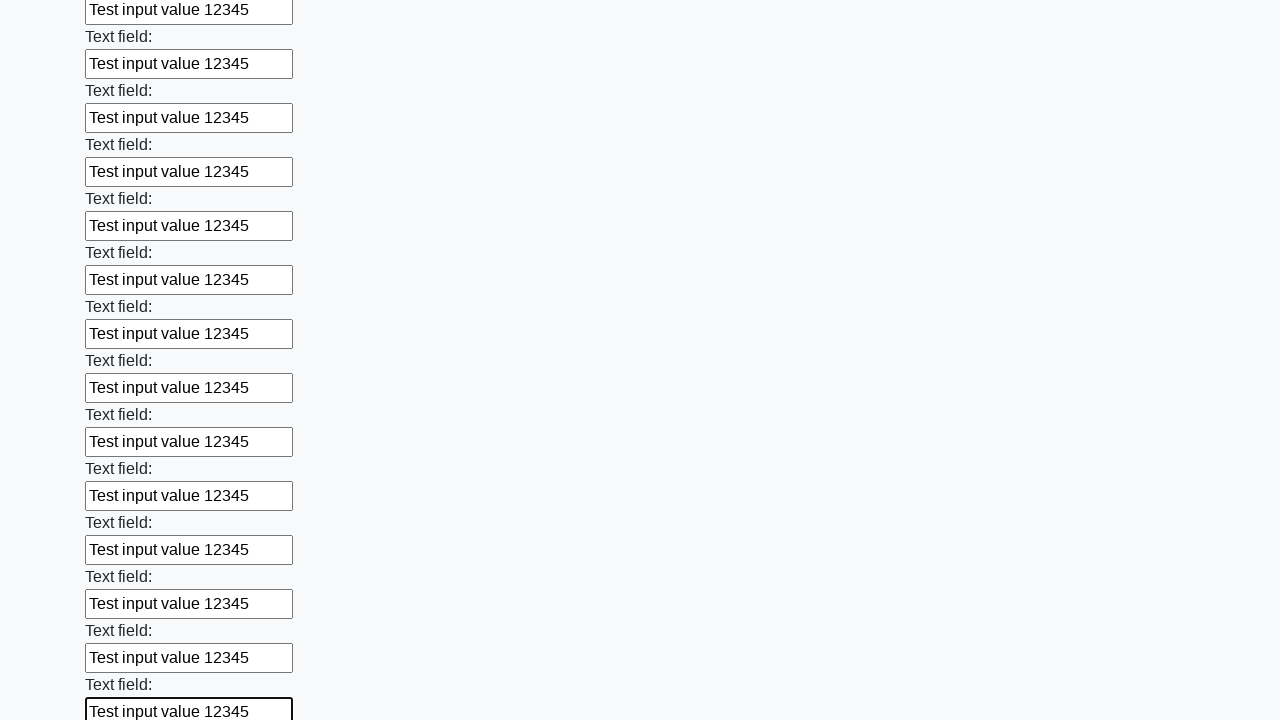

Filled input field with 'Test input value 12345' on input >> nth=72
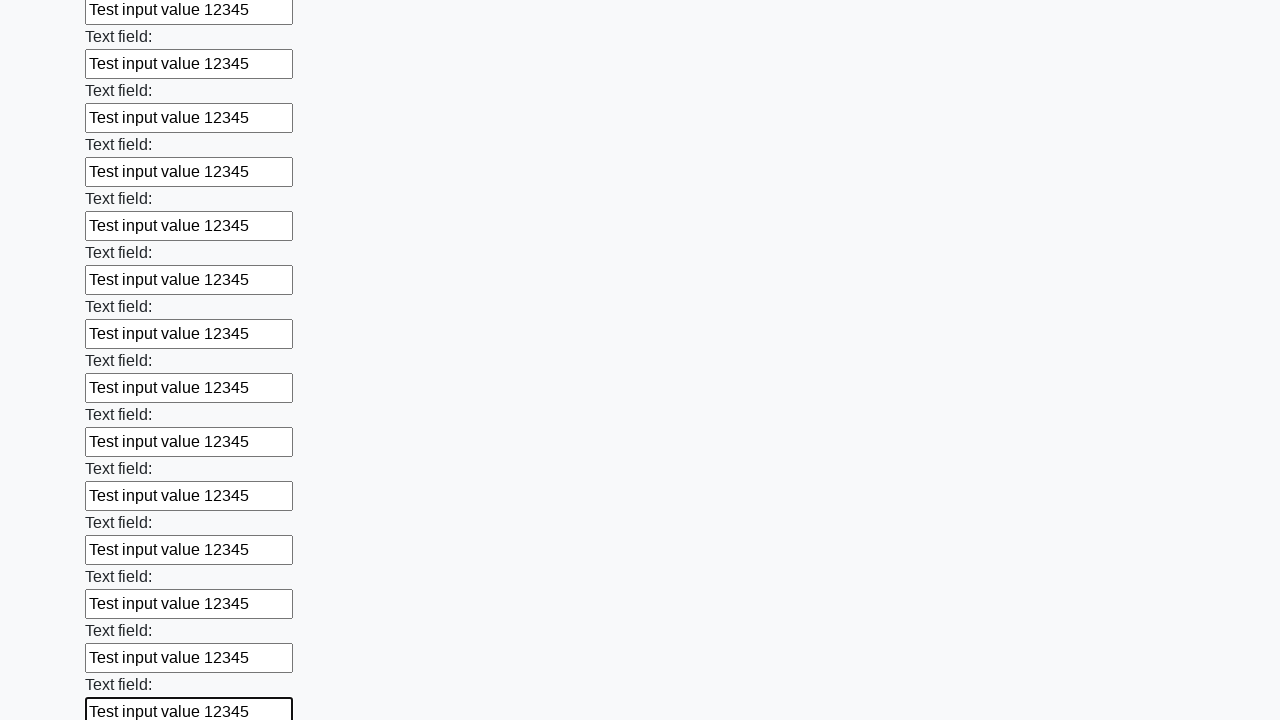

Filled input field with 'Test input value 12345' on input >> nth=73
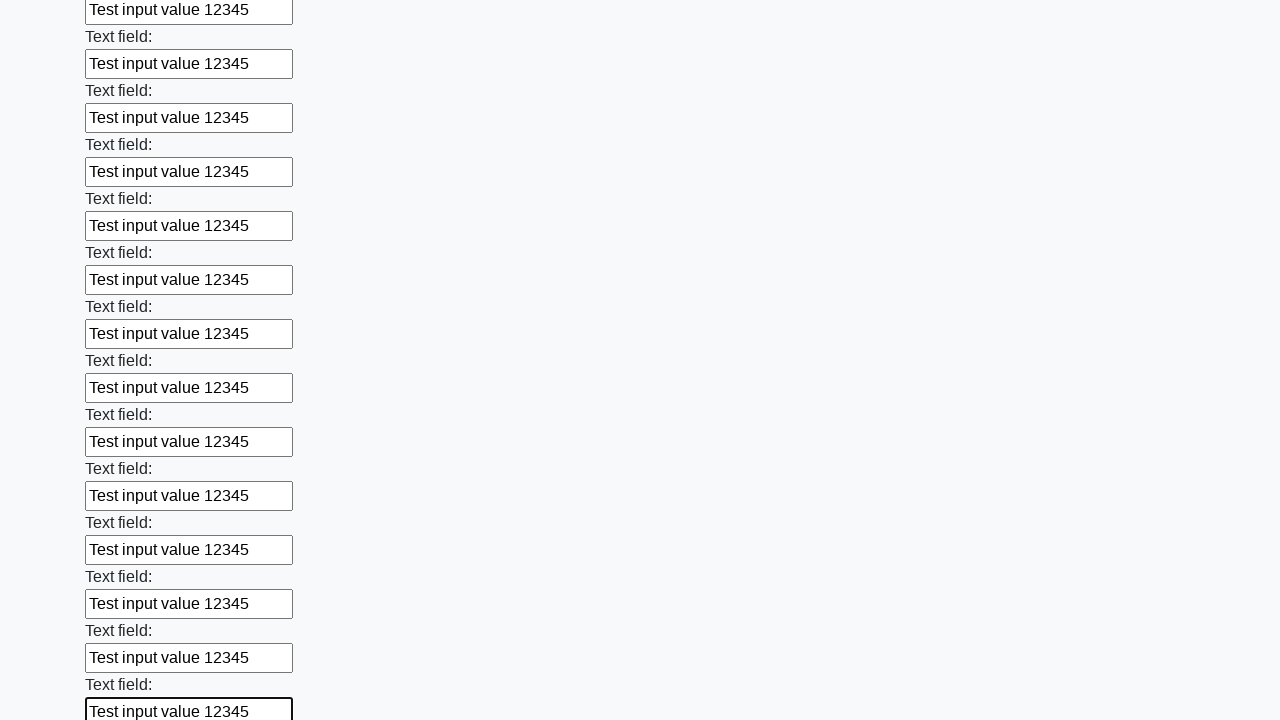

Filled input field with 'Test input value 12345' on input >> nth=74
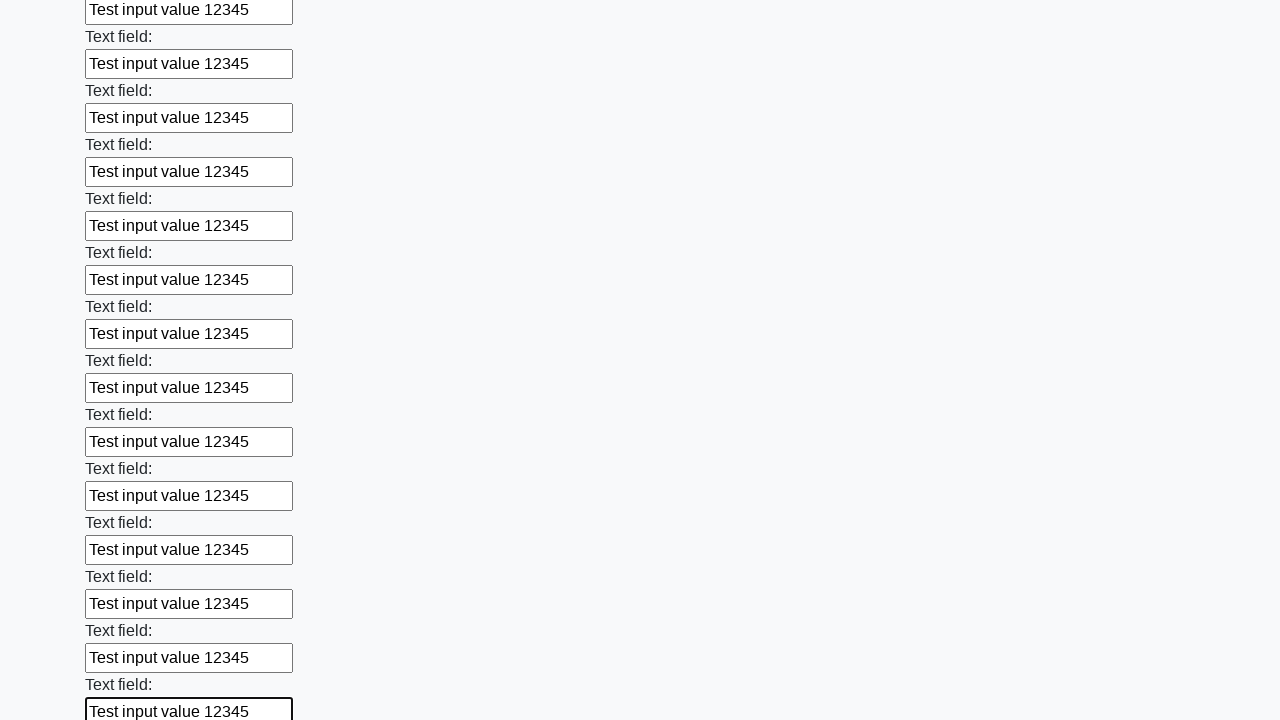

Filled input field with 'Test input value 12345' on input >> nth=75
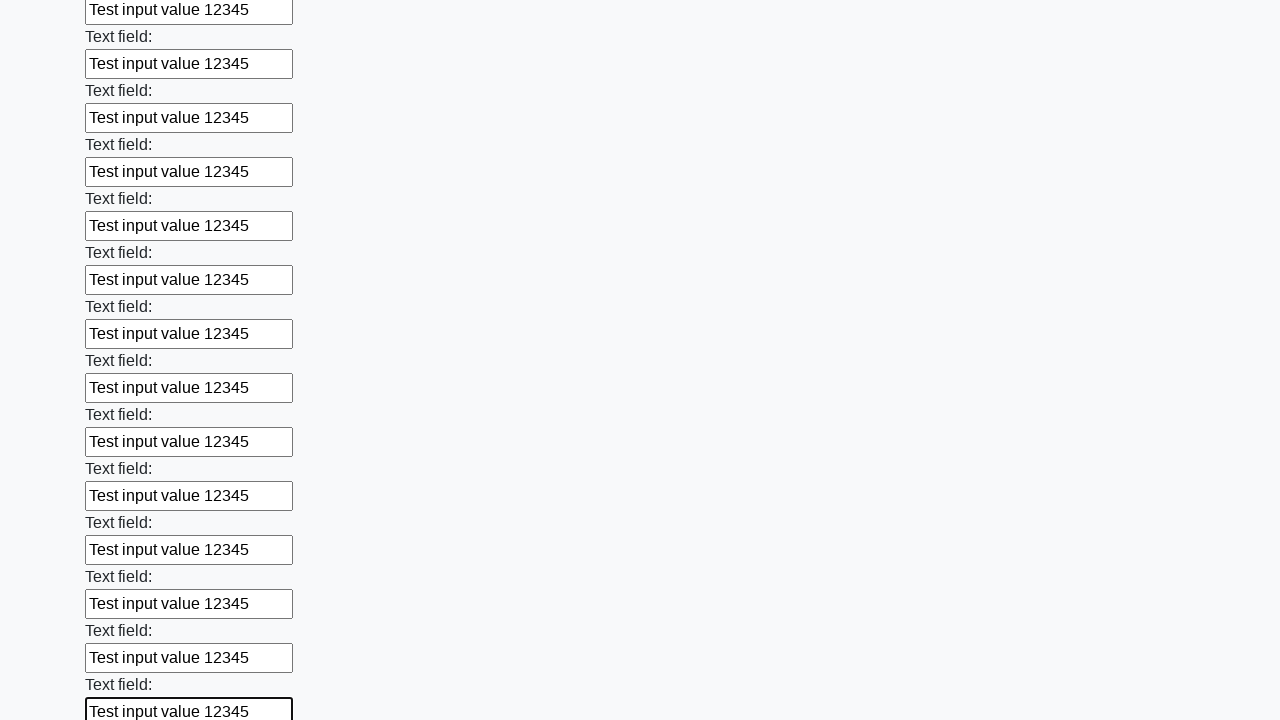

Filled input field with 'Test input value 12345' on input >> nth=76
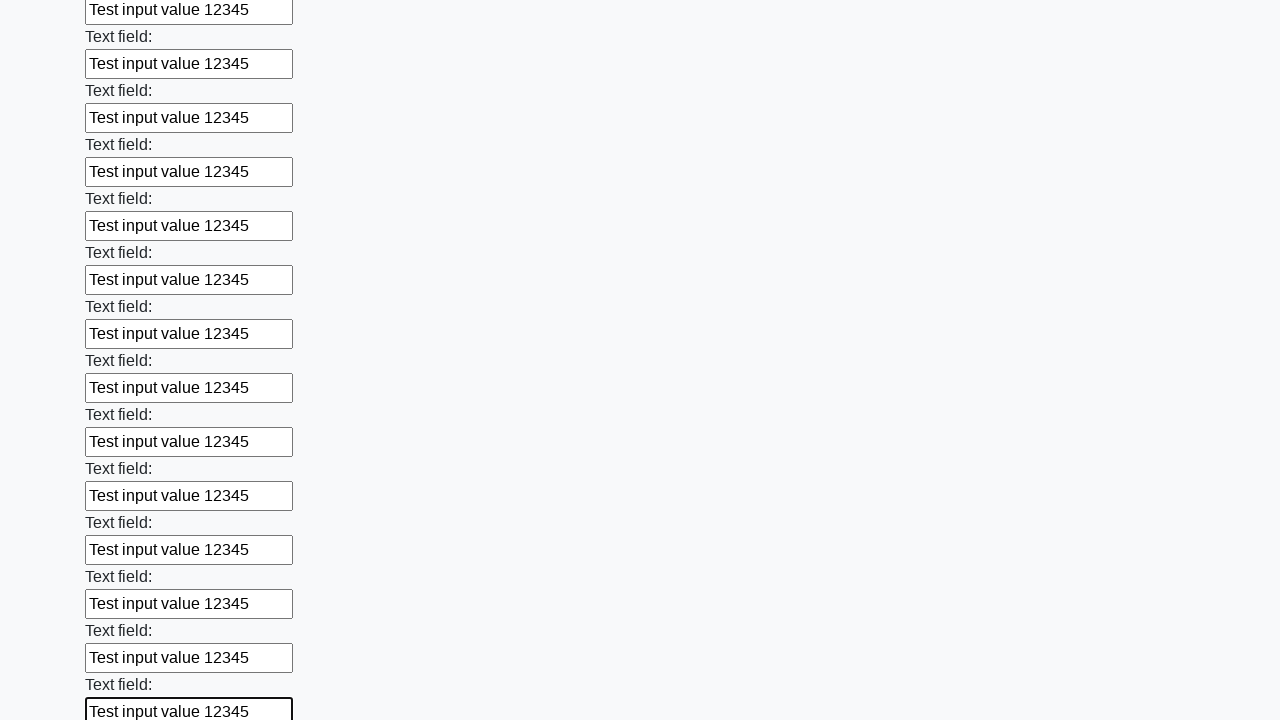

Filled input field with 'Test input value 12345' on input >> nth=77
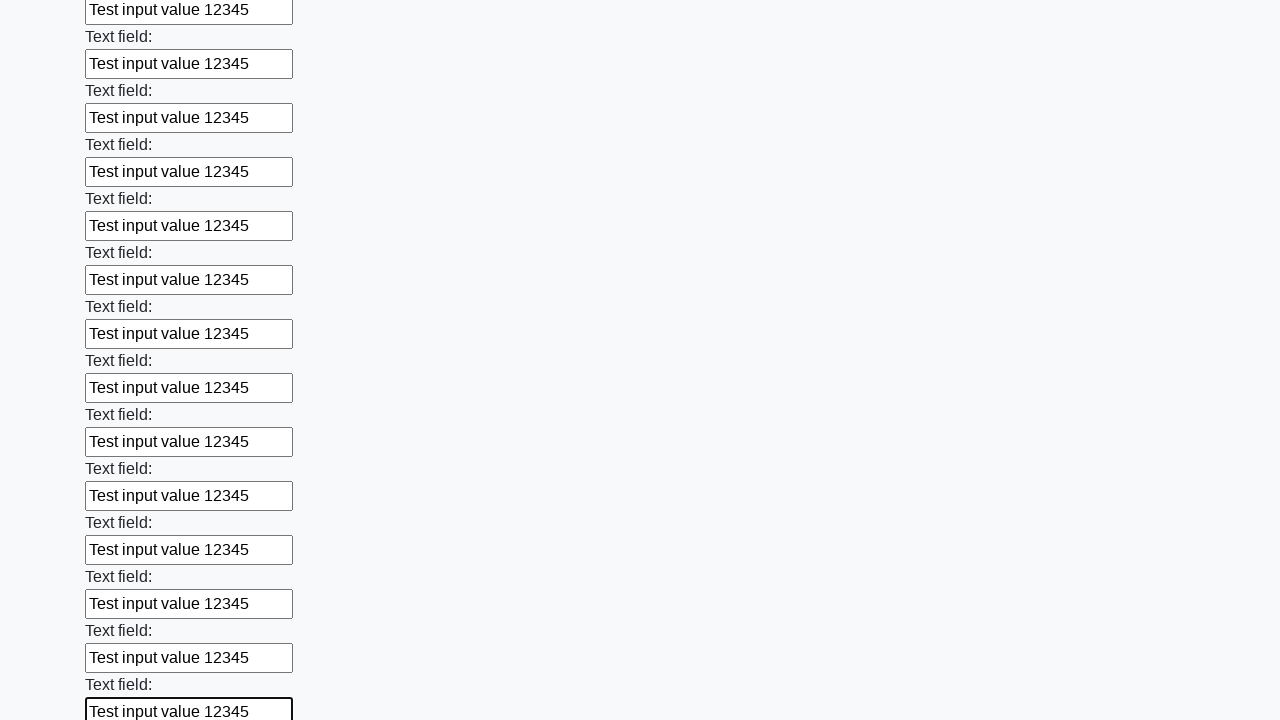

Filled input field with 'Test input value 12345' on input >> nth=78
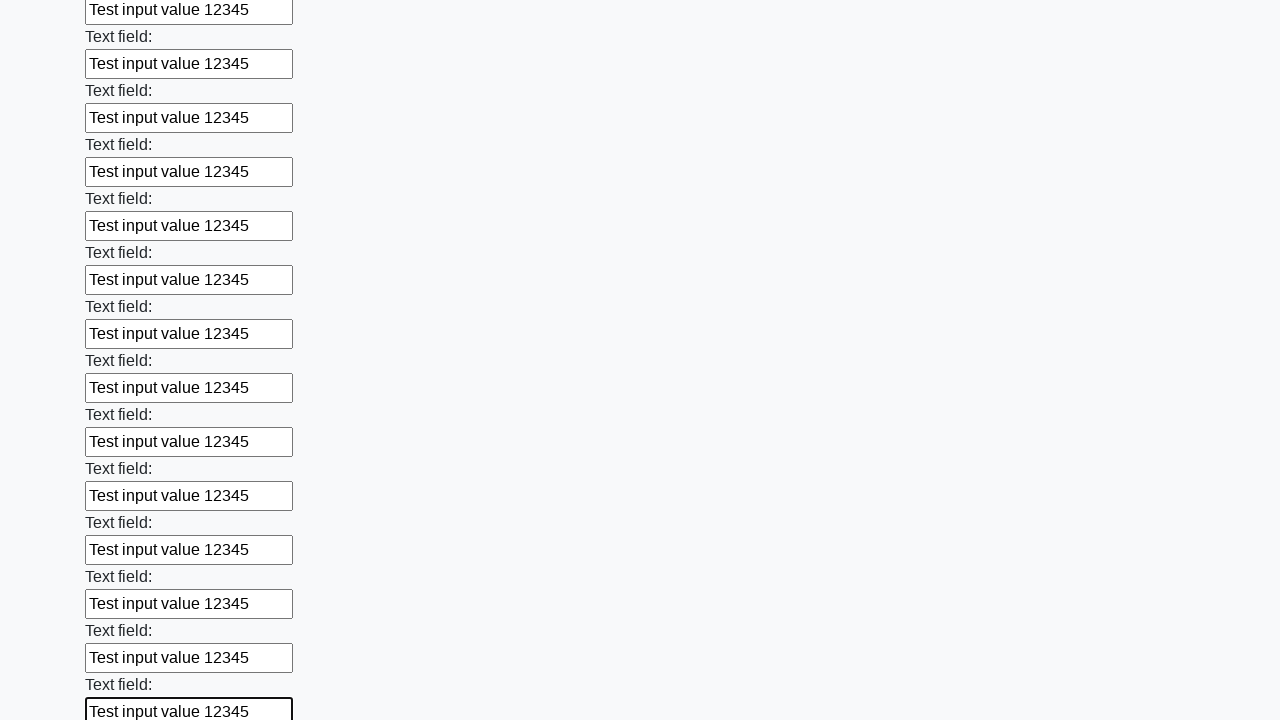

Filled input field with 'Test input value 12345' on input >> nth=79
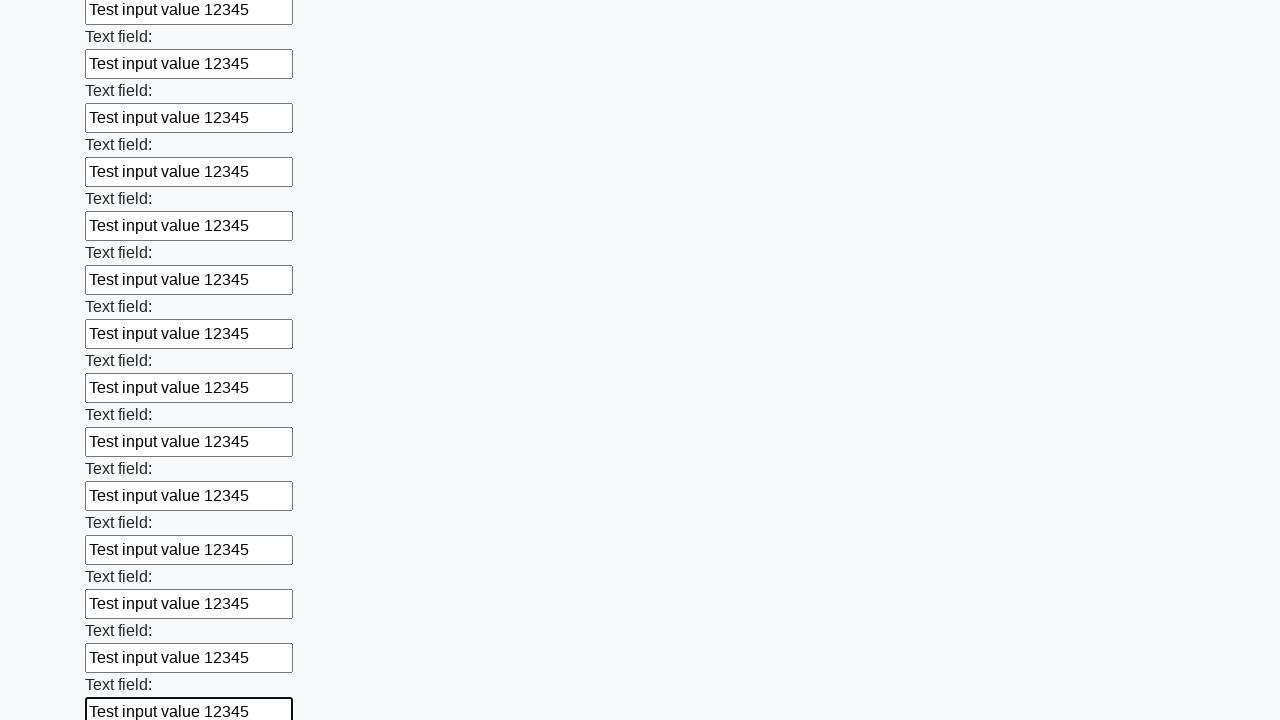

Filled input field with 'Test input value 12345' on input >> nth=80
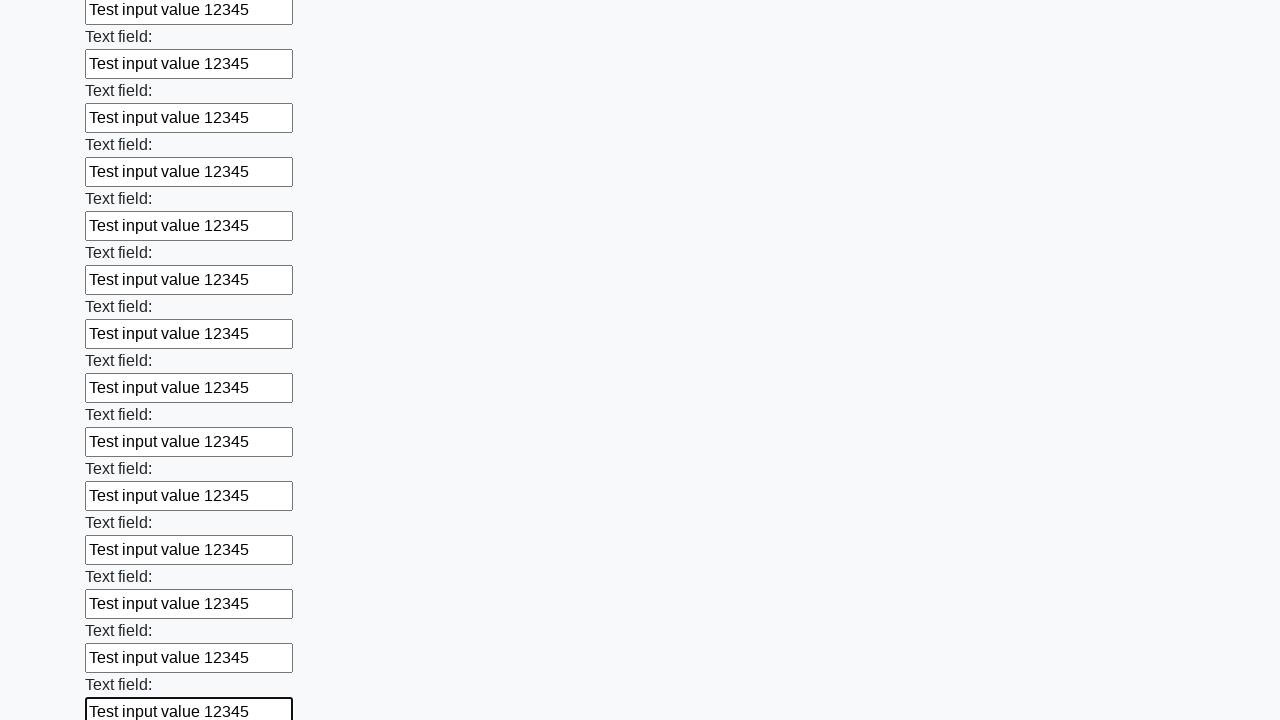

Filled input field with 'Test input value 12345' on input >> nth=81
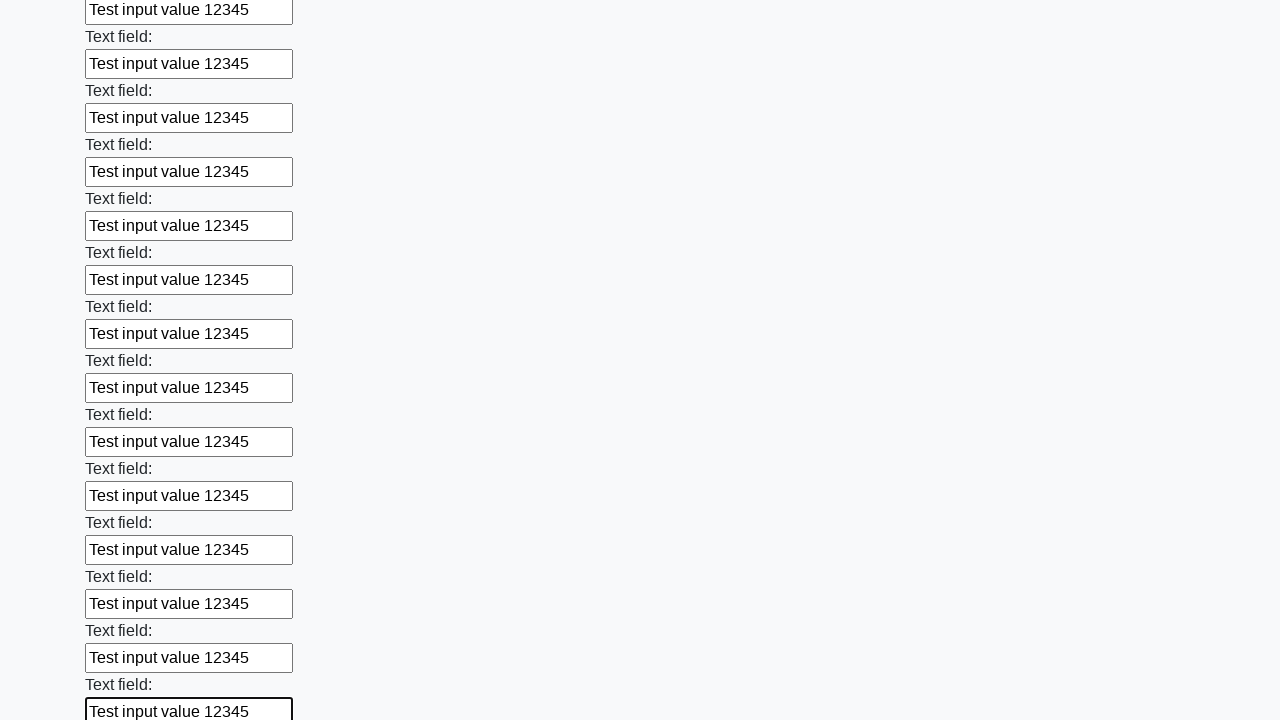

Filled input field with 'Test input value 12345' on input >> nth=82
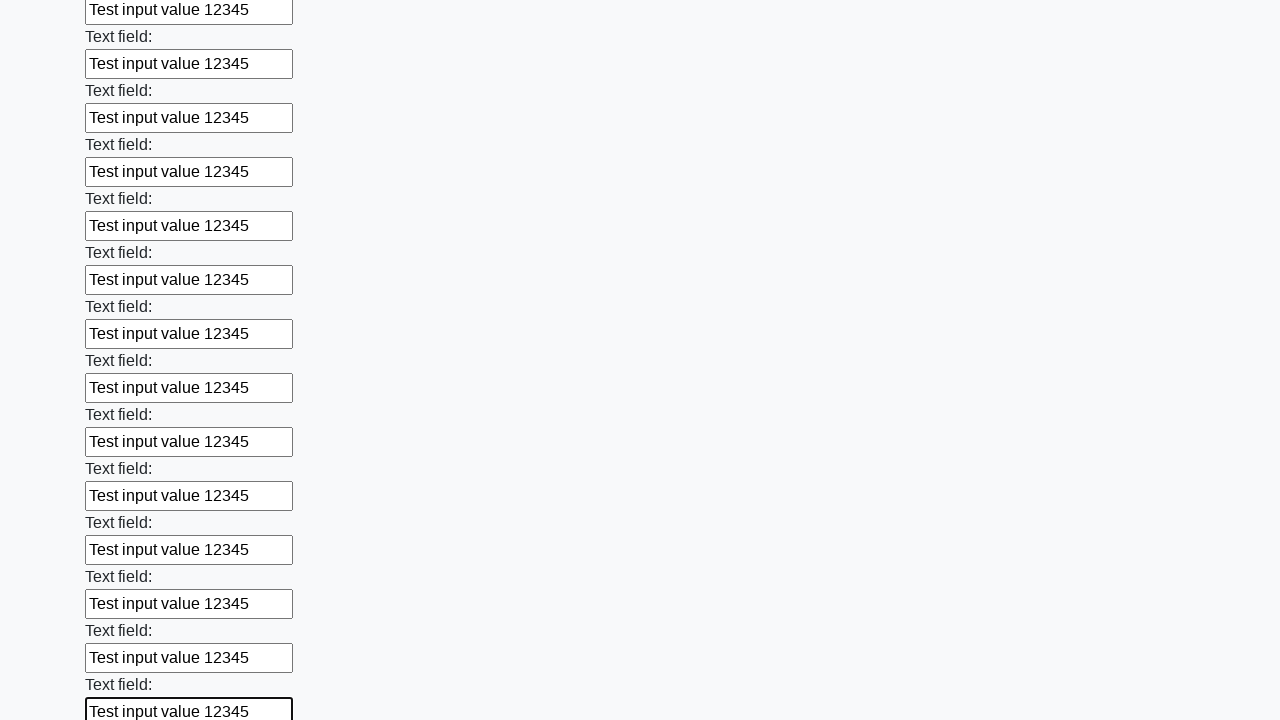

Filled input field with 'Test input value 12345' on input >> nth=83
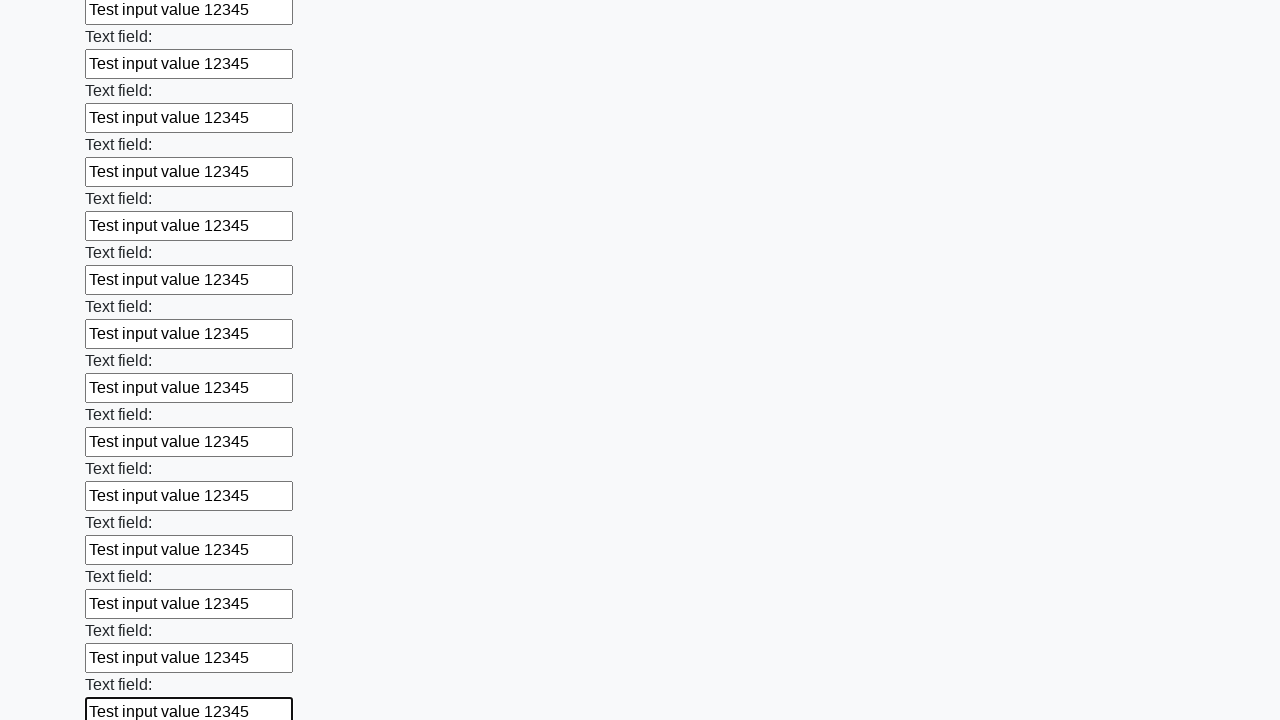

Filled input field with 'Test input value 12345' on input >> nth=84
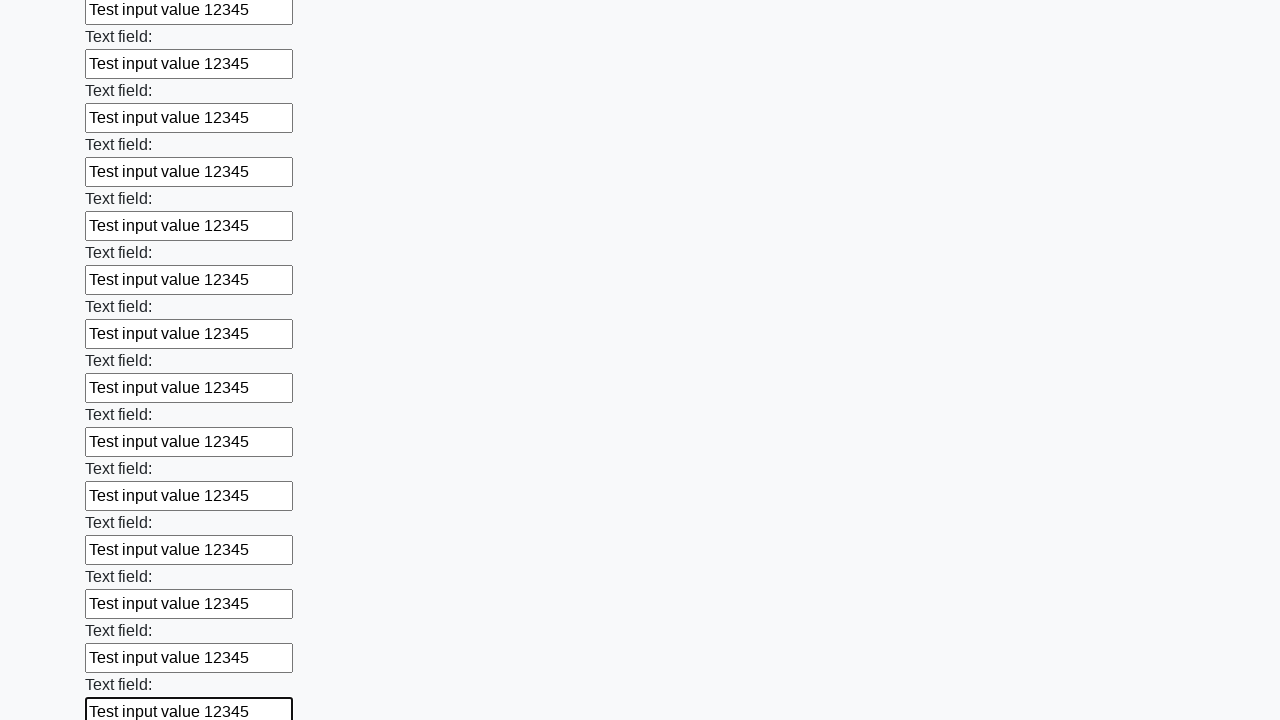

Filled input field with 'Test input value 12345' on input >> nth=85
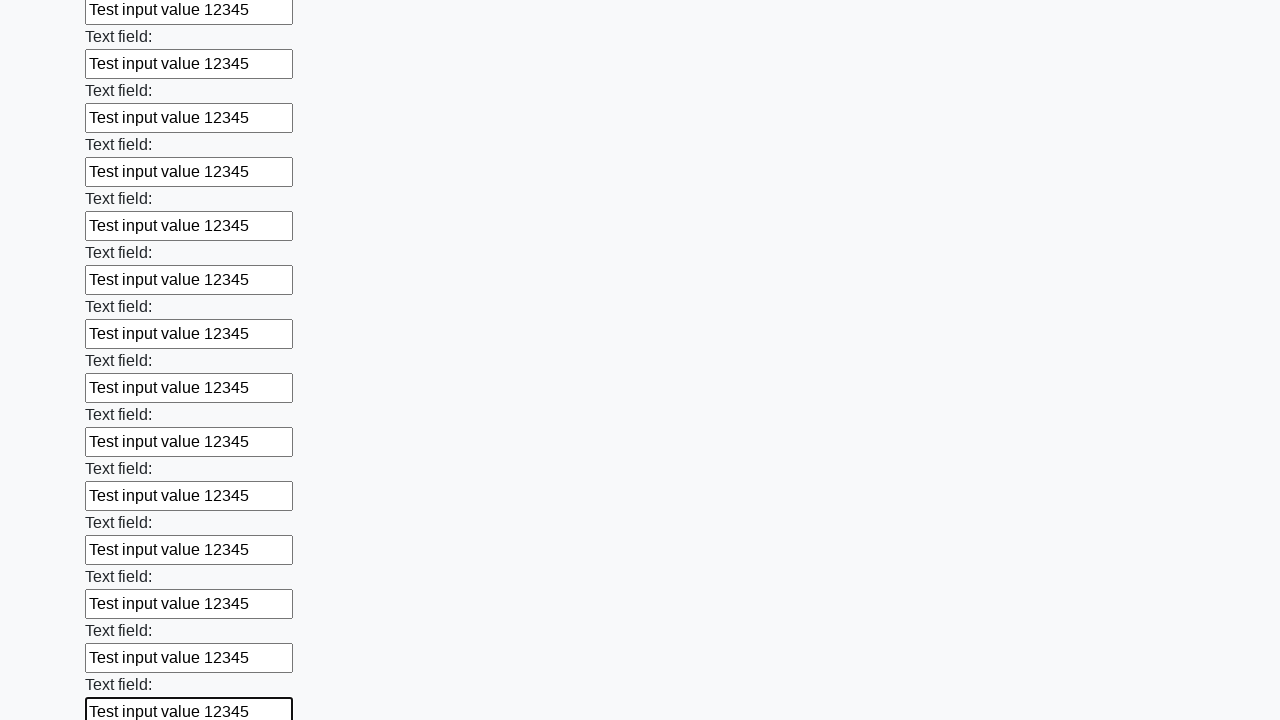

Filled input field with 'Test input value 12345' on input >> nth=86
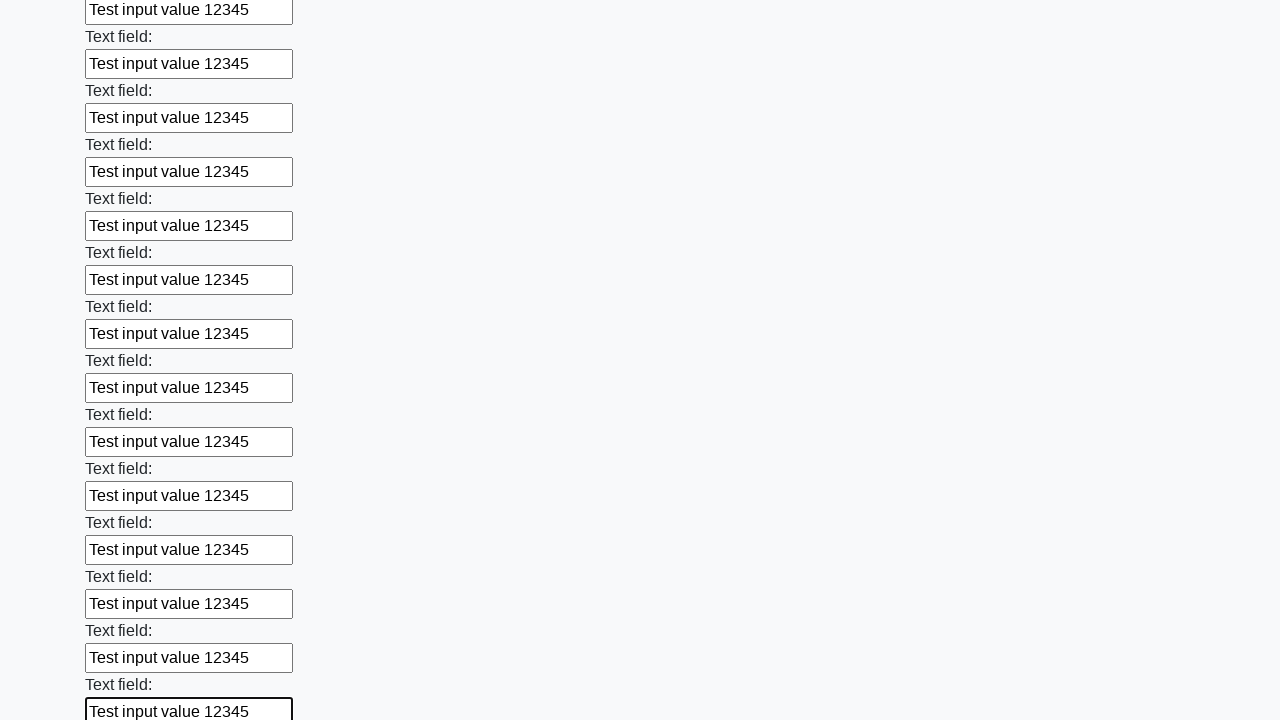

Filled input field with 'Test input value 12345' on input >> nth=87
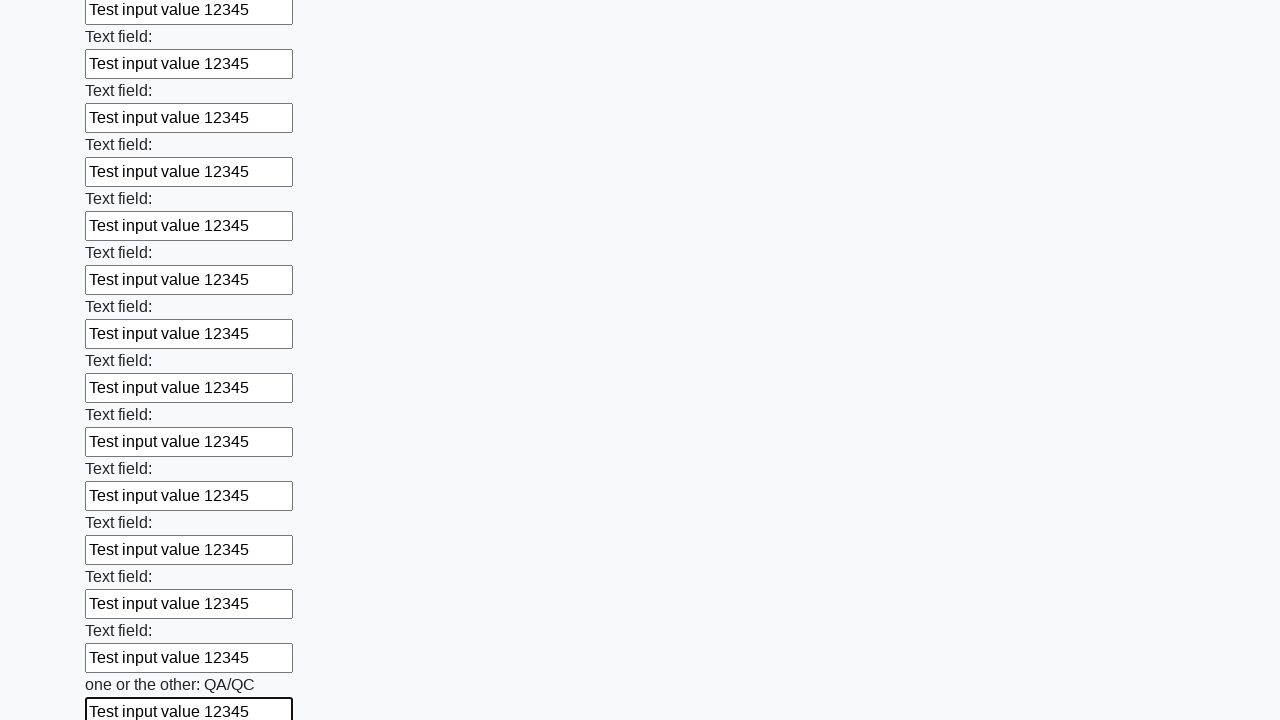

Filled input field with 'Test input value 12345' on input >> nth=88
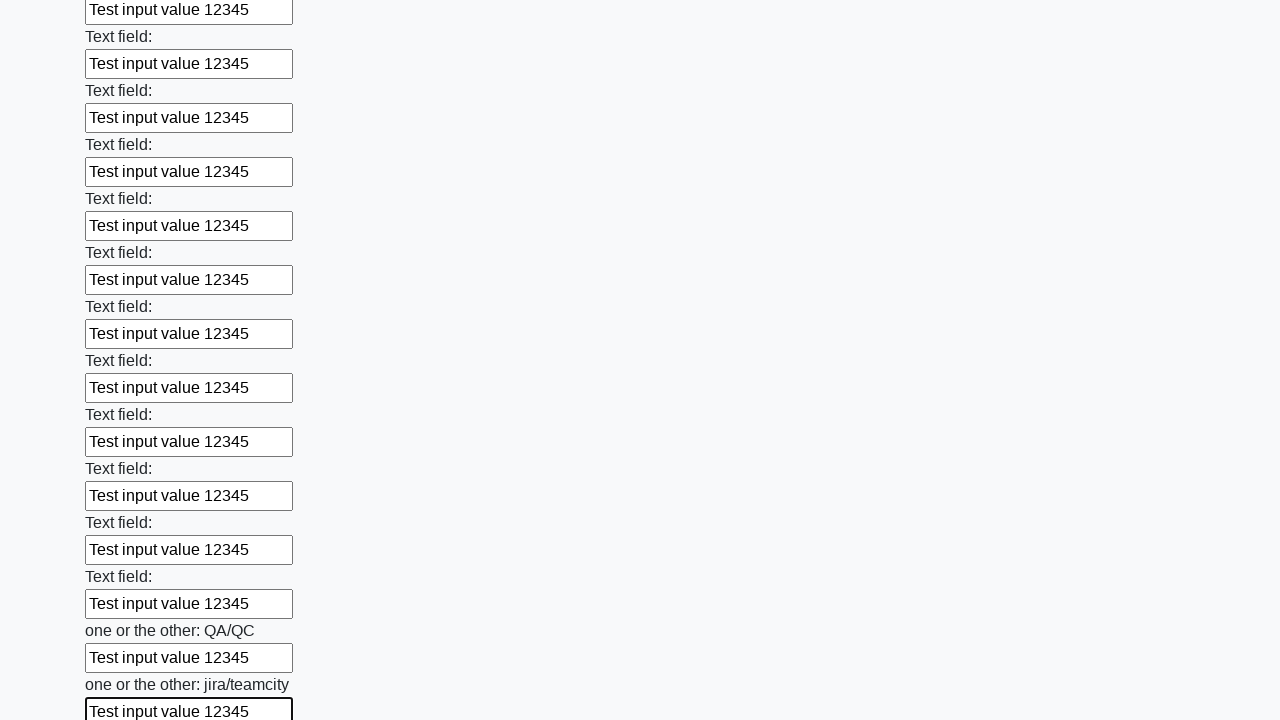

Filled input field with 'Test input value 12345' on input >> nth=89
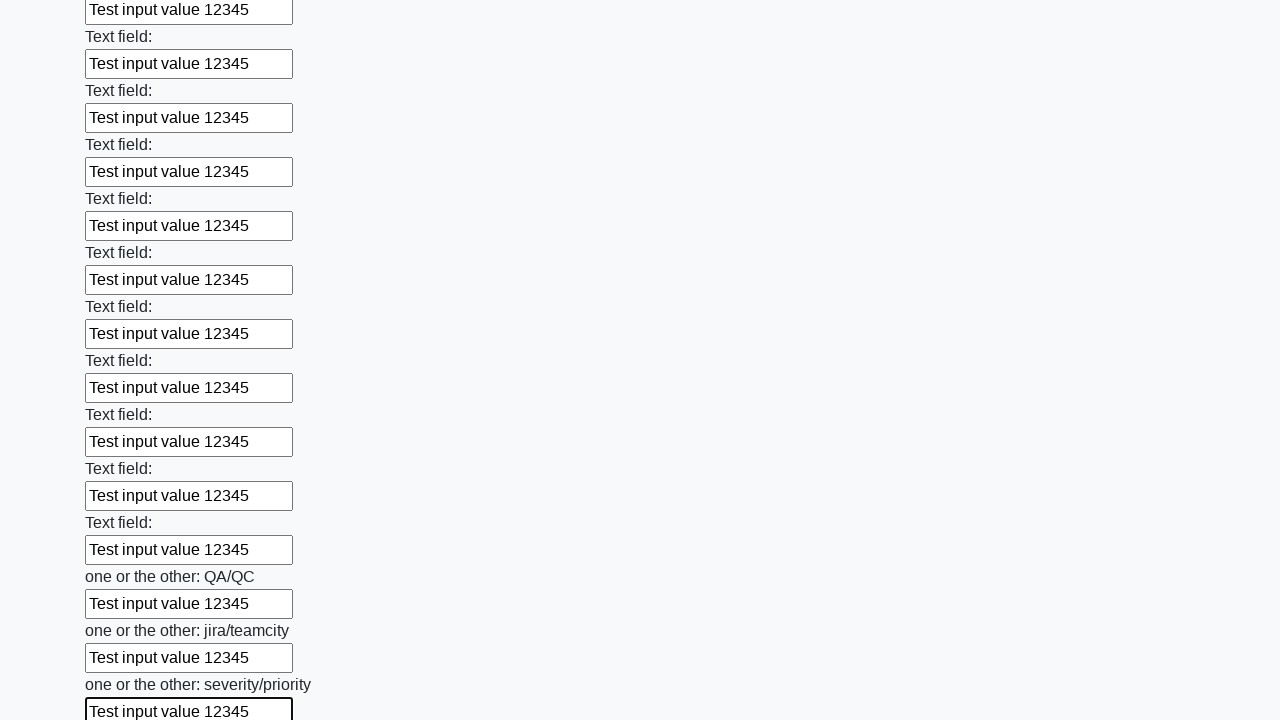

Filled input field with 'Test input value 12345' on input >> nth=90
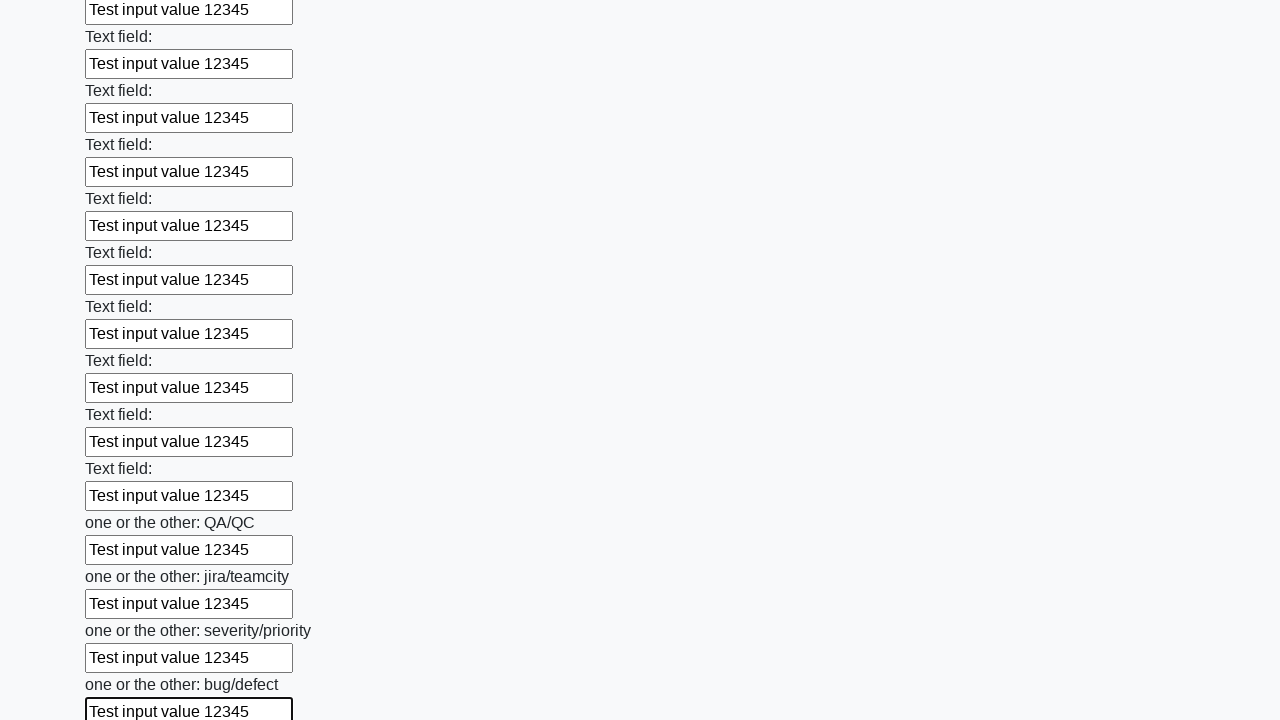

Filled input field with 'Test input value 12345' on input >> nth=91
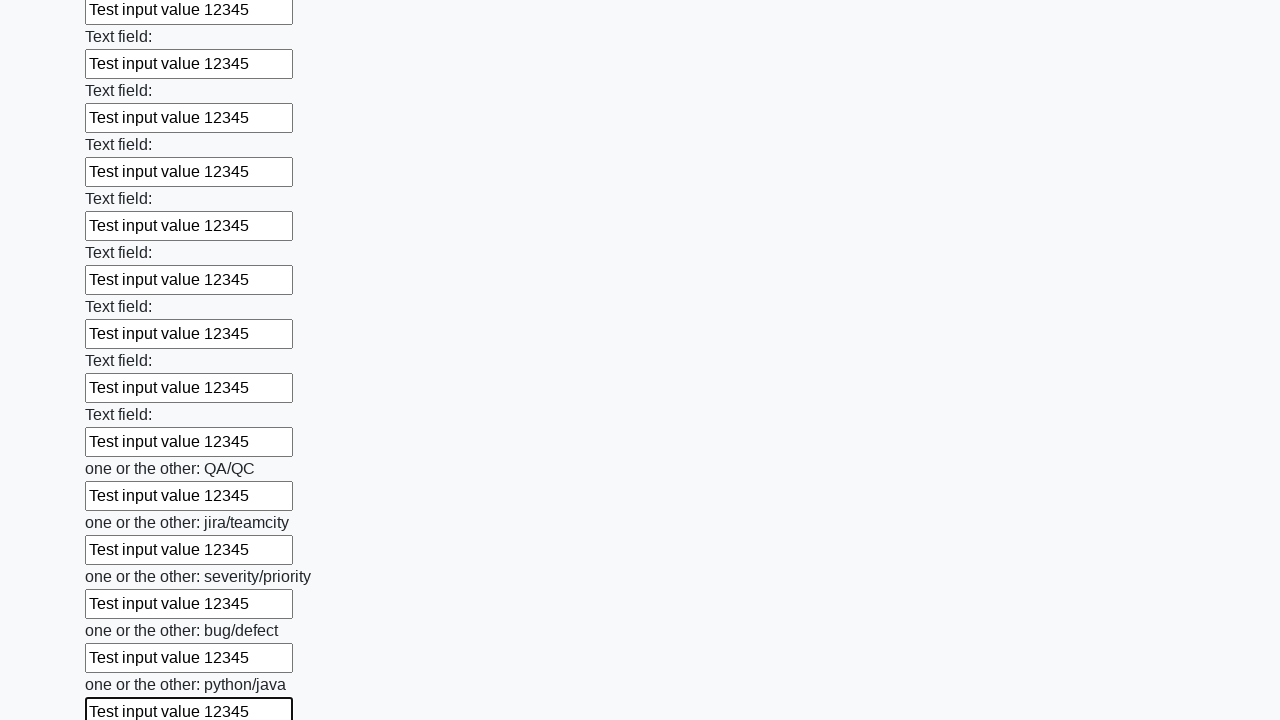

Filled input field with 'Test input value 12345' on input >> nth=92
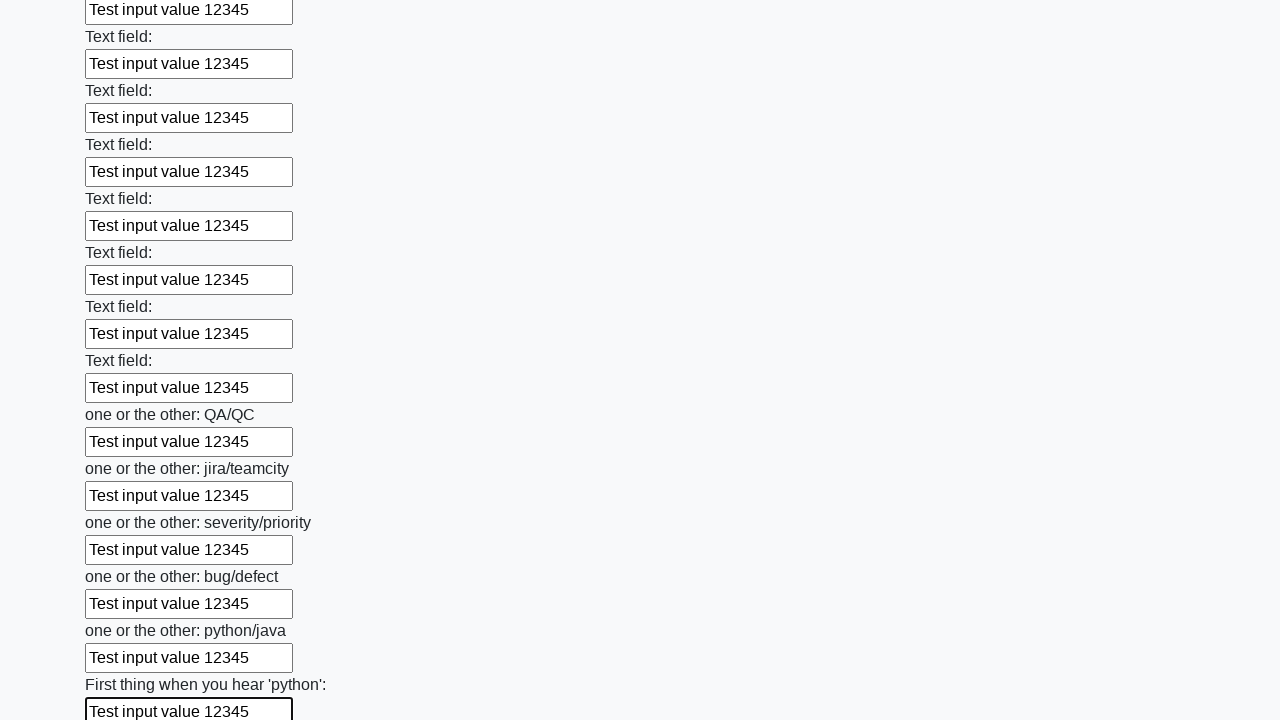

Filled input field with 'Test input value 12345' on input >> nth=93
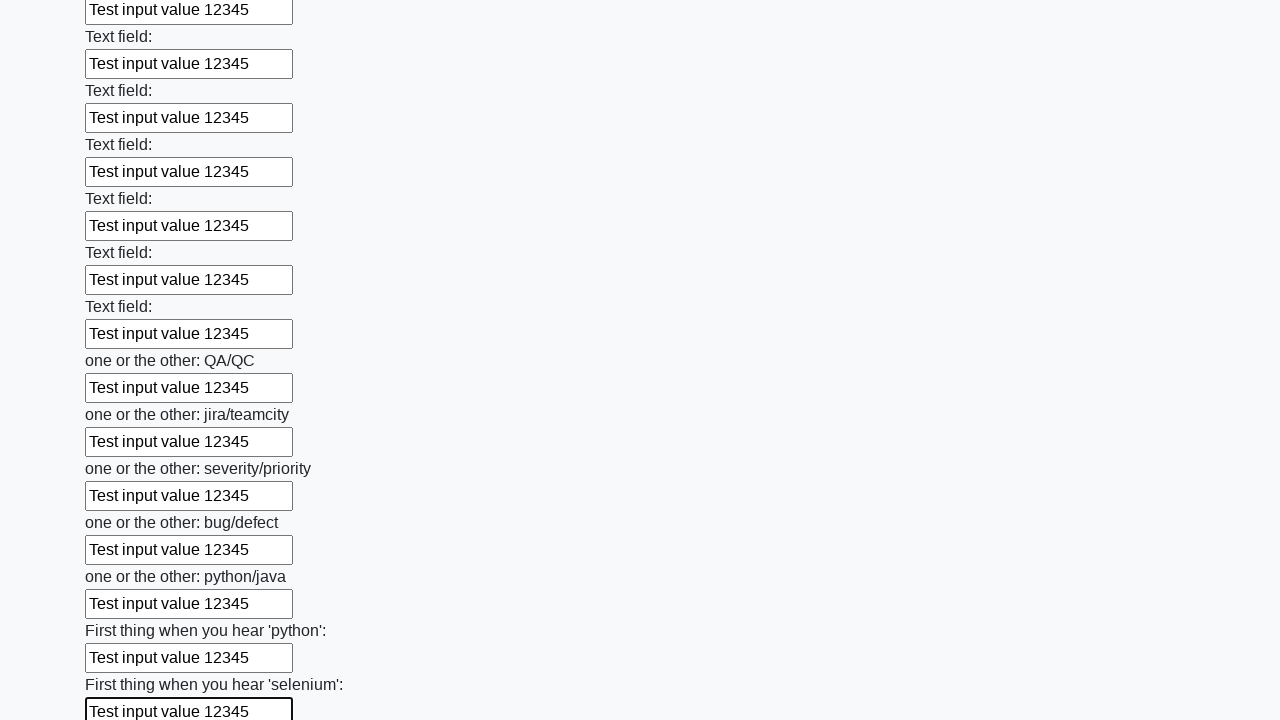

Filled input field with 'Test input value 12345' on input >> nth=94
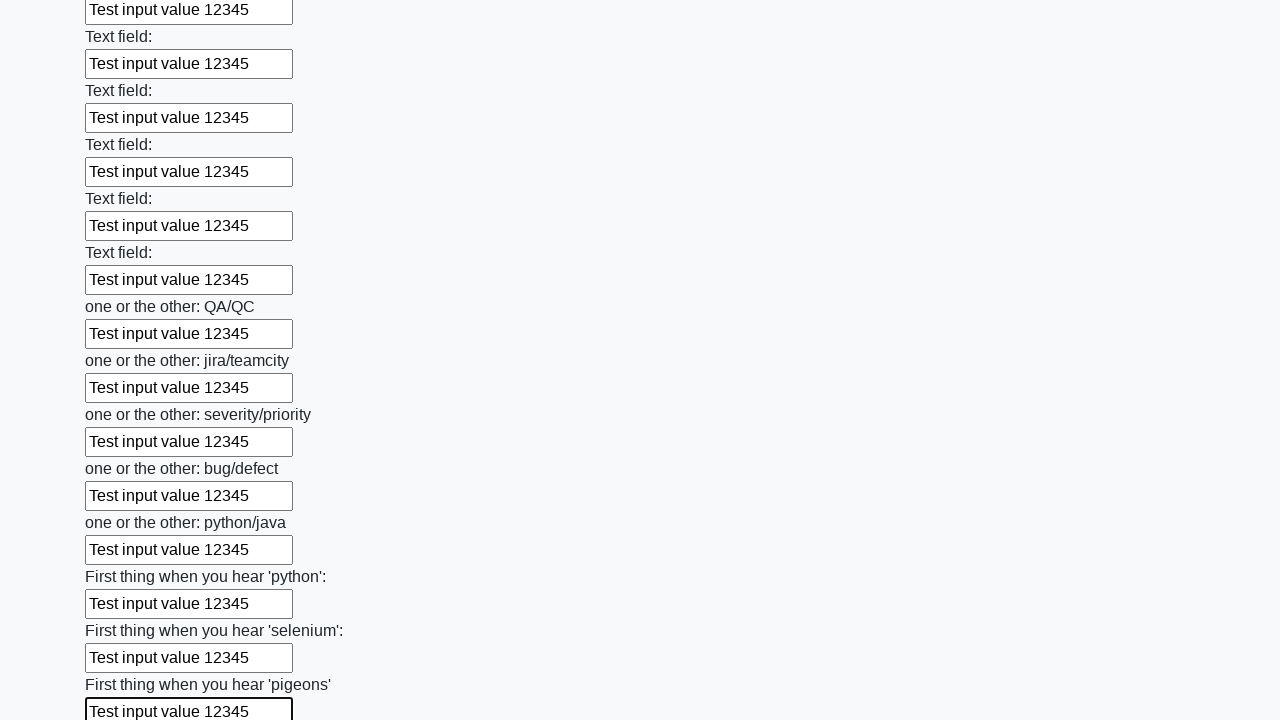

Filled input field with 'Test input value 12345' on input >> nth=95
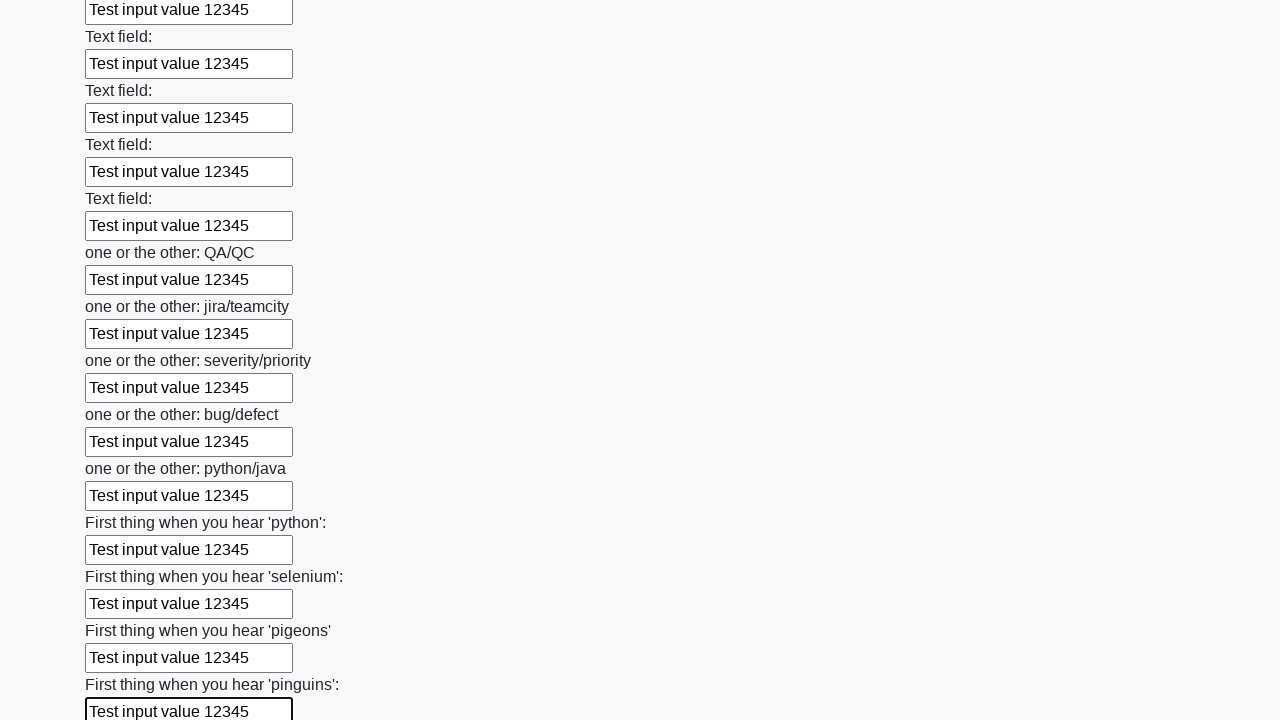

Filled input field with 'Test input value 12345' on input >> nth=96
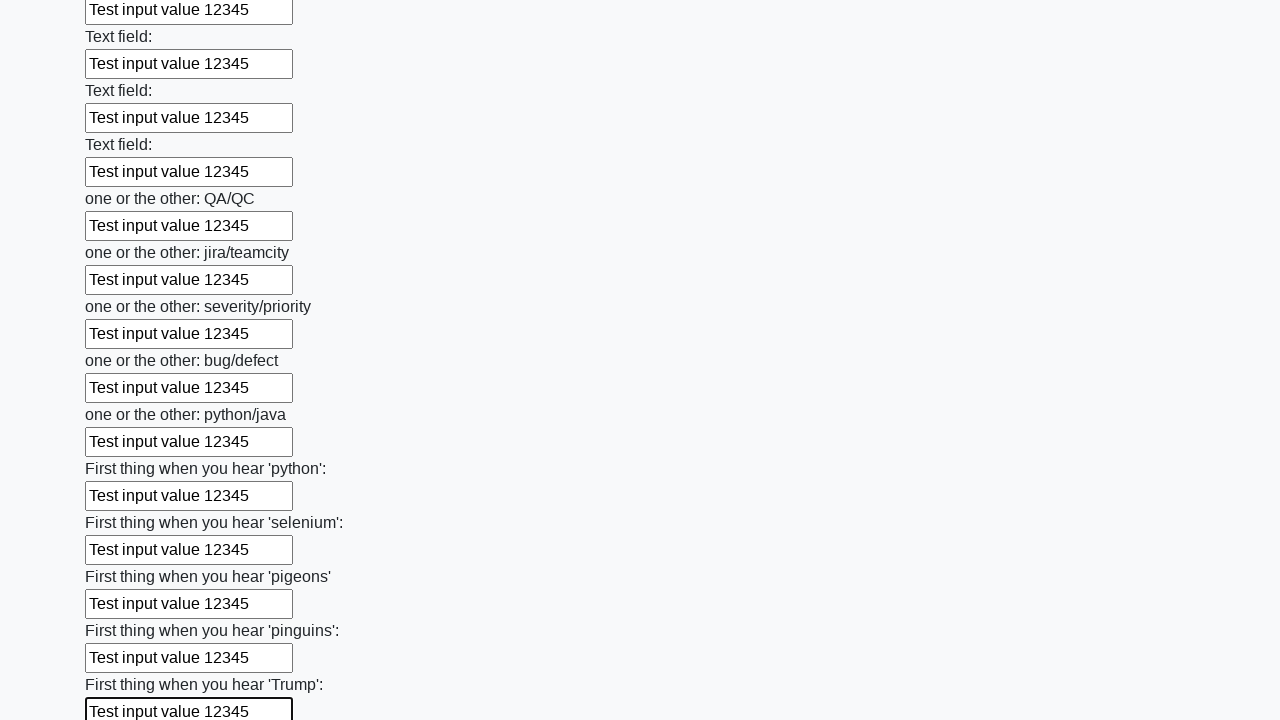

Filled input field with 'Test input value 12345' on input >> nth=97
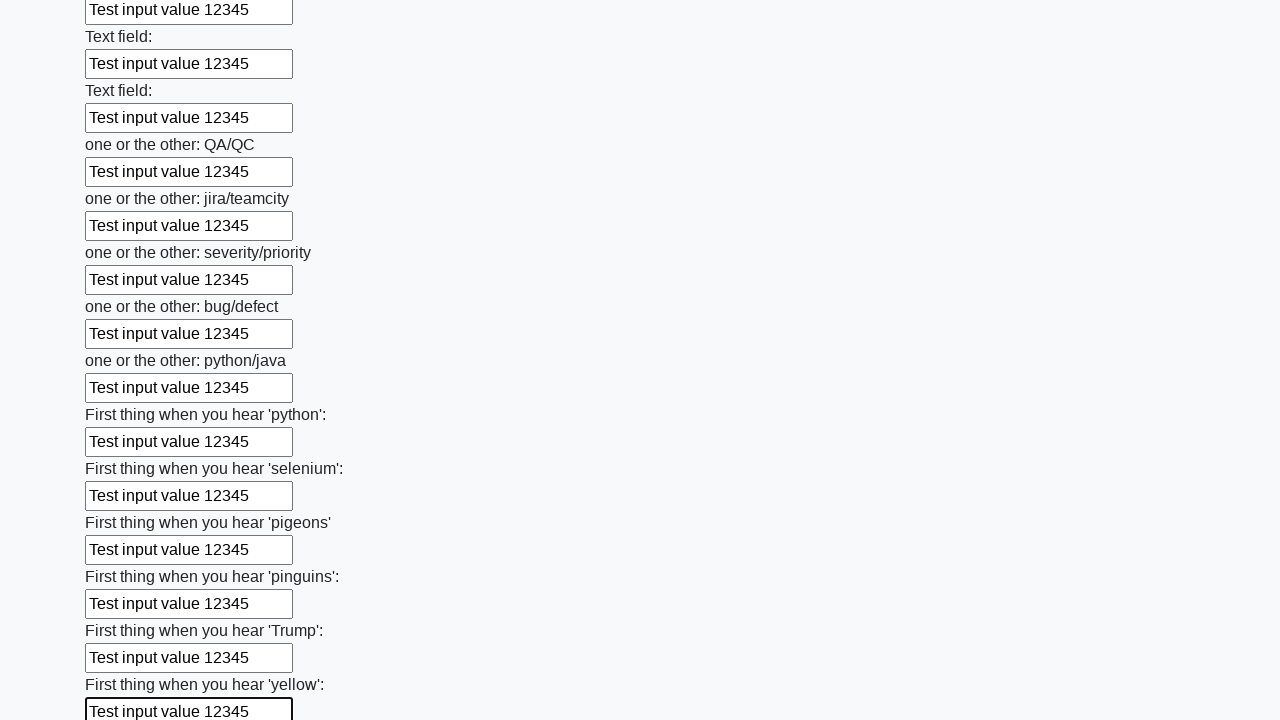

Filled input field with 'Test input value 12345' on input >> nth=98
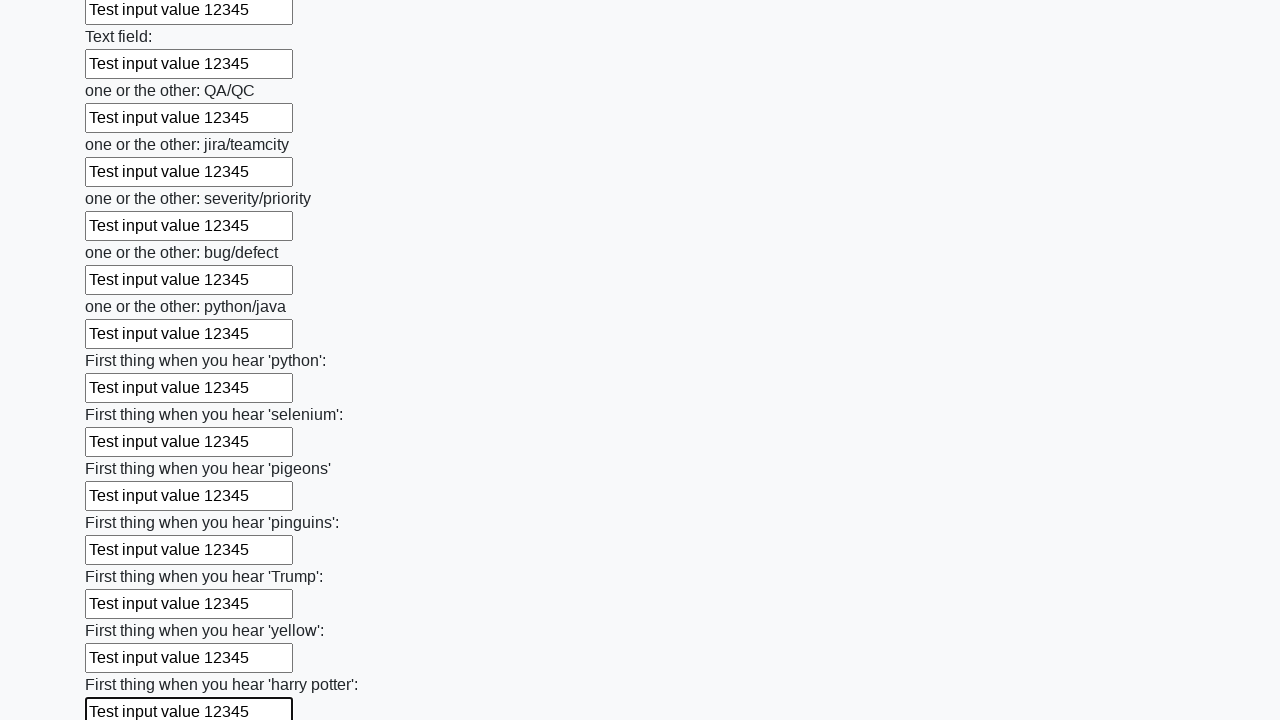

Filled input field with 'Test input value 12345' on input >> nth=99
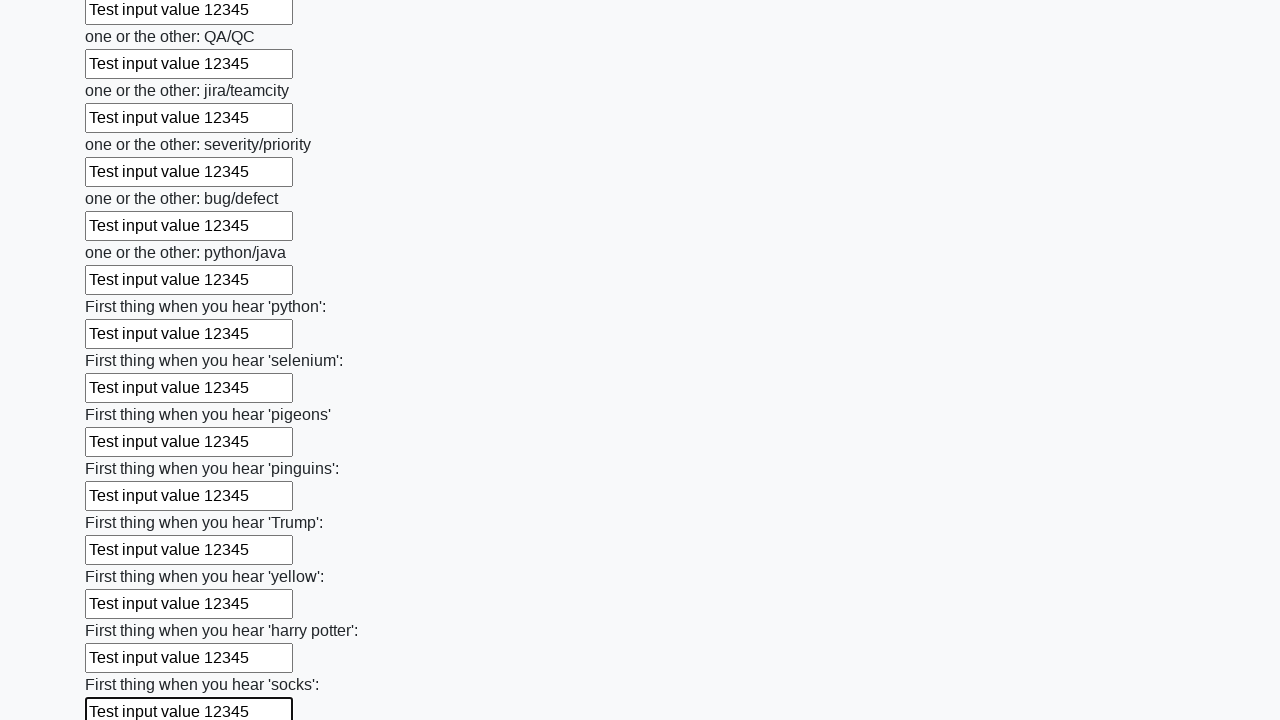

Clicked the submit button at (123, 611) on button.btn
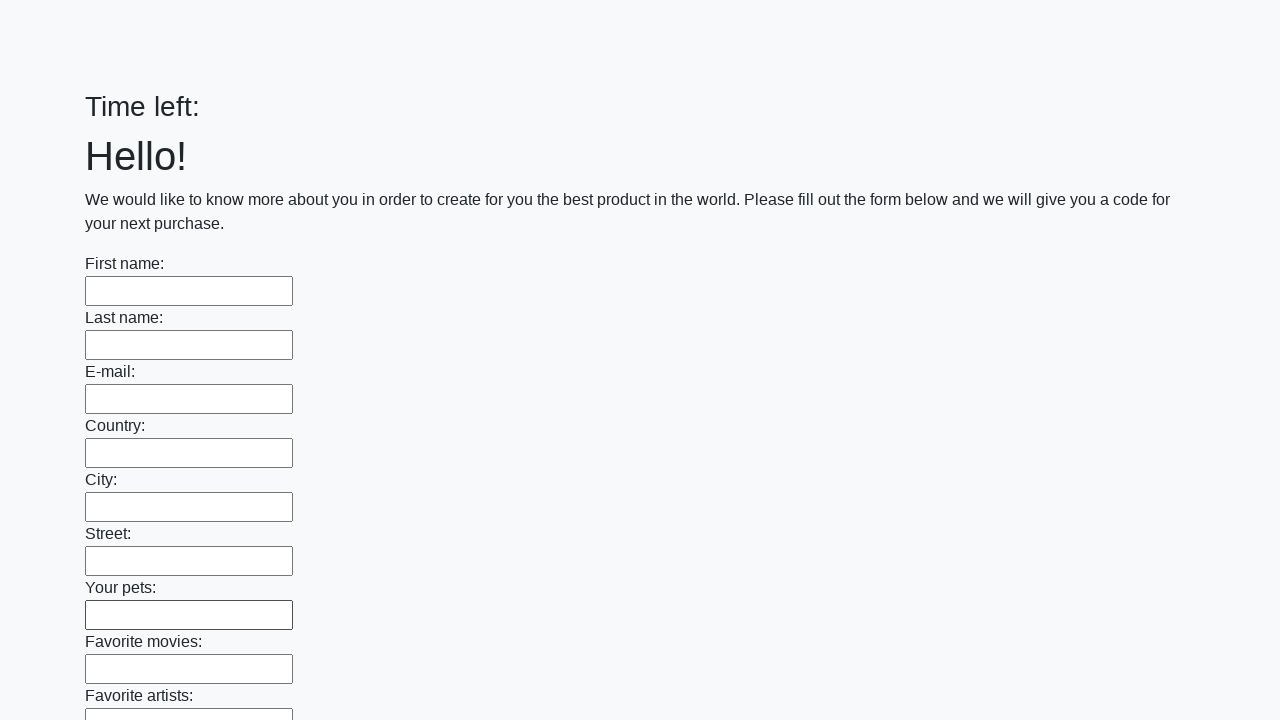

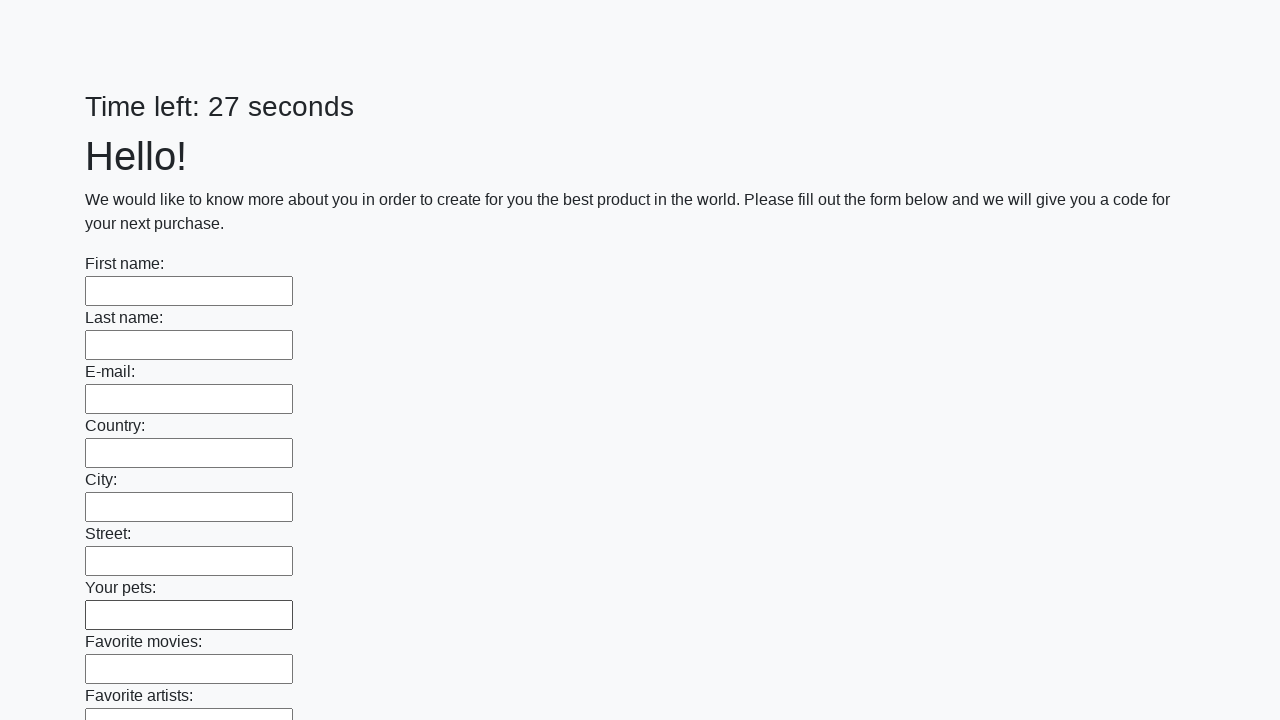